Tests filling a large form by entering text into all input fields and clicking the submit button

Starting URL: http://suninjuly.github.io/huge_form.html

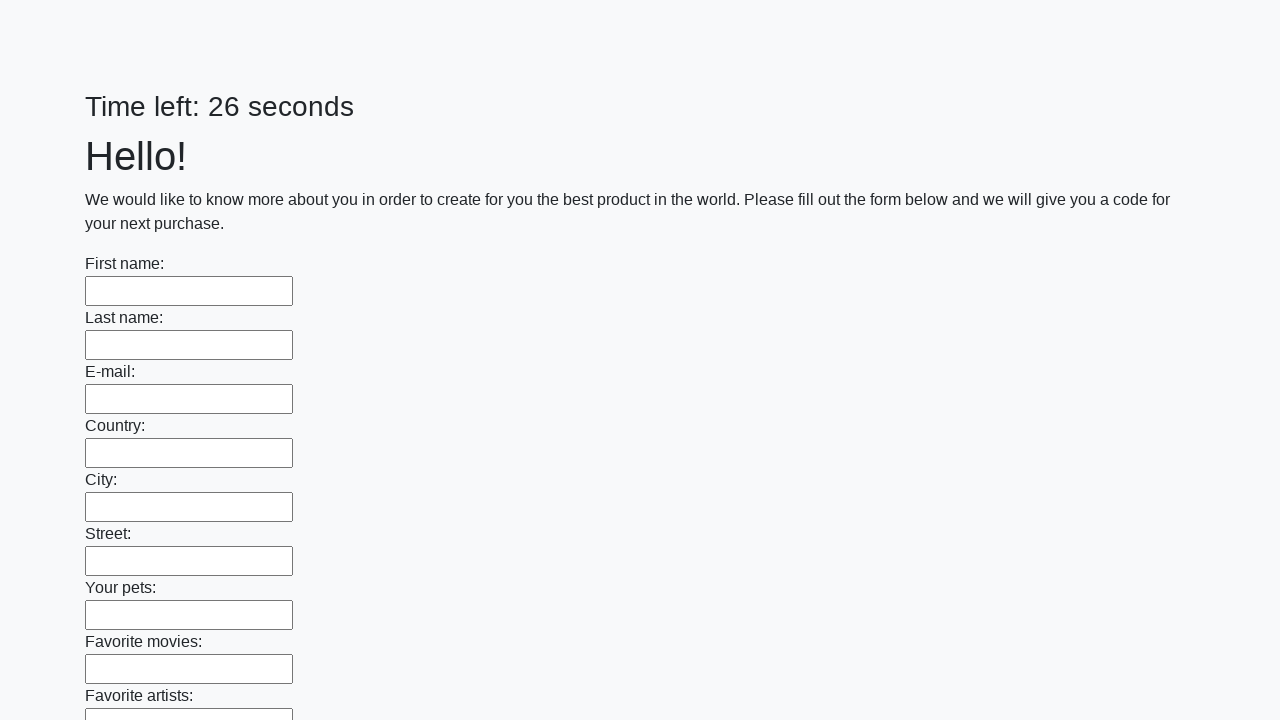

Located all input elements on the form
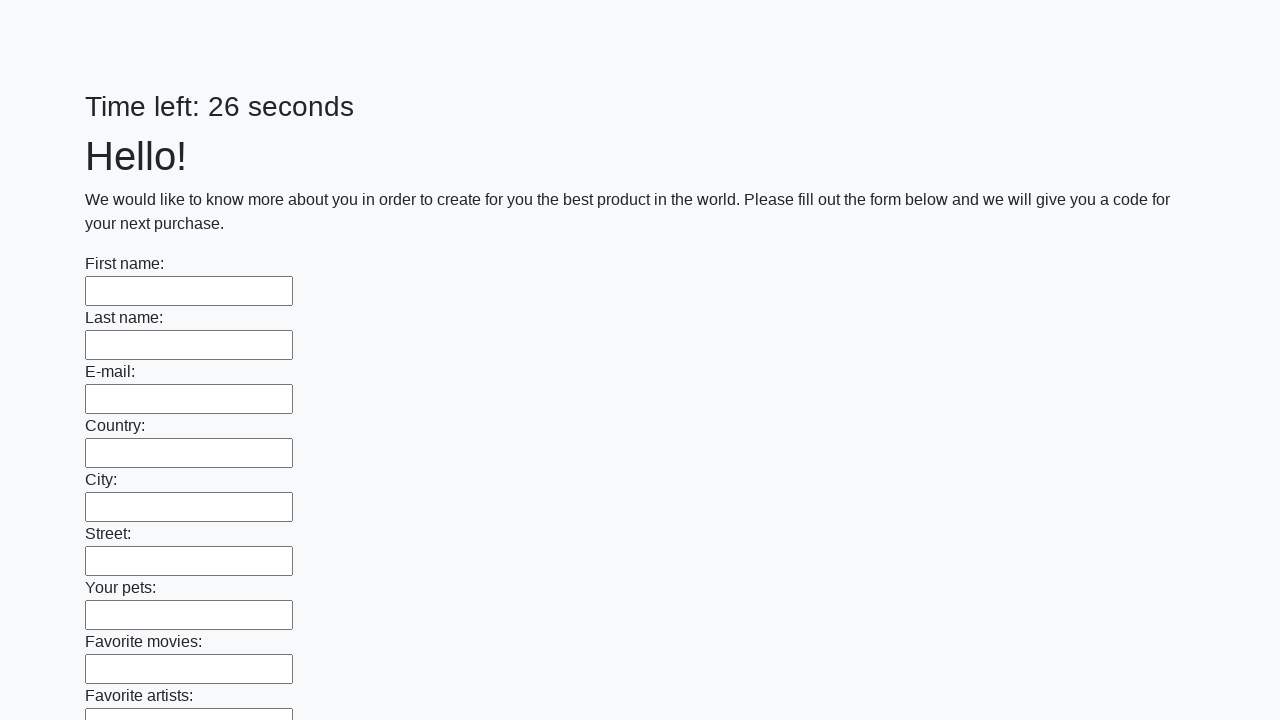

Filled an input field with text on input >> nth=0
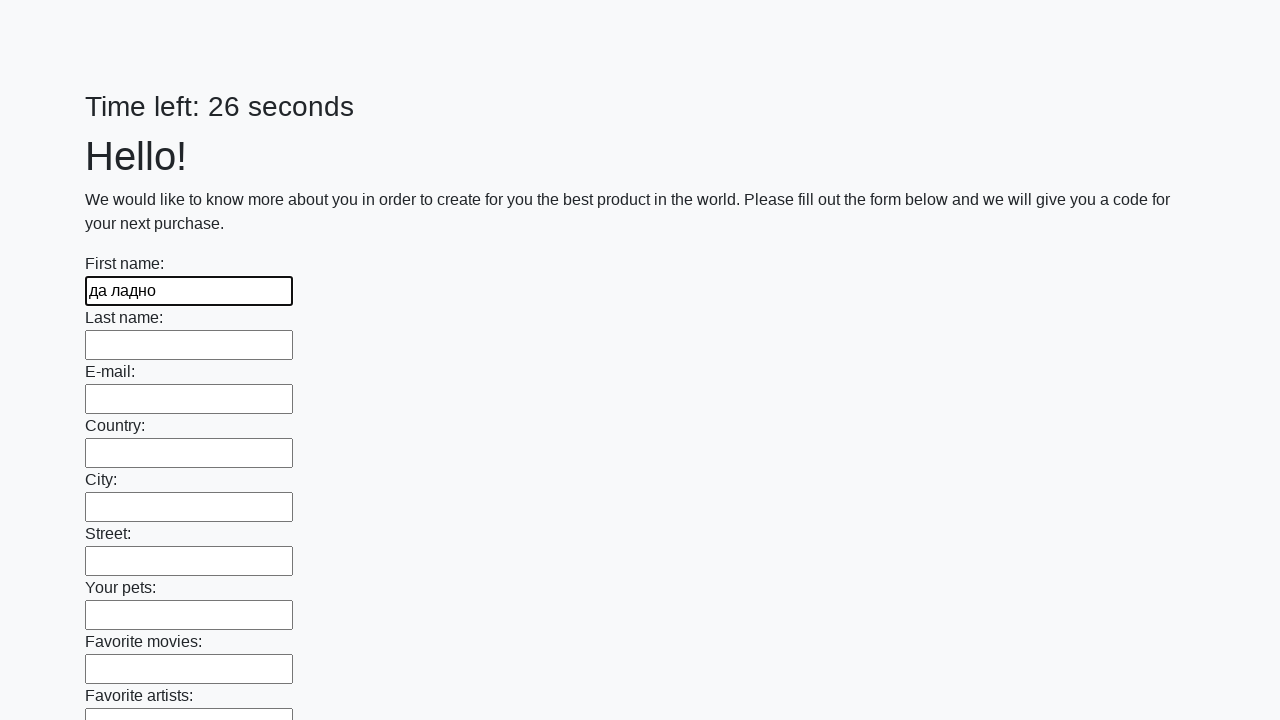

Filled an input field with text on input >> nth=1
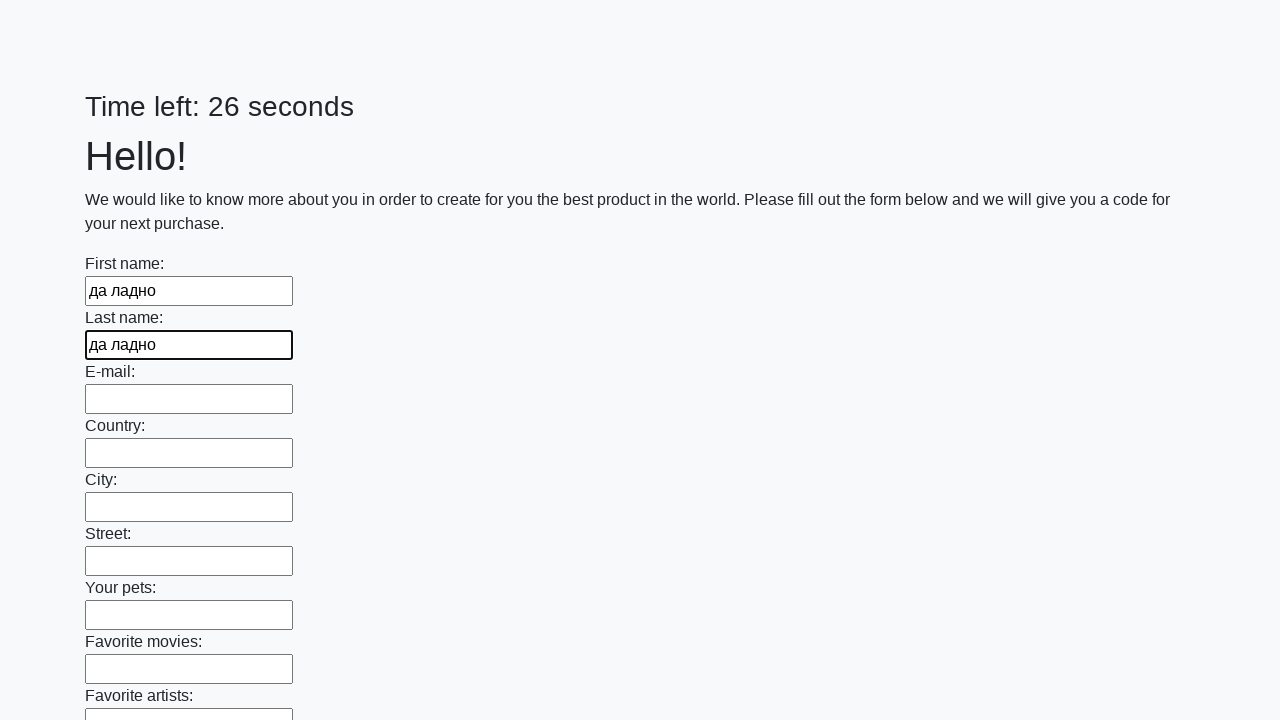

Filled an input field with text on input >> nth=2
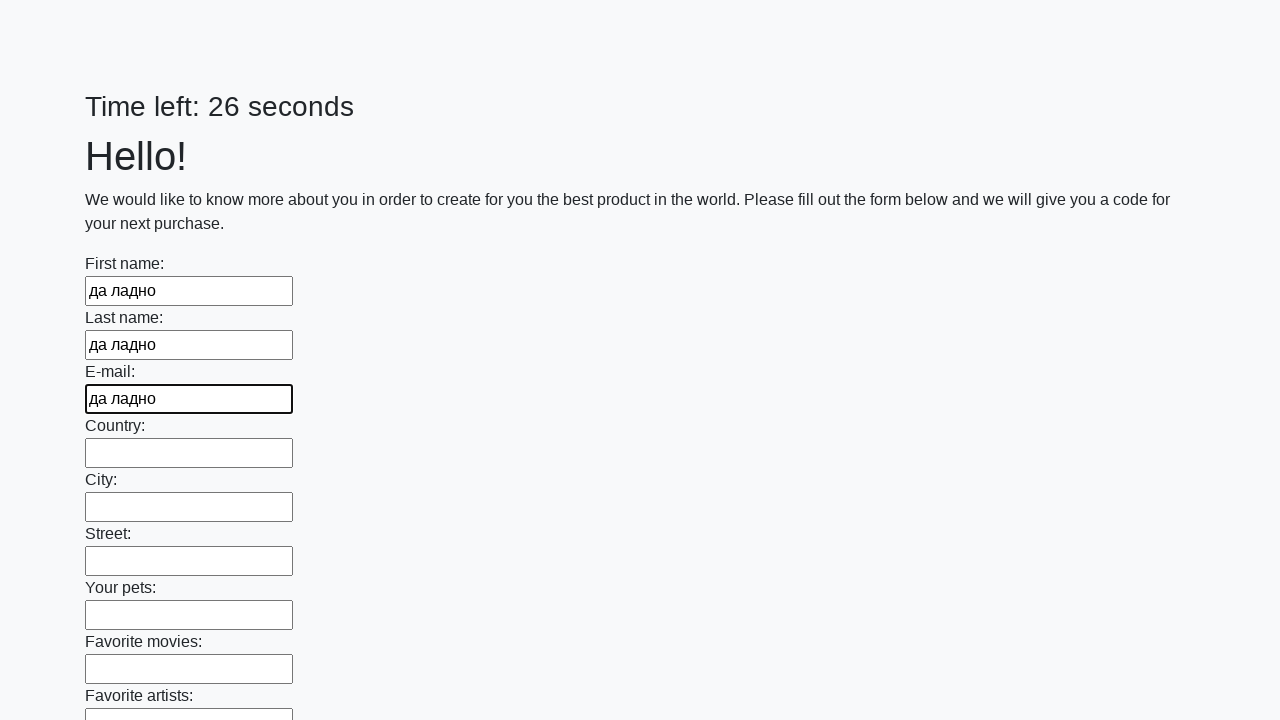

Filled an input field with text on input >> nth=3
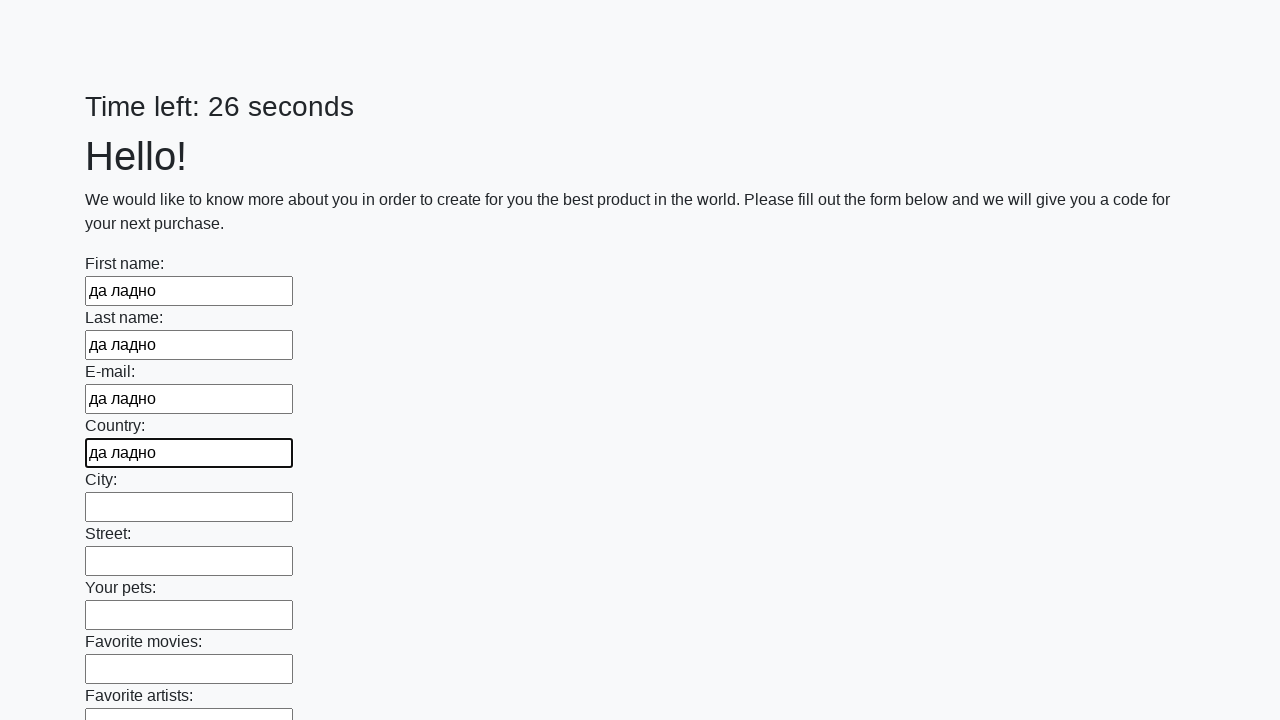

Filled an input field with text on input >> nth=4
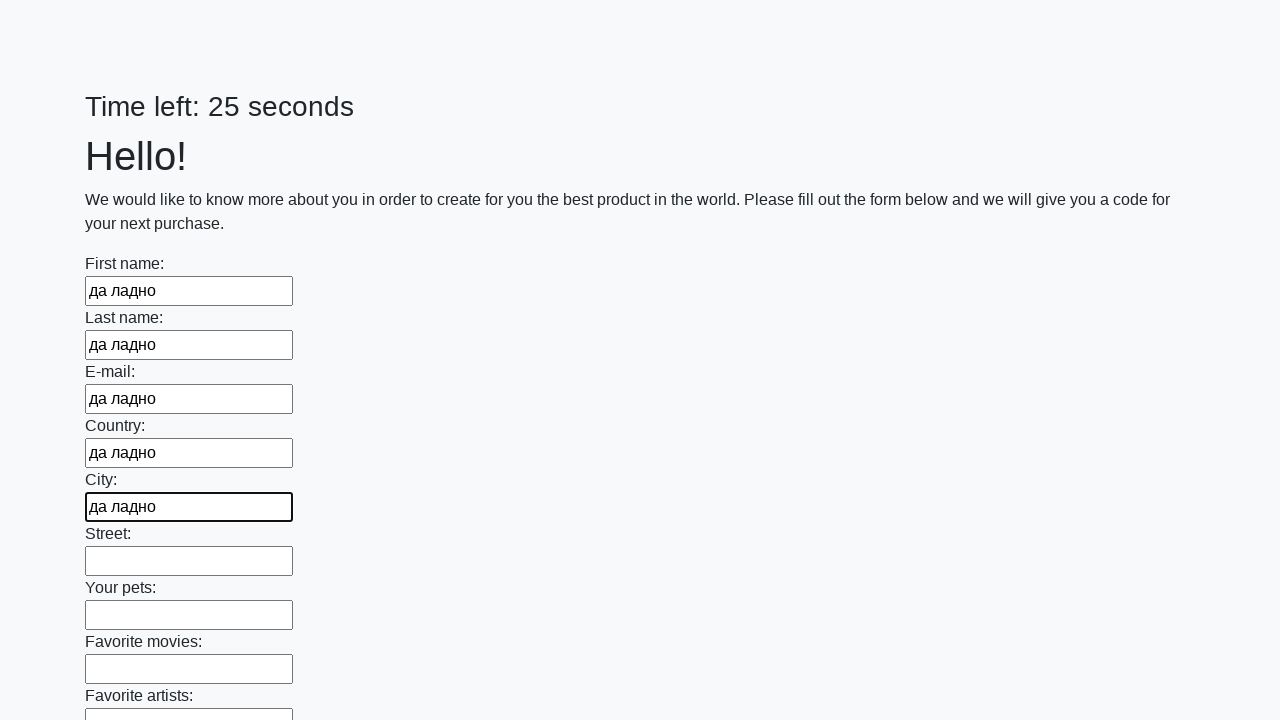

Filled an input field with text on input >> nth=5
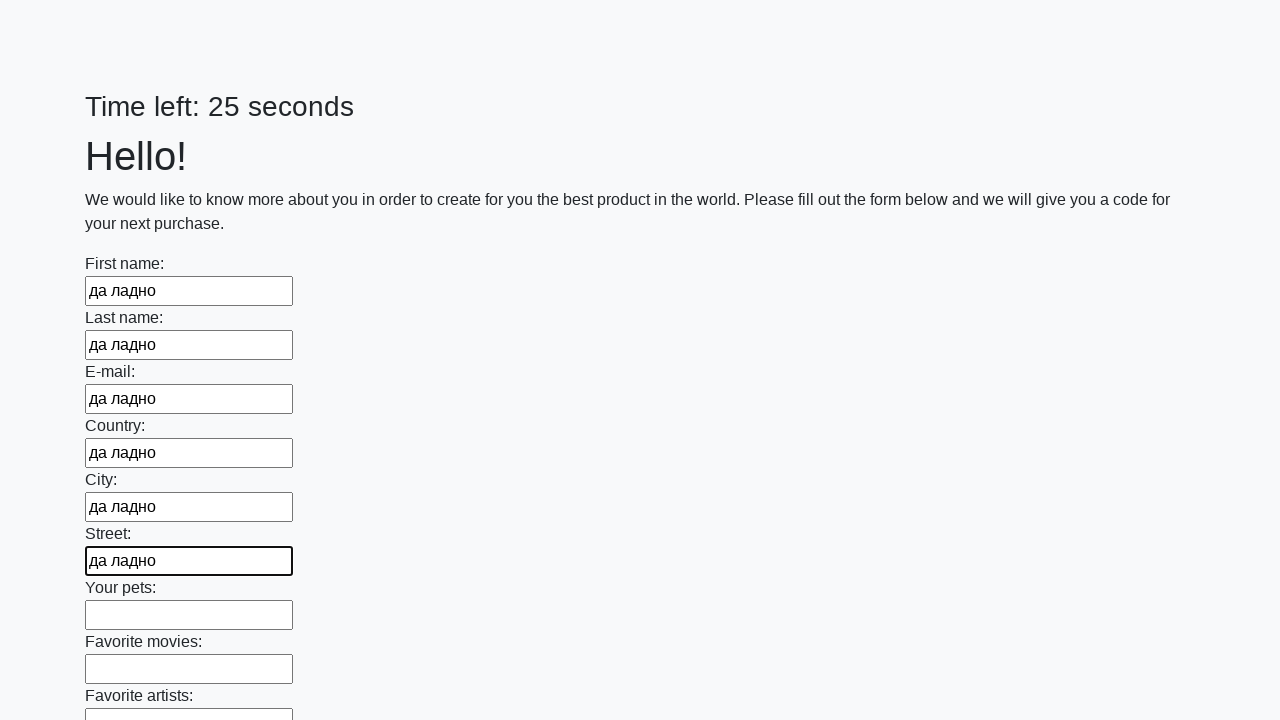

Filled an input field with text on input >> nth=6
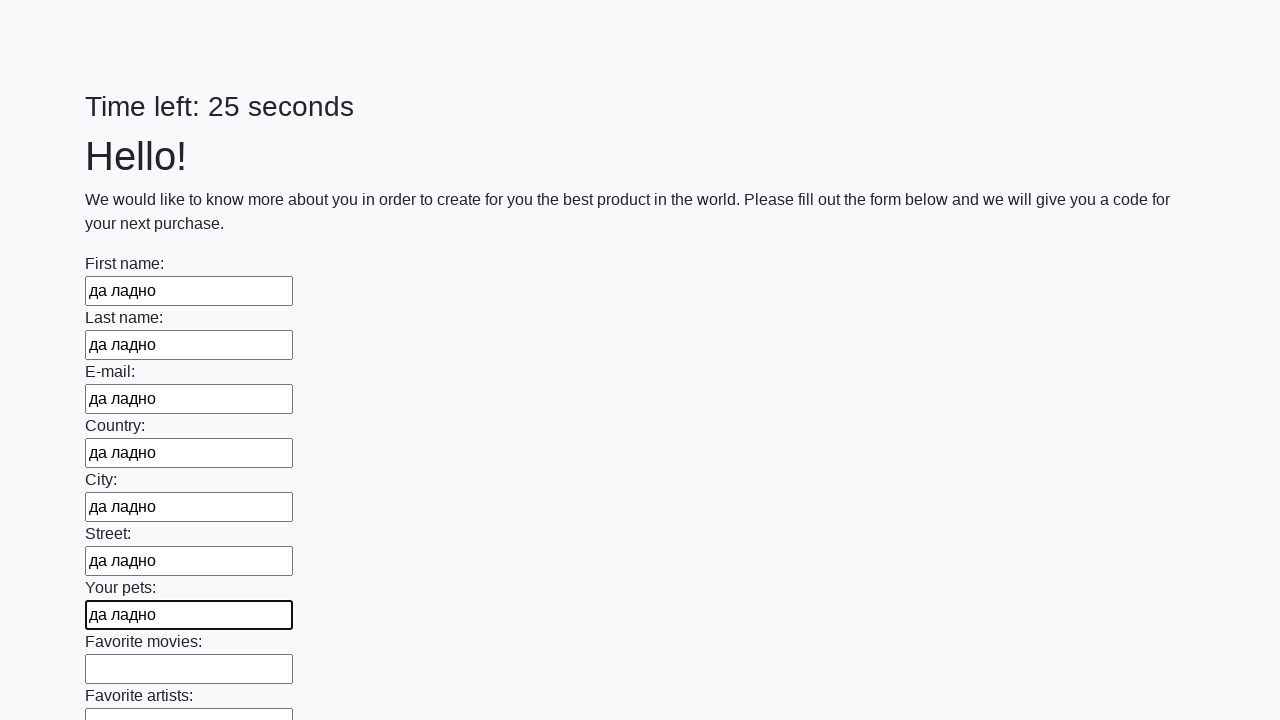

Filled an input field with text on input >> nth=7
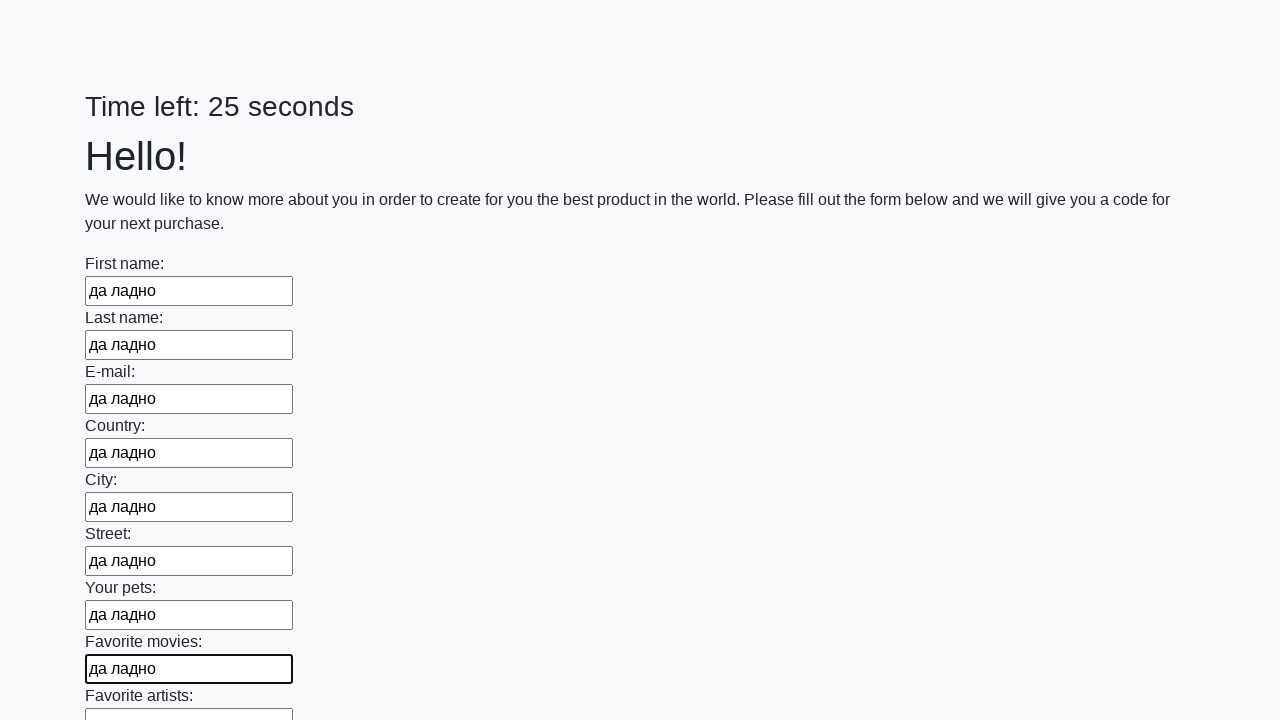

Filled an input field with text on input >> nth=8
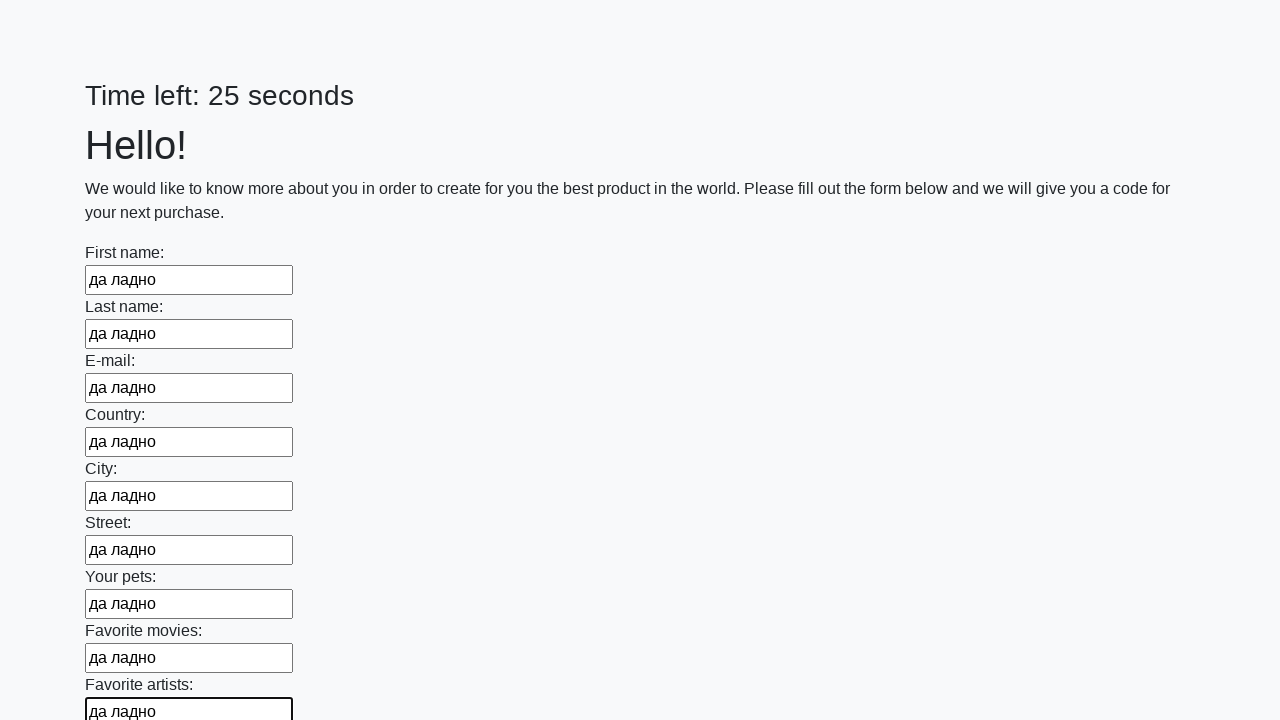

Filled an input field with text on input >> nth=9
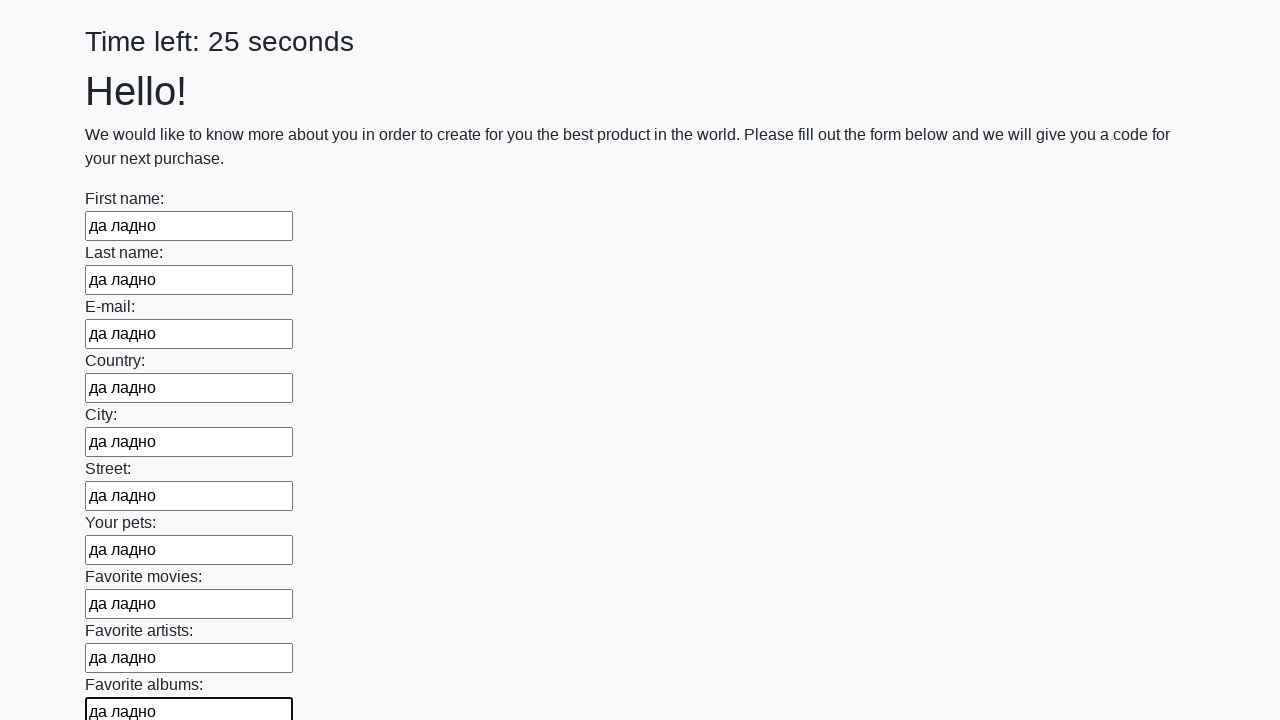

Filled an input field with text on input >> nth=10
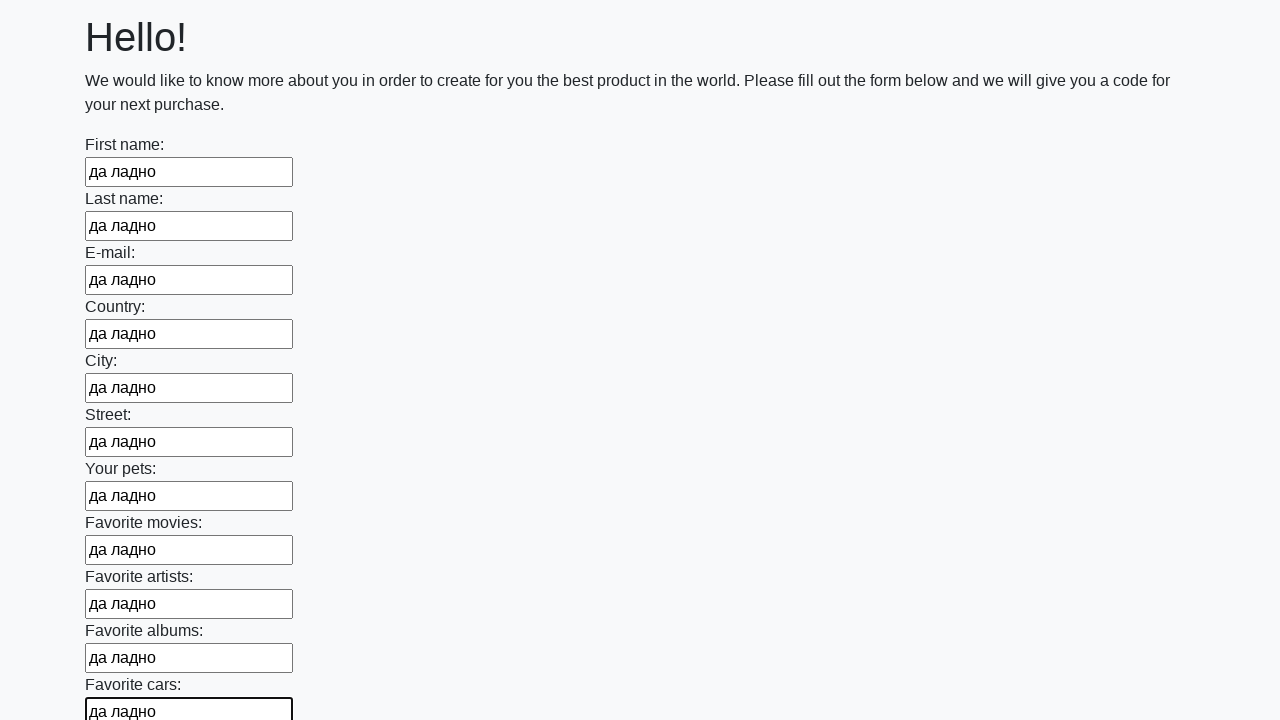

Filled an input field with text on input >> nth=11
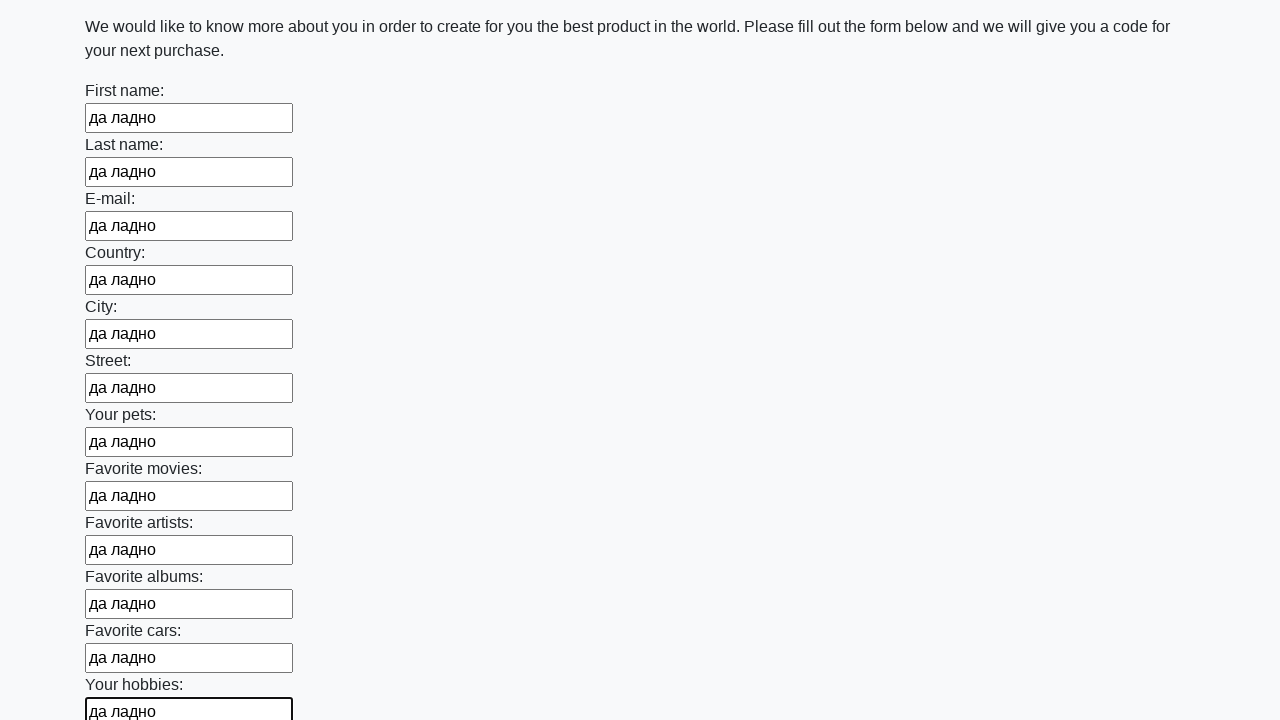

Filled an input field with text on input >> nth=12
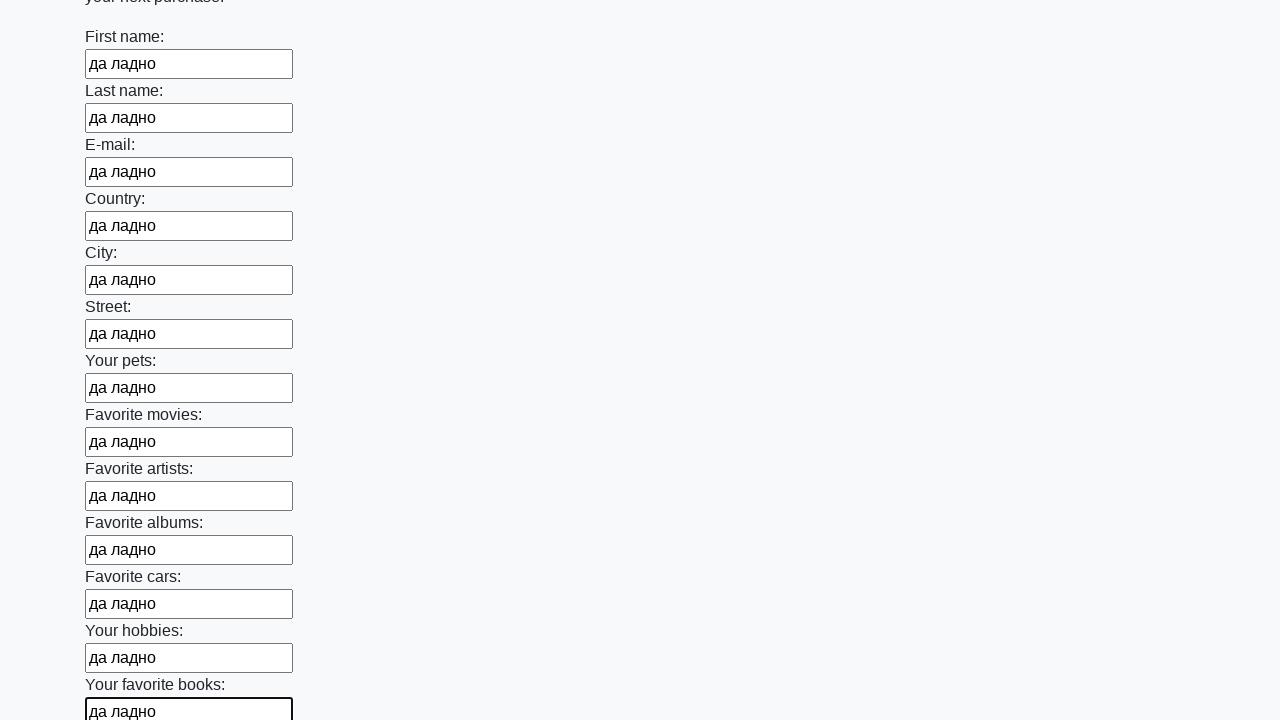

Filled an input field with text on input >> nth=13
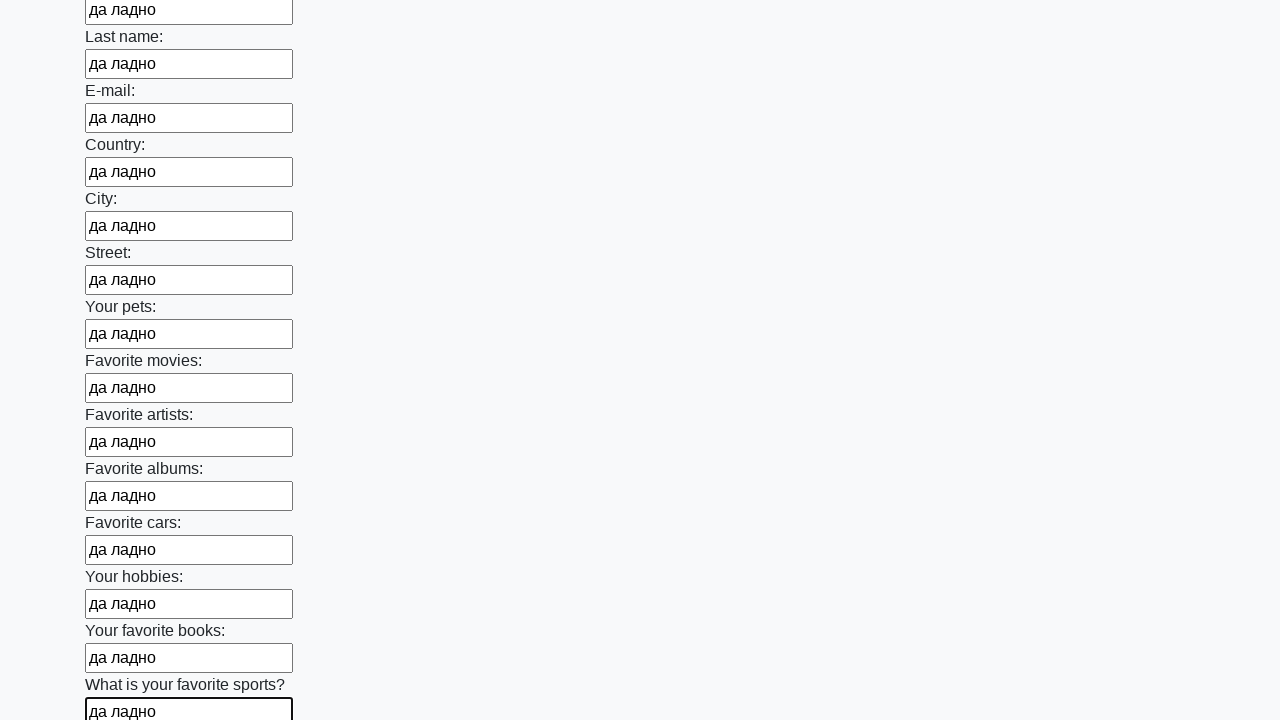

Filled an input field with text on input >> nth=14
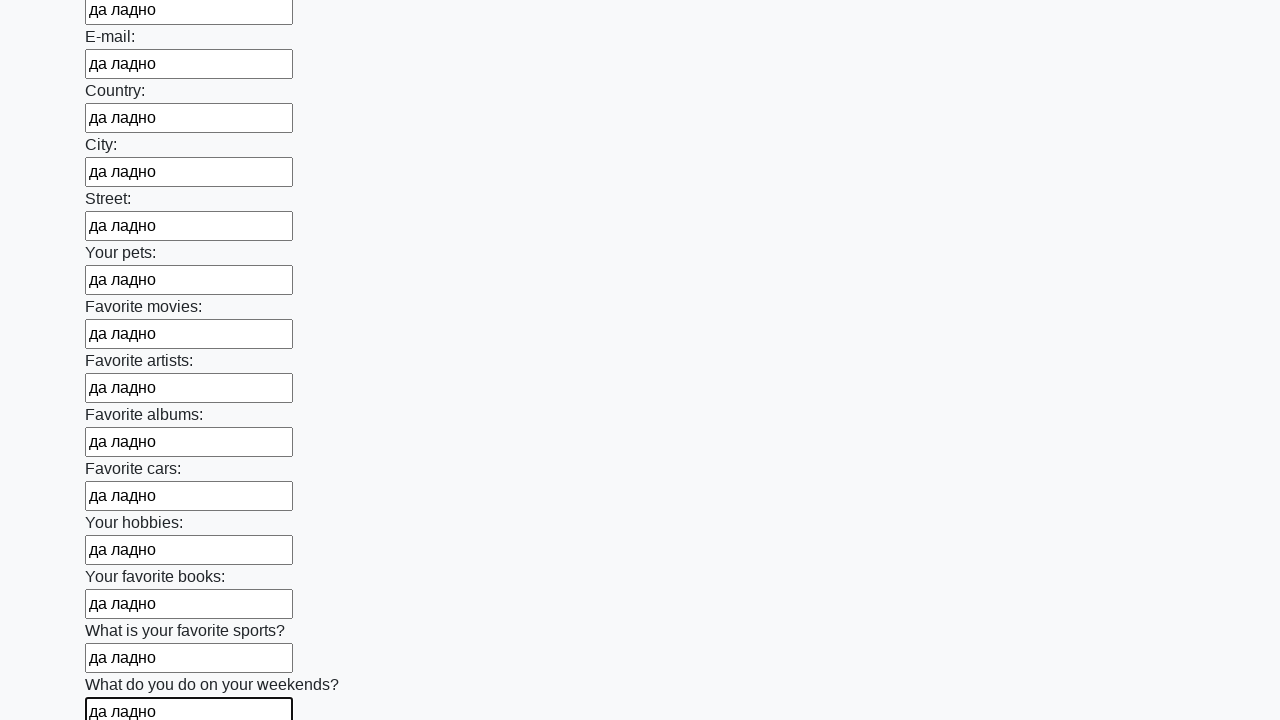

Filled an input field with text on input >> nth=15
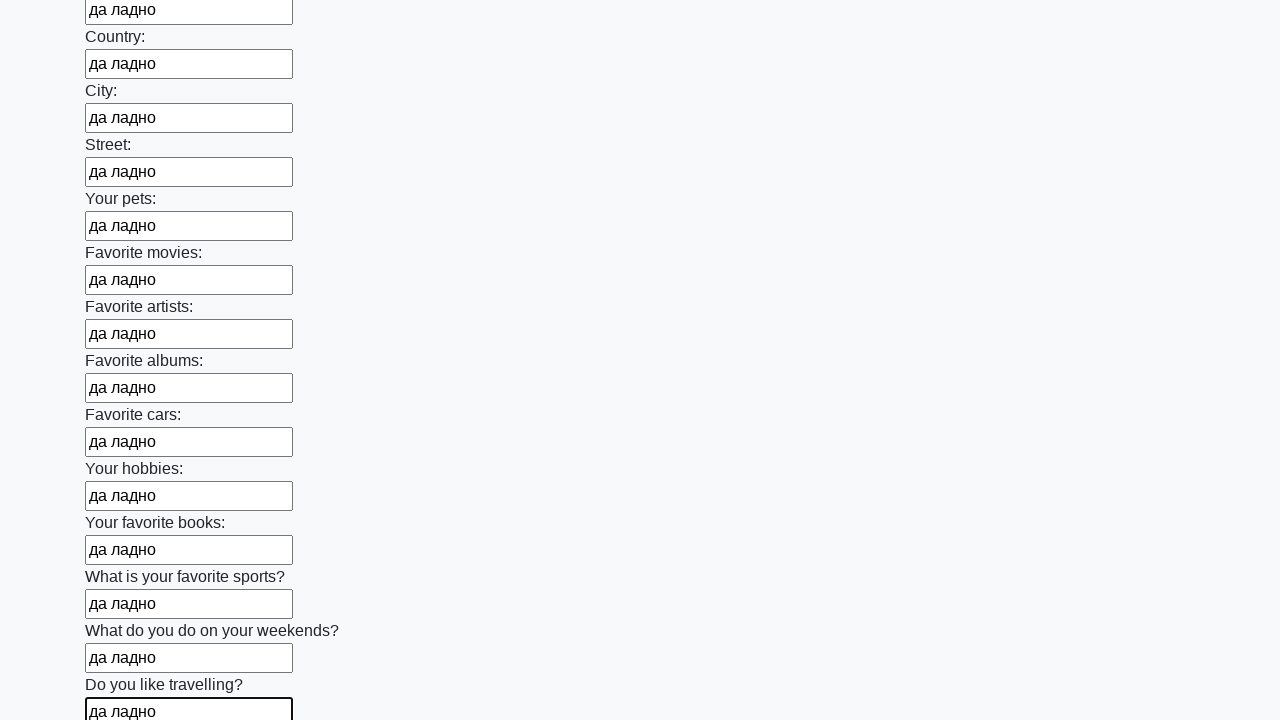

Filled an input field with text on input >> nth=16
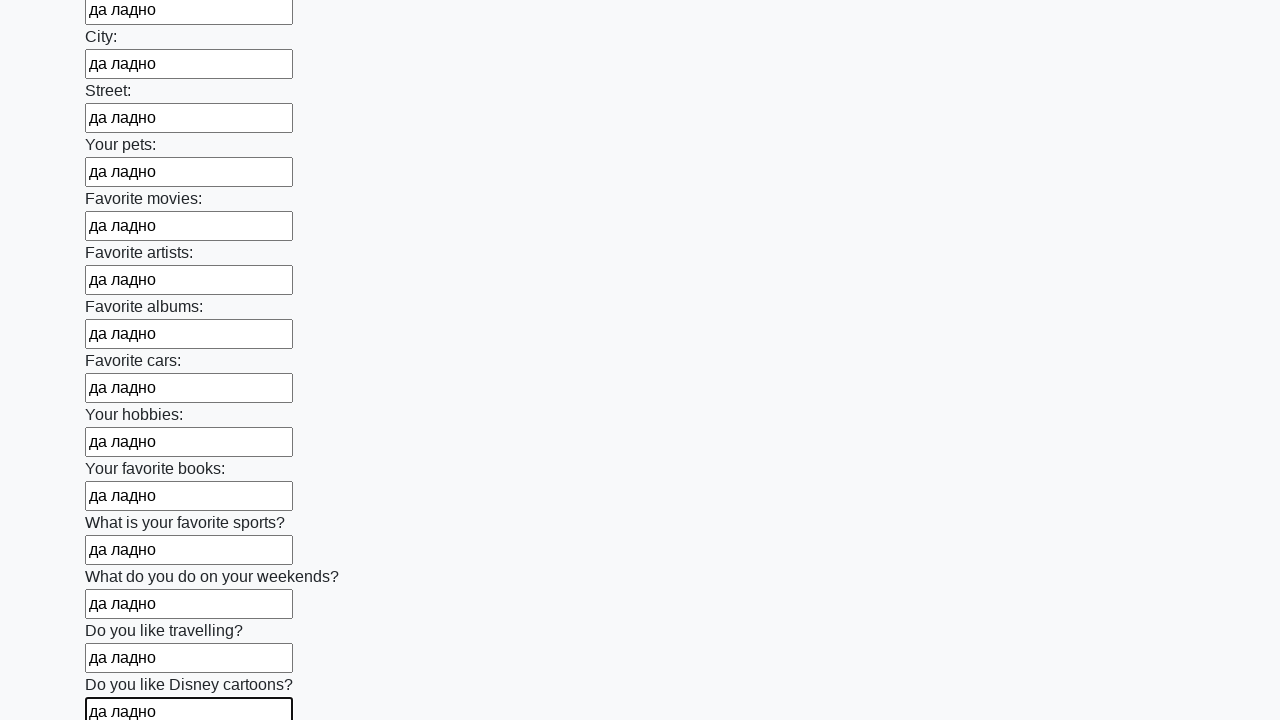

Filled an input field with text on input >> nth=17
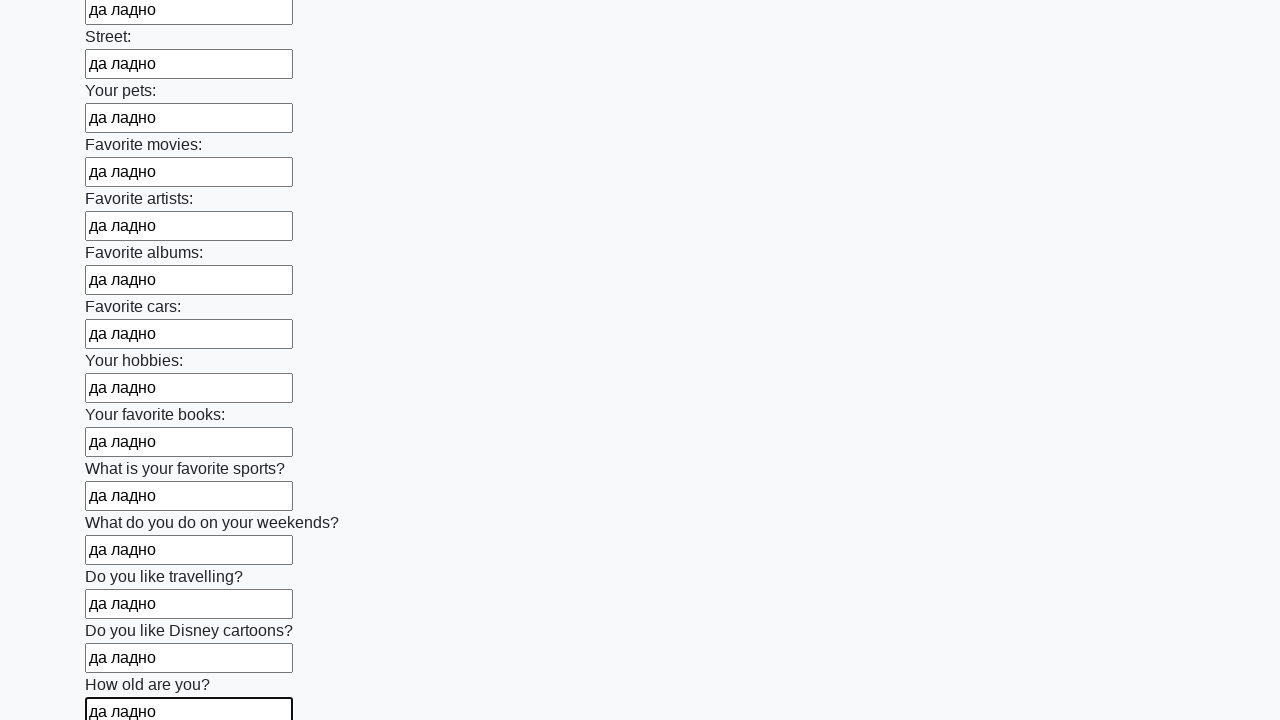

Filled an input field with text on input >> nth=18
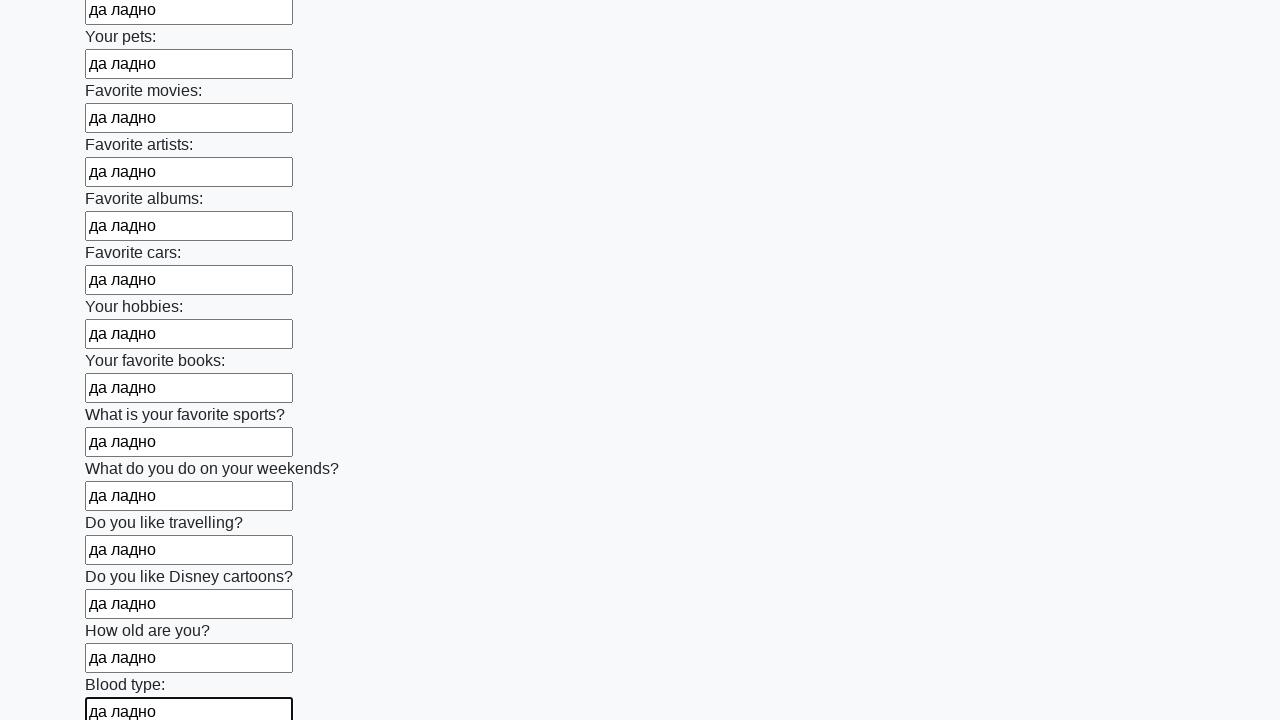

Filled an input field with text on input >> nth=19
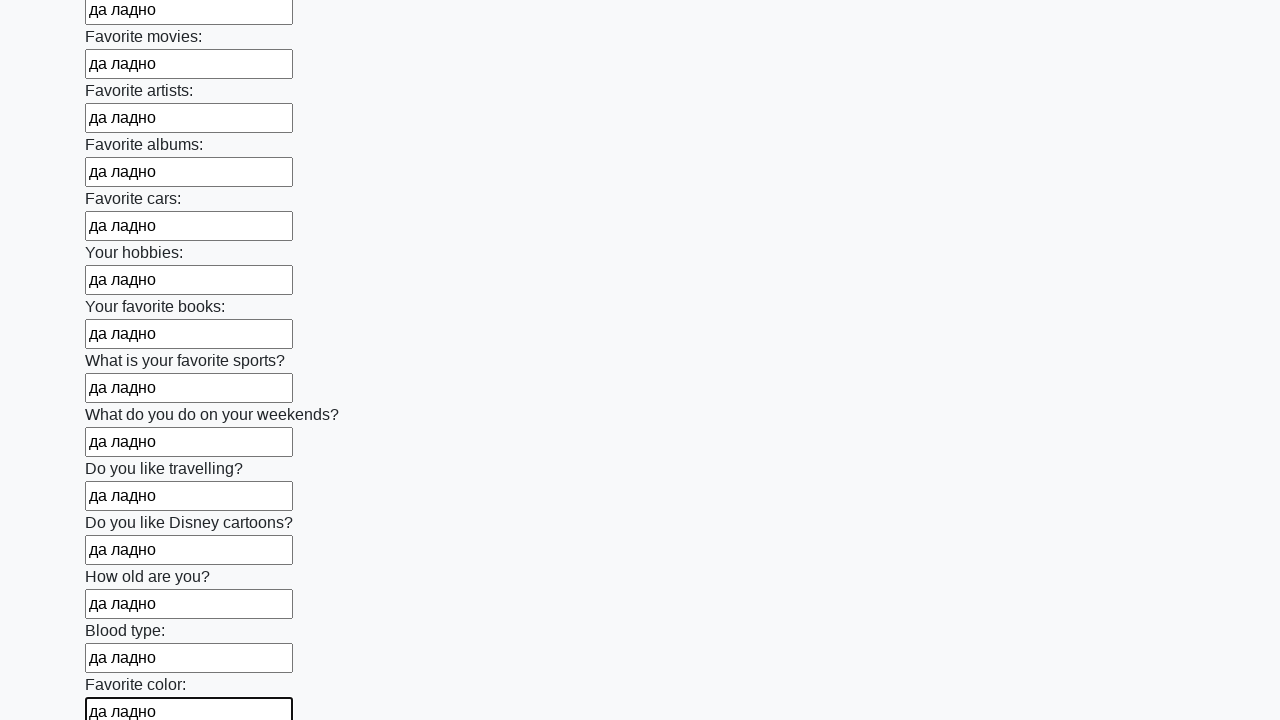

Filled an input field with text on input >> nth=20
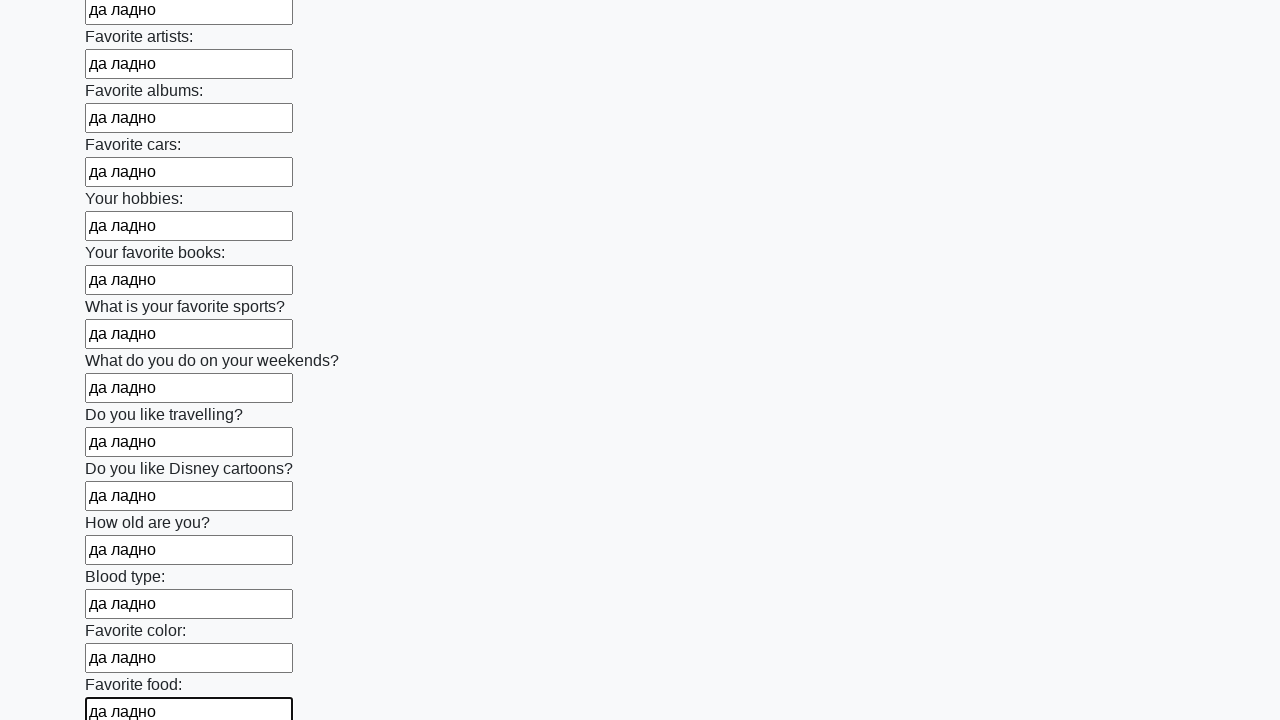

Filled an input field with text on input >> nth=21
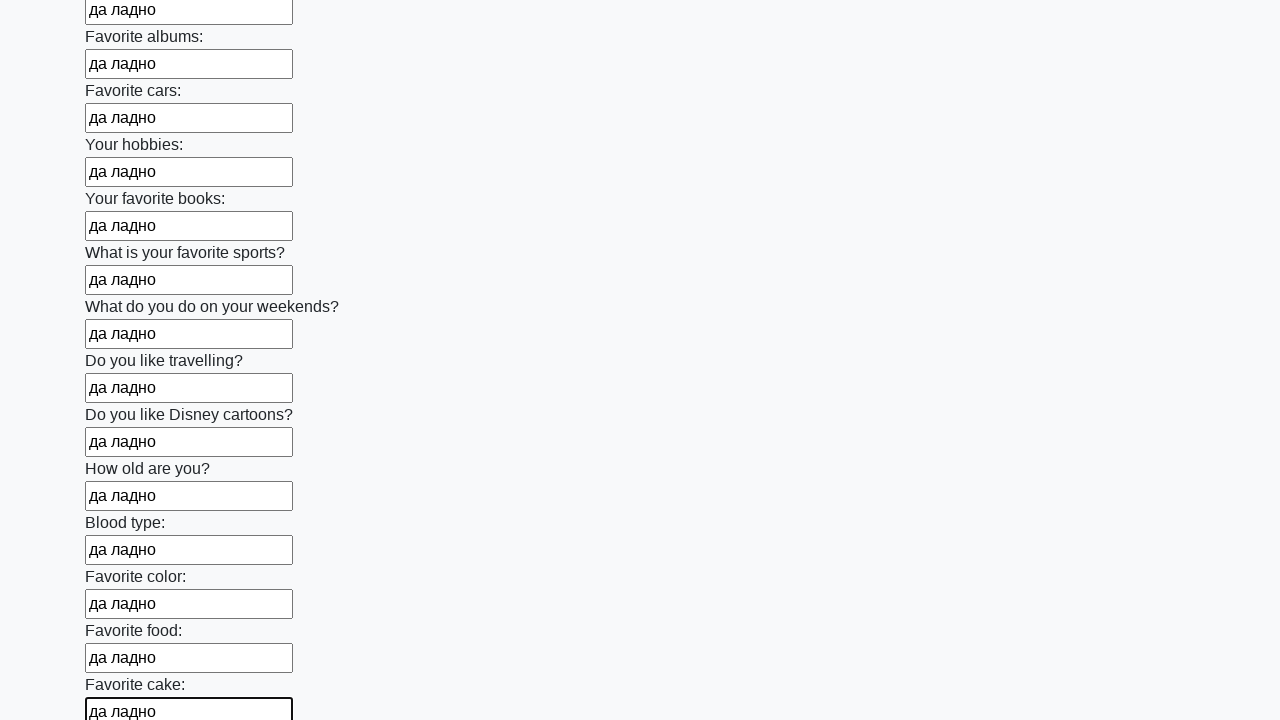

Filled an input field with text on input >> nth=22
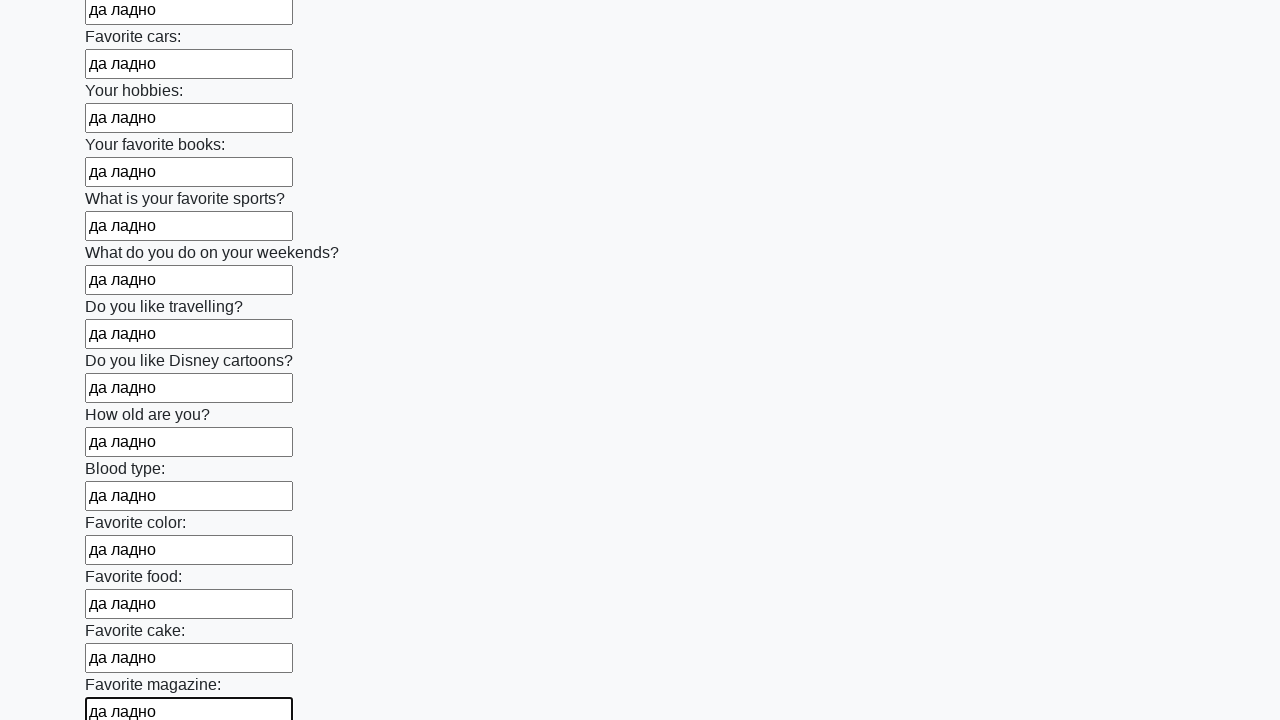

Filled an input field with text on input >> nth=23
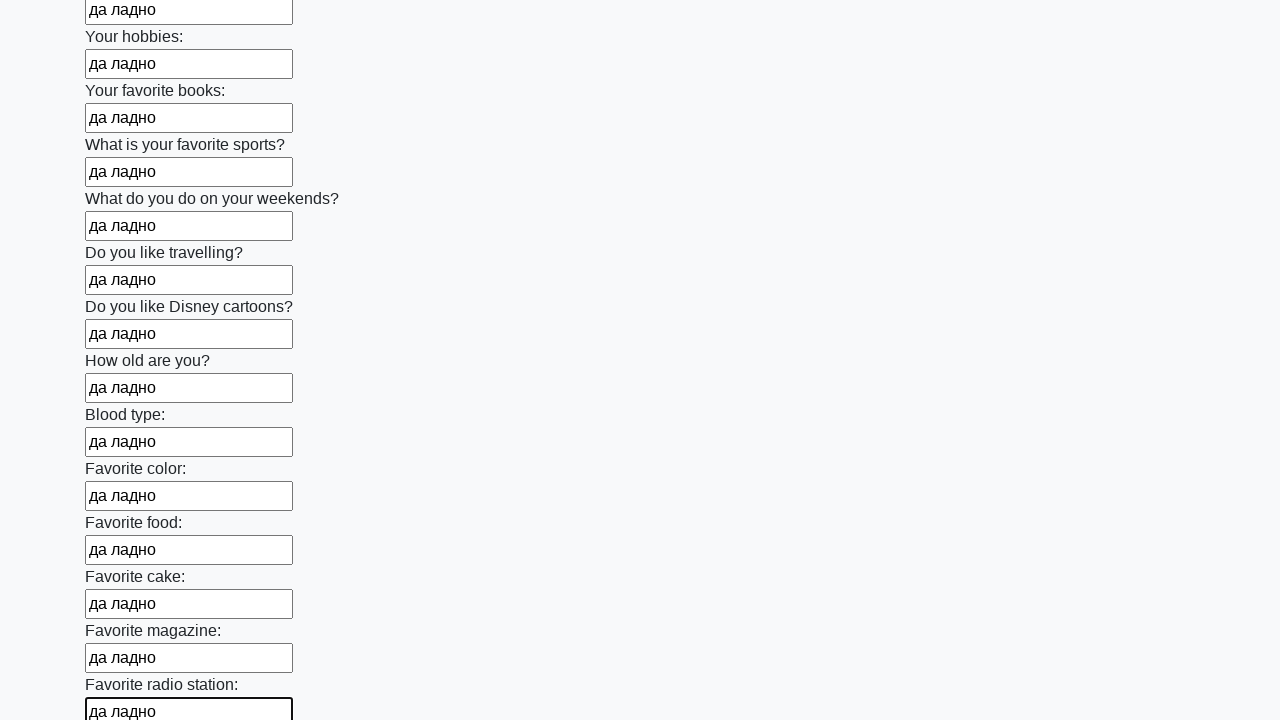

Filled an input field with text on input >> nth=24
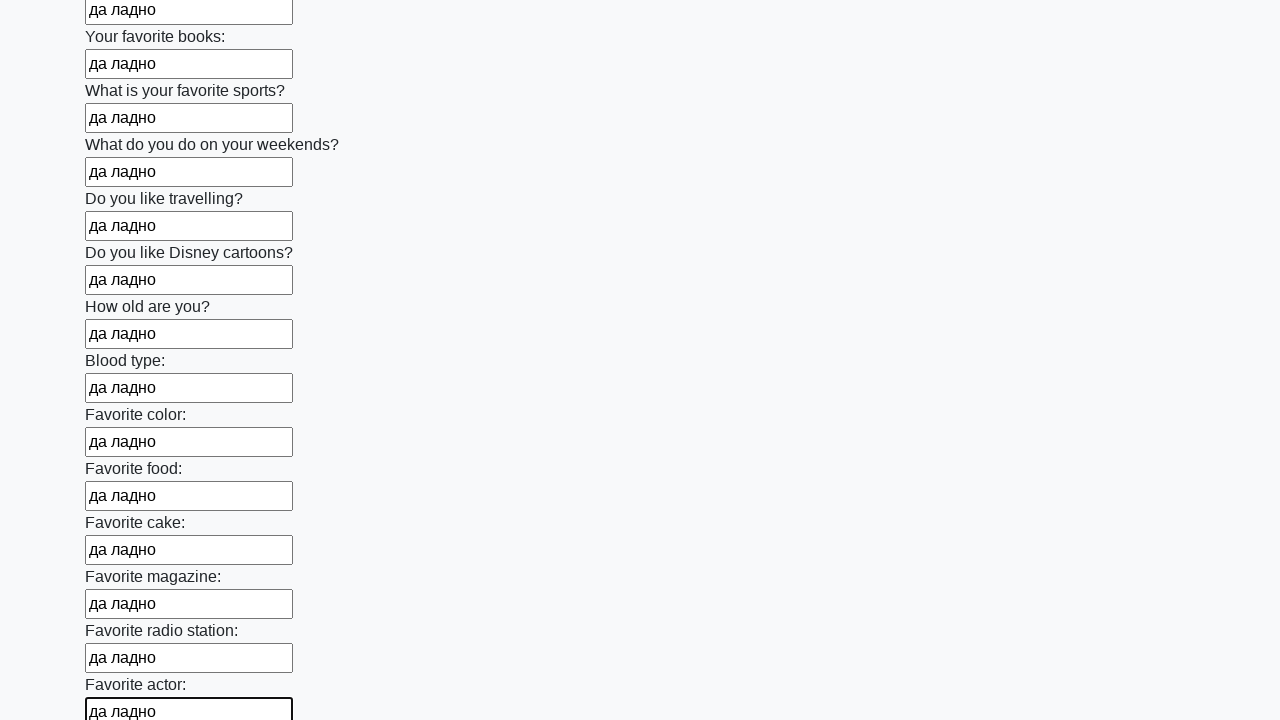

Filled an input field with text on input >> nth=25
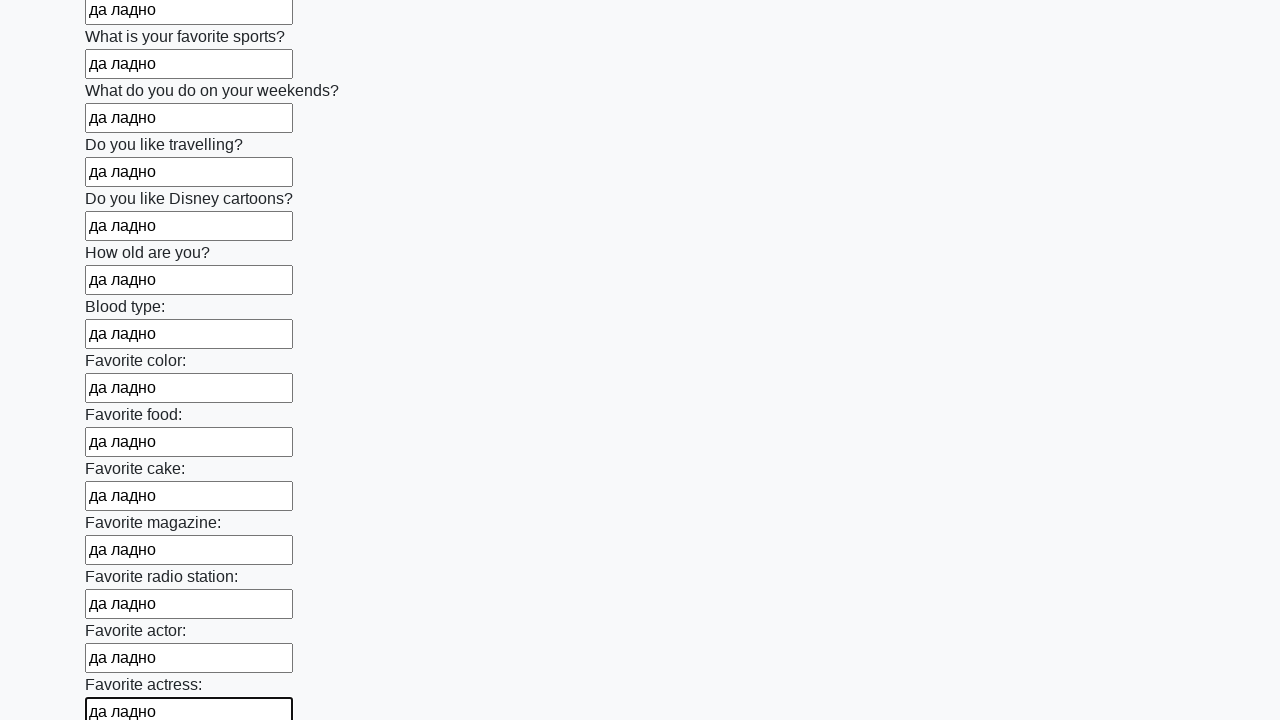

Filled an input field with text on input >> nth=26
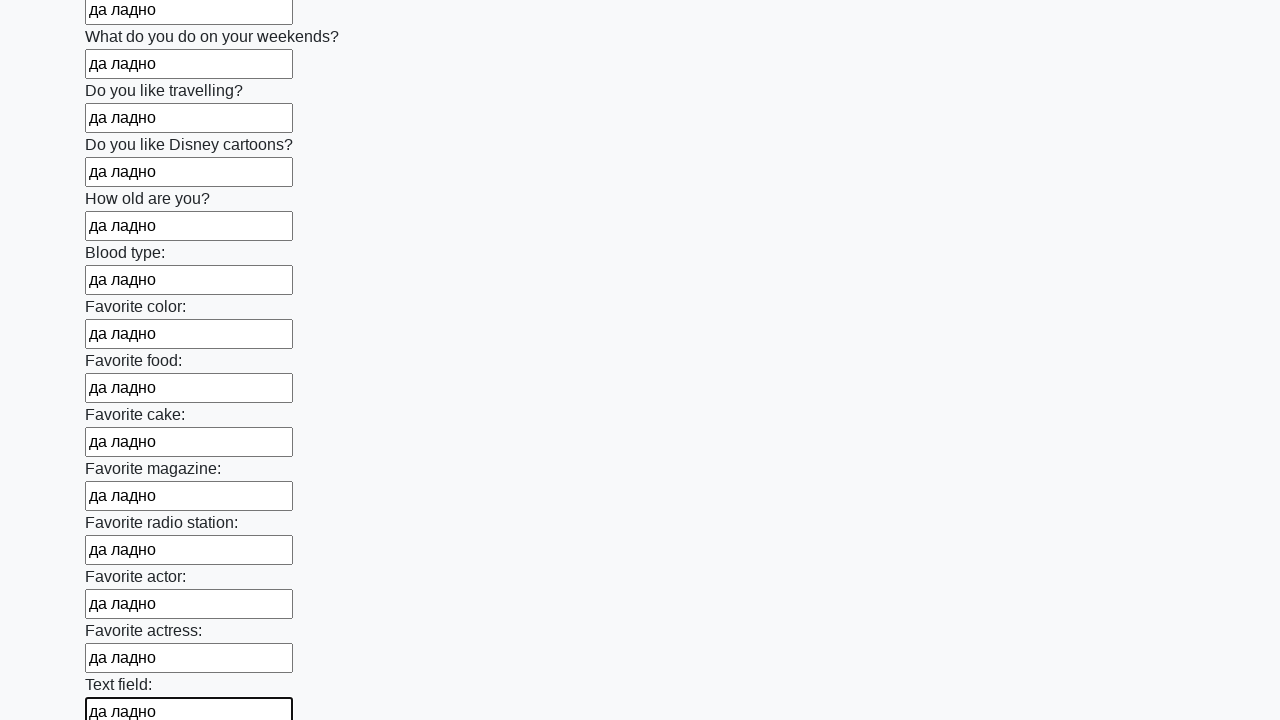

Filled an input field with text on input >> nth=27
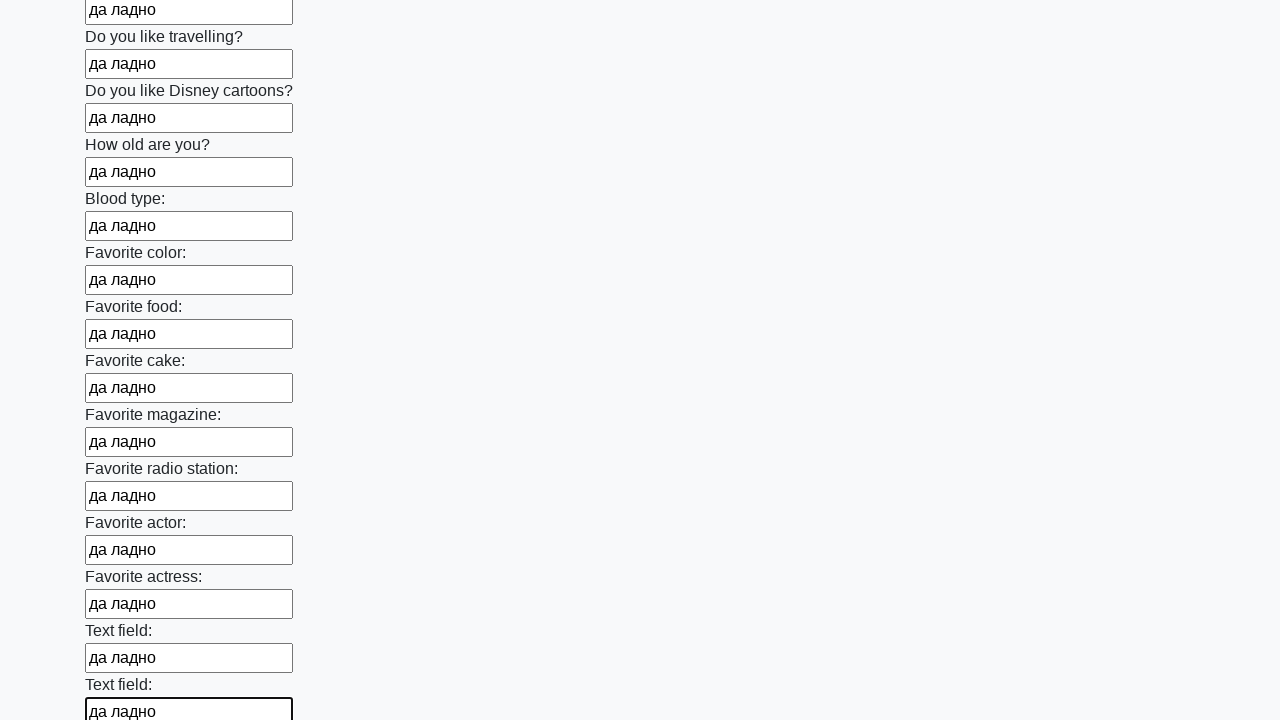

Filled an input field with text on input >> nth=28
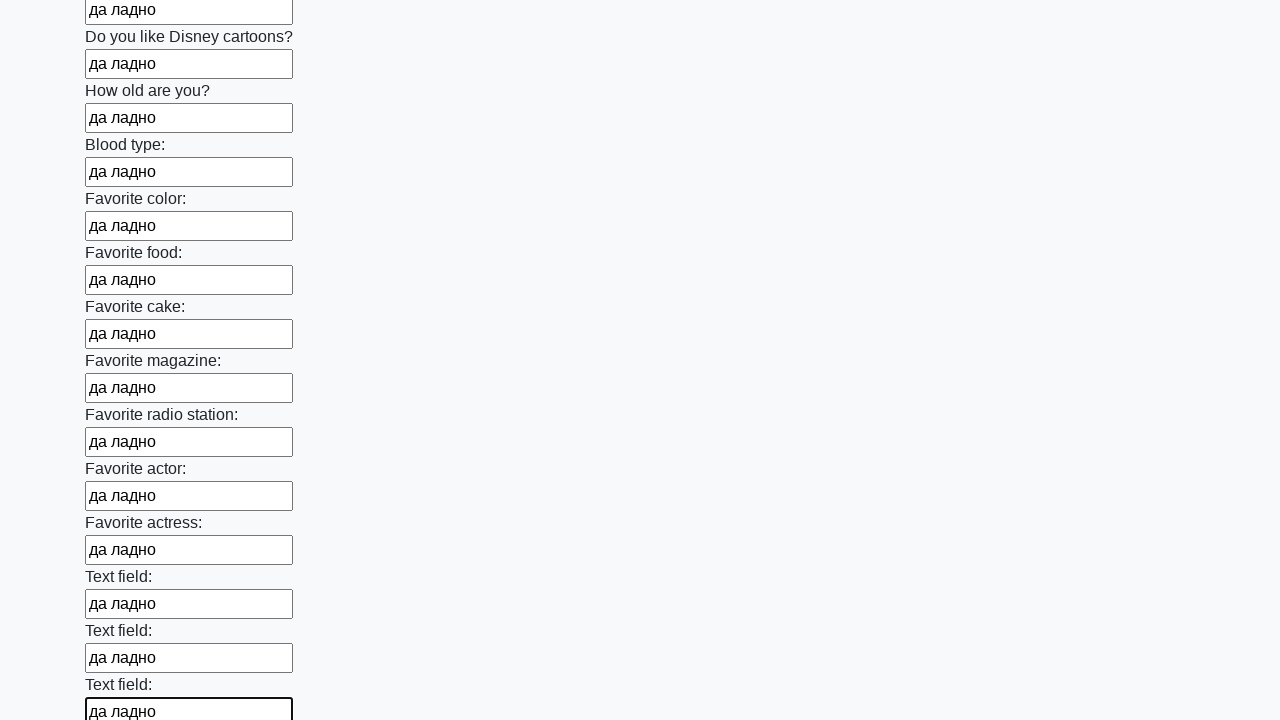

Filled an input field with text on input >> nth=29
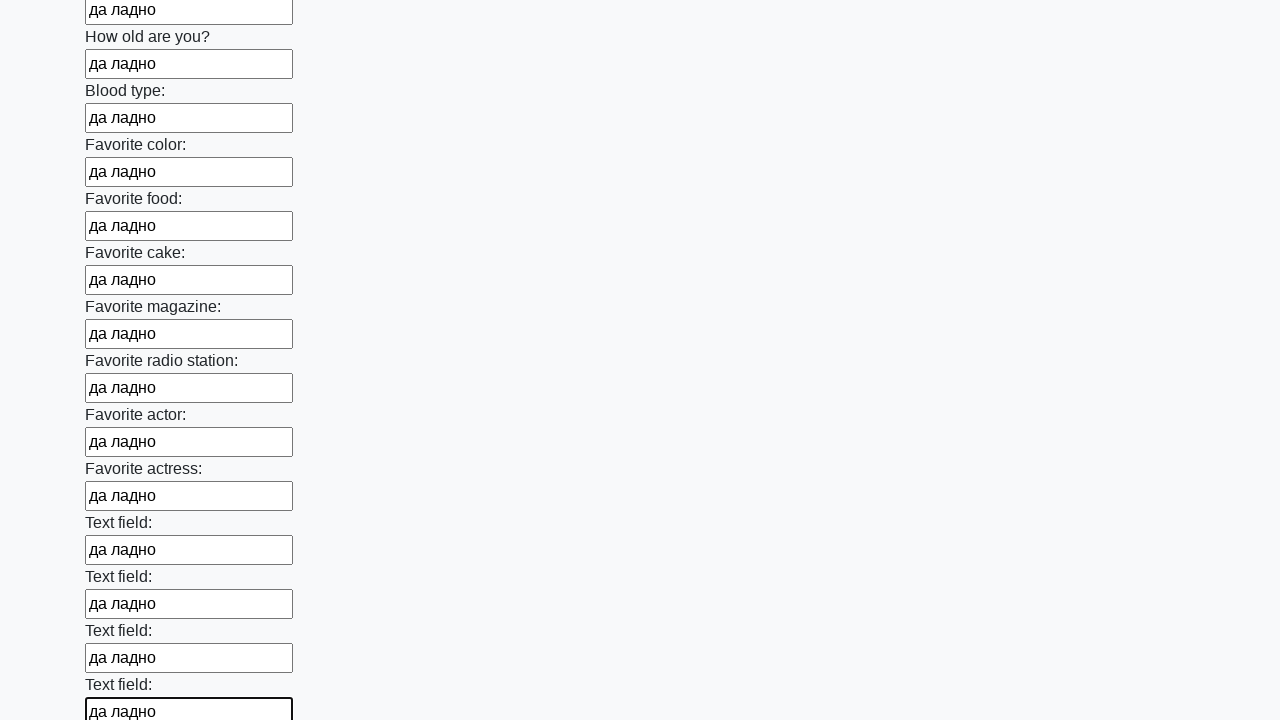

Filled an input field with text on input >> nth=30
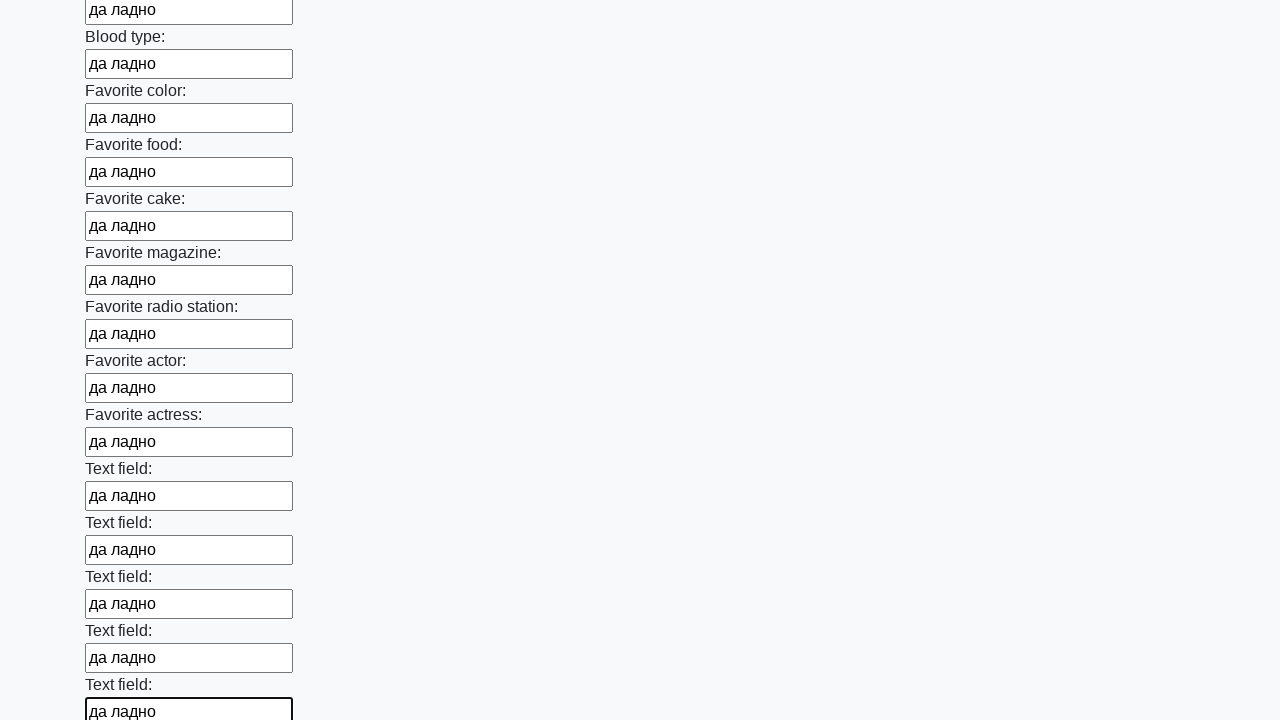

Filled an input field with text on input >> nth=31
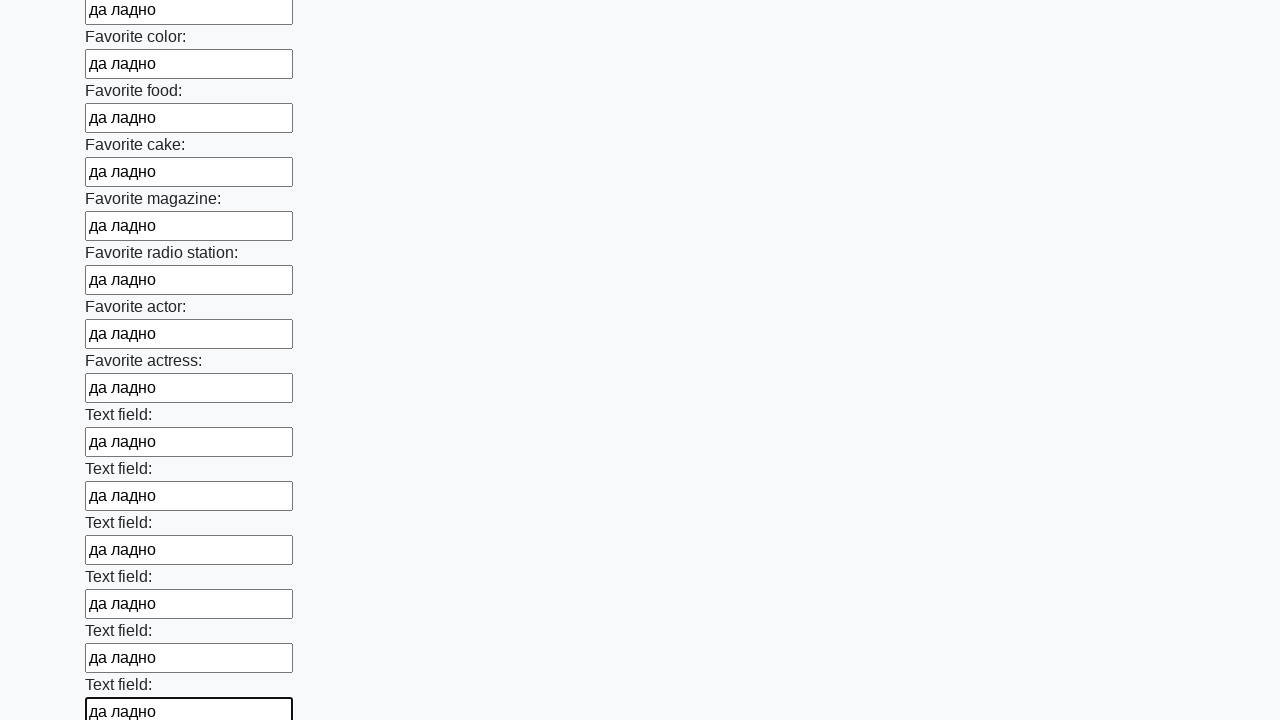

Filled an input field with text on input >> nth=32
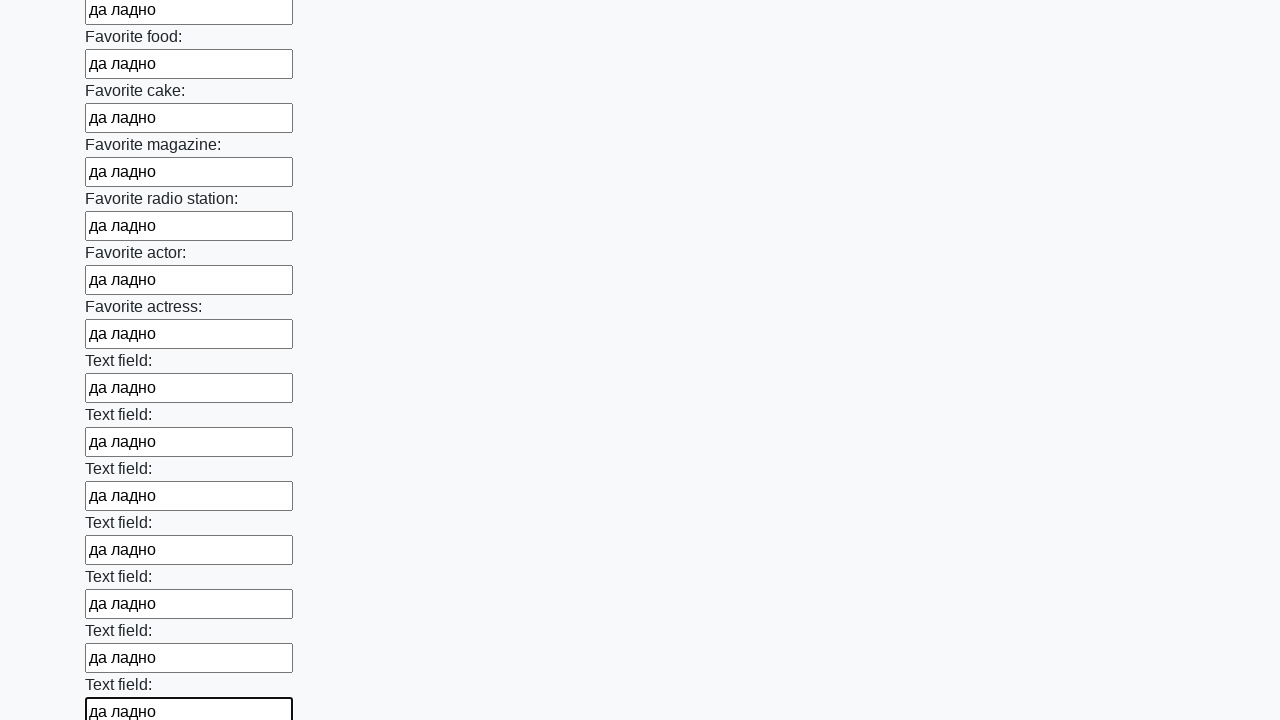

Filled an input field with text on input >> nth=33
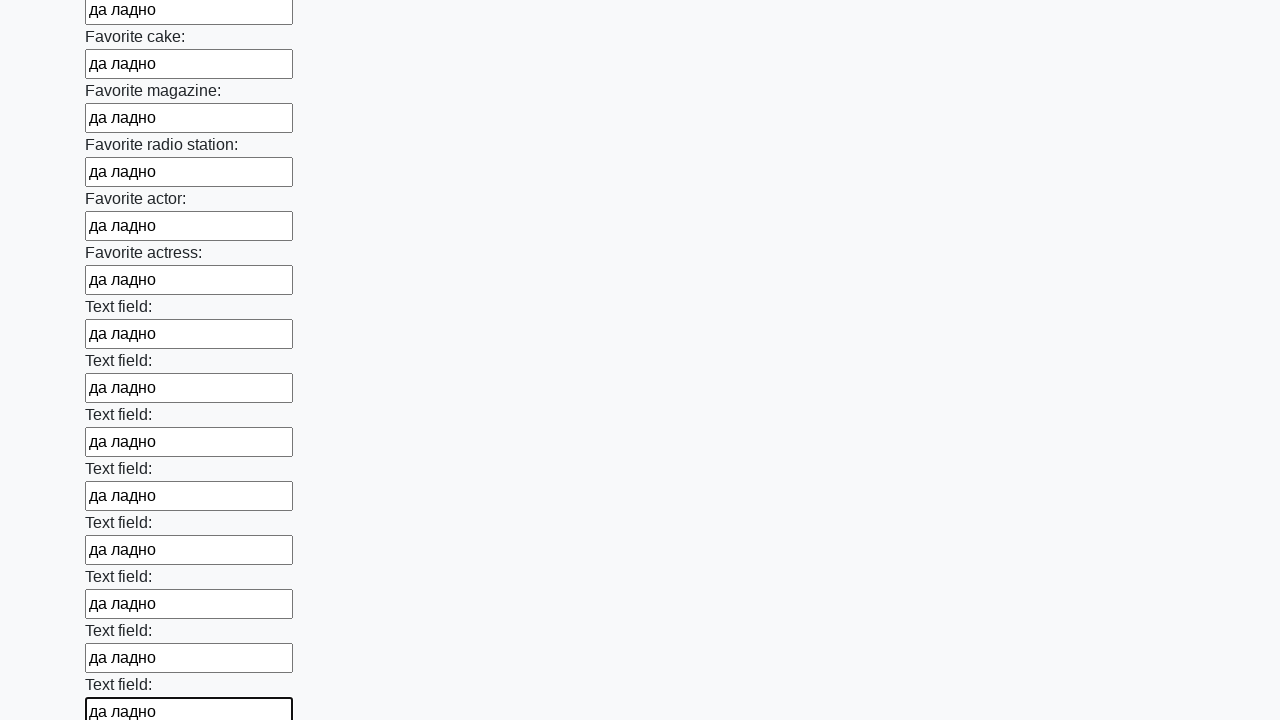

Filled an input field with text on input >> nth=34
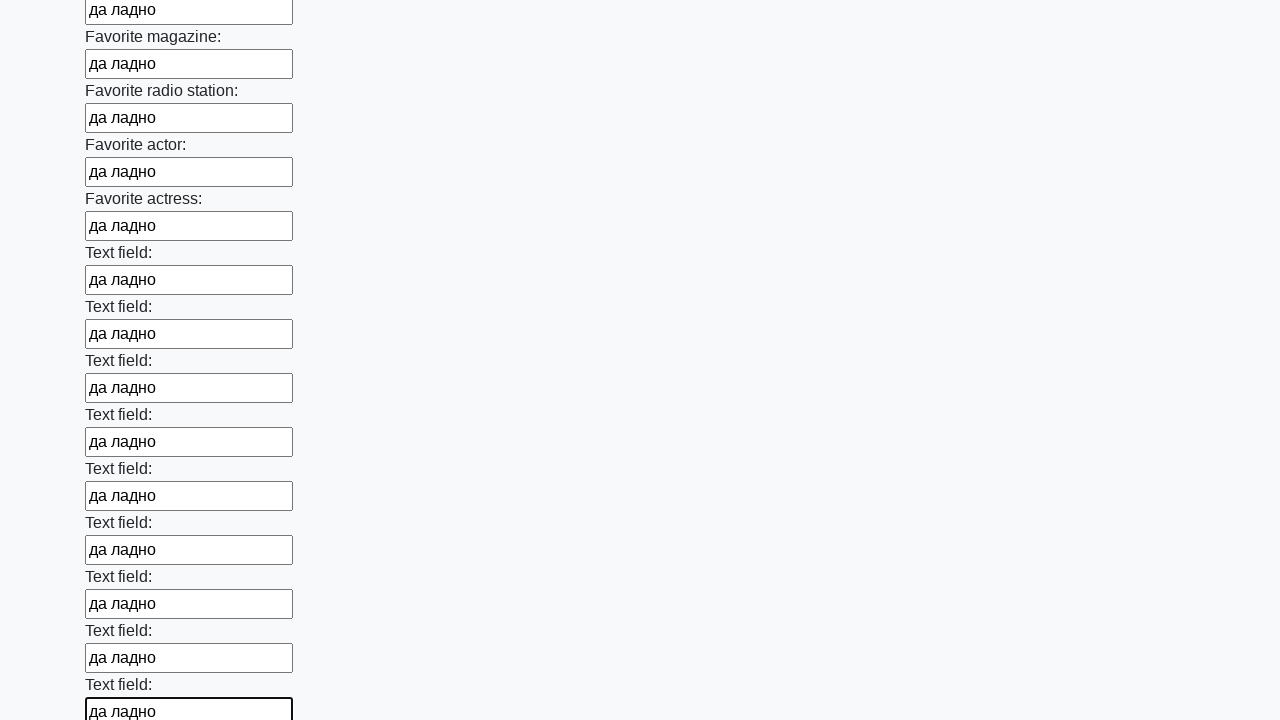

Filled an input field with text on input >> nth=35
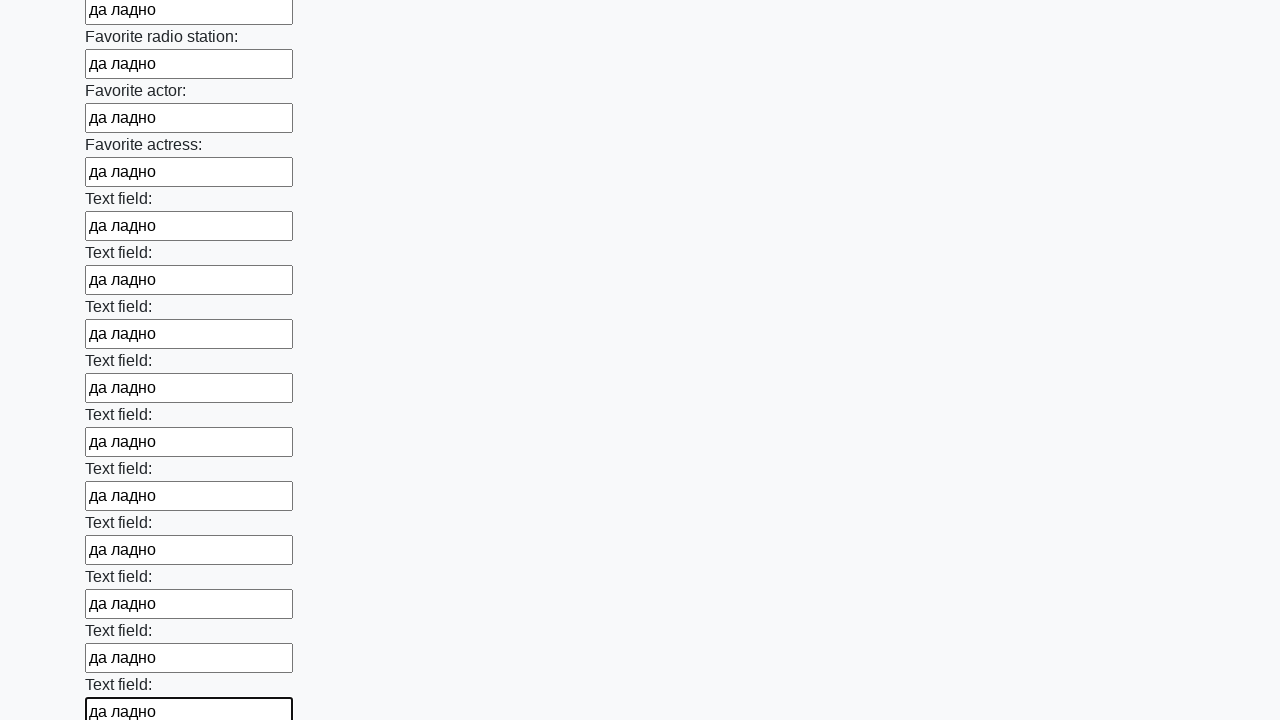

Filled an input field with text on input >> nth=36
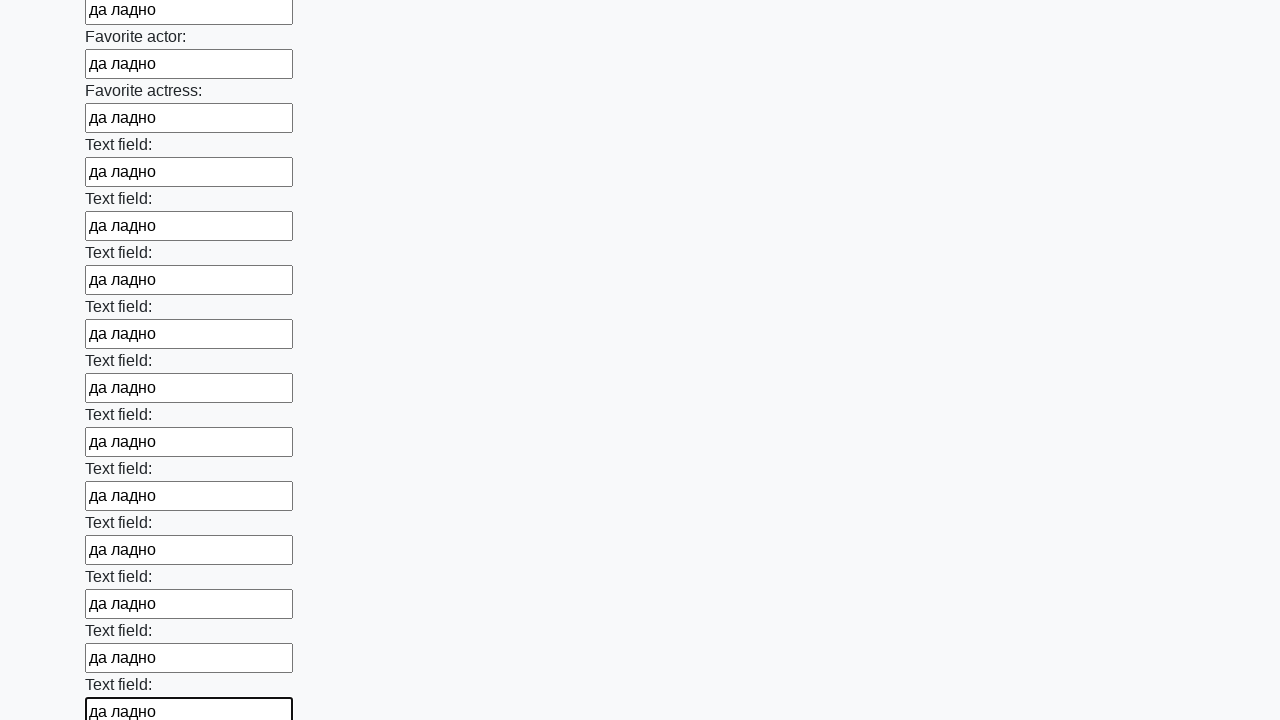

Filled an input field with text on input >> nth=37
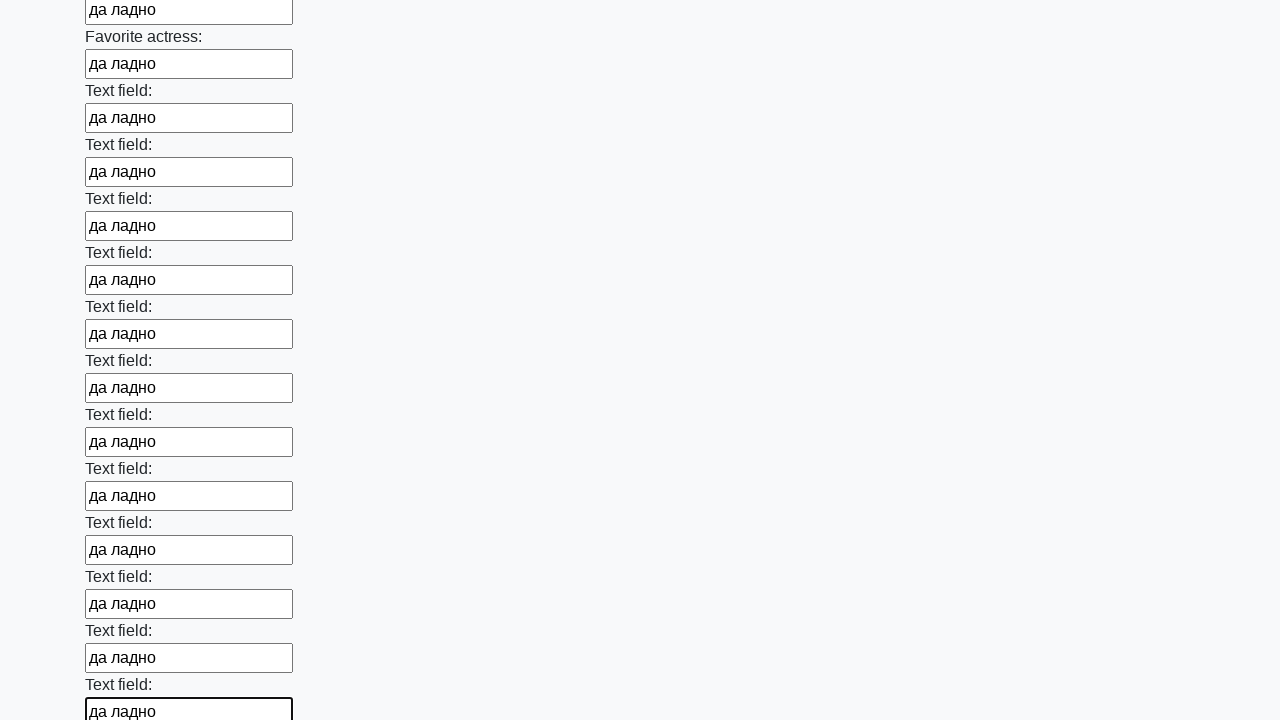

Filled an input field with text on input >> nth=38
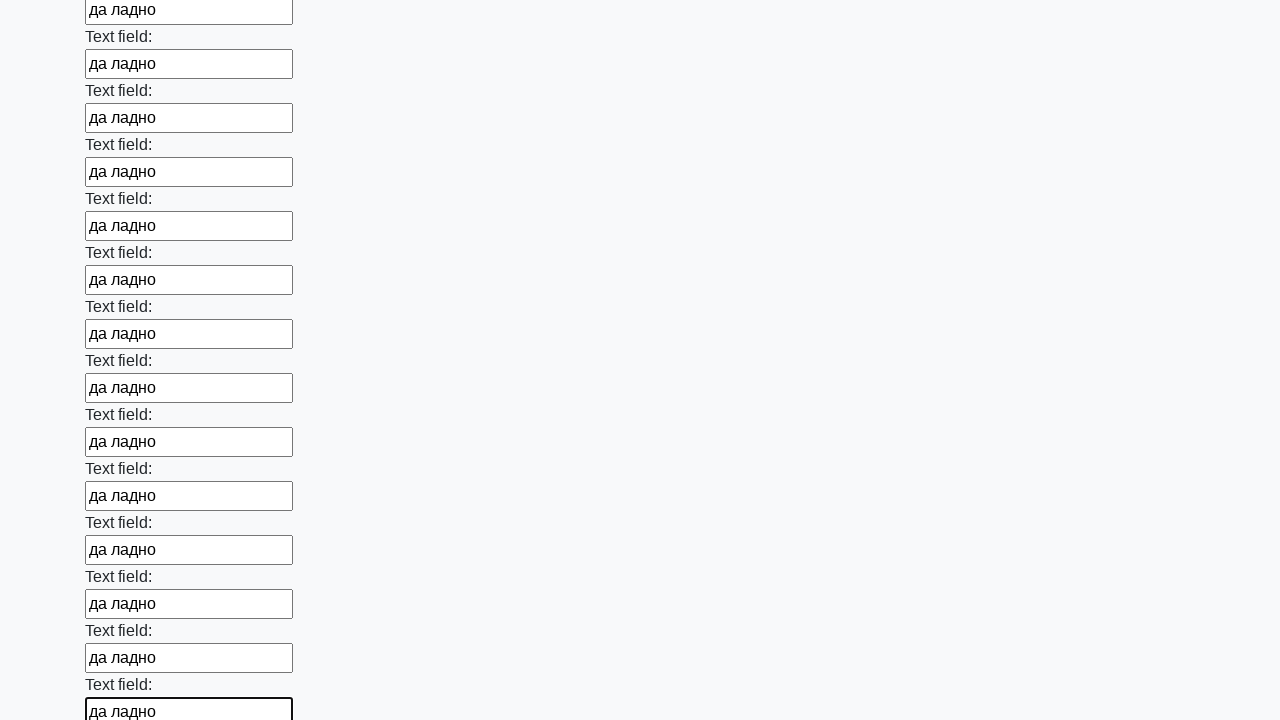

Filled an input field with text on input >> nth=39
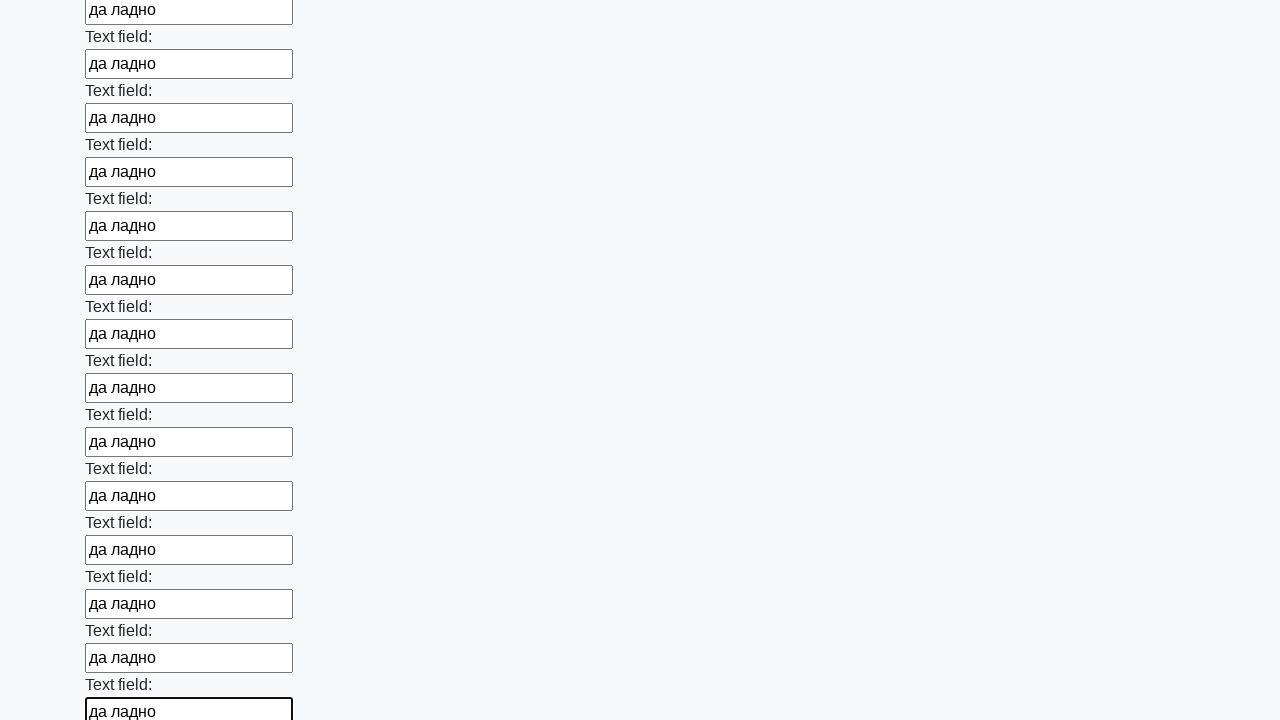

Filled an input field with text on input >> nth=40
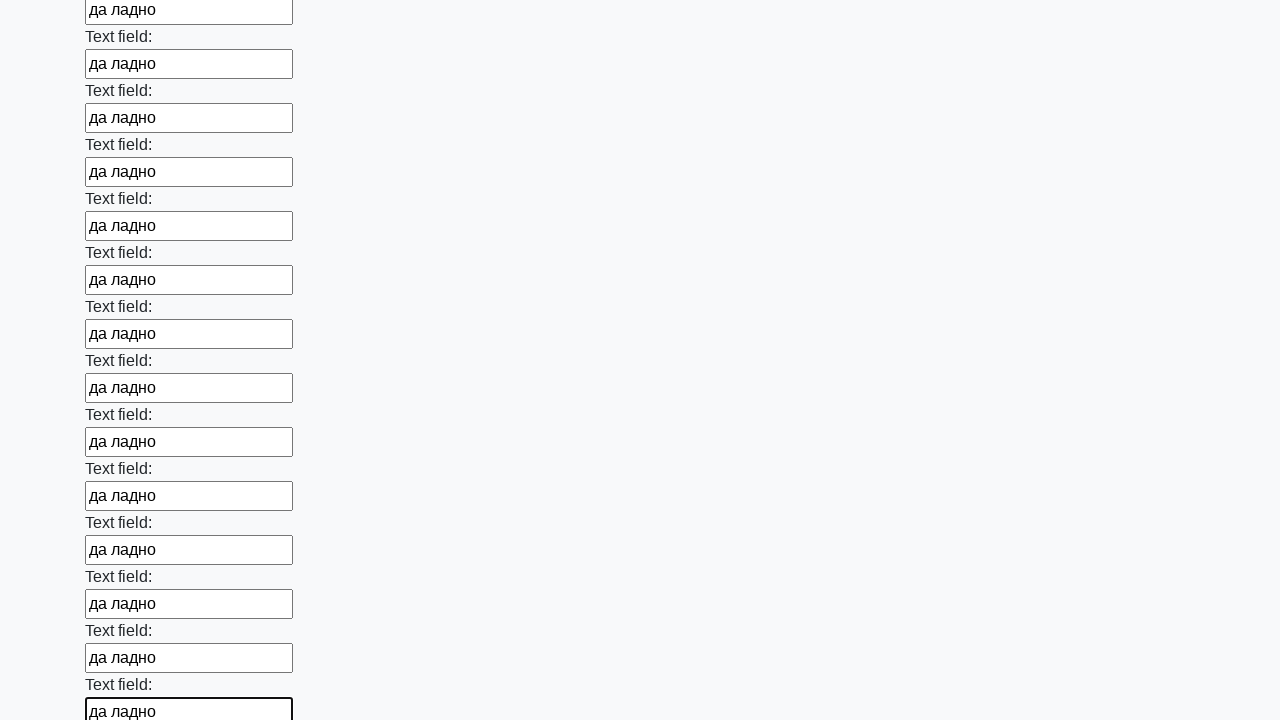

Filled an input field with text on input >> nth=41
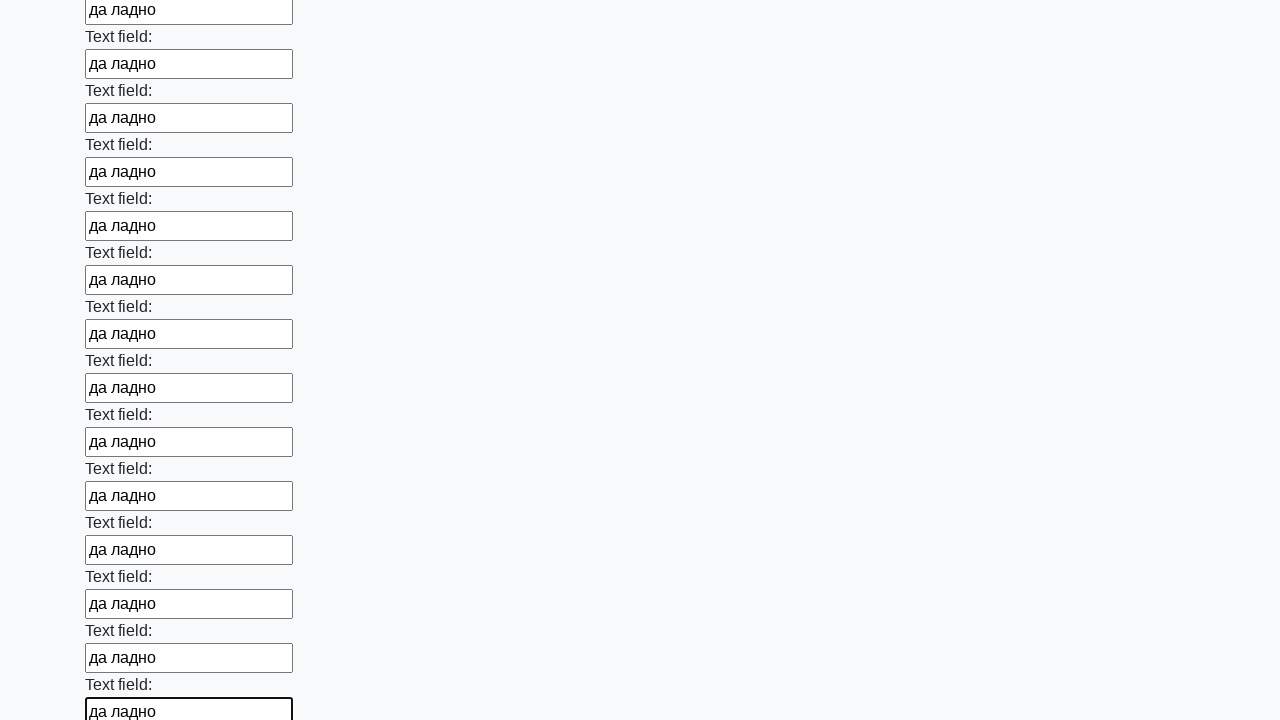

Filled an input field with text on input >> nth=42
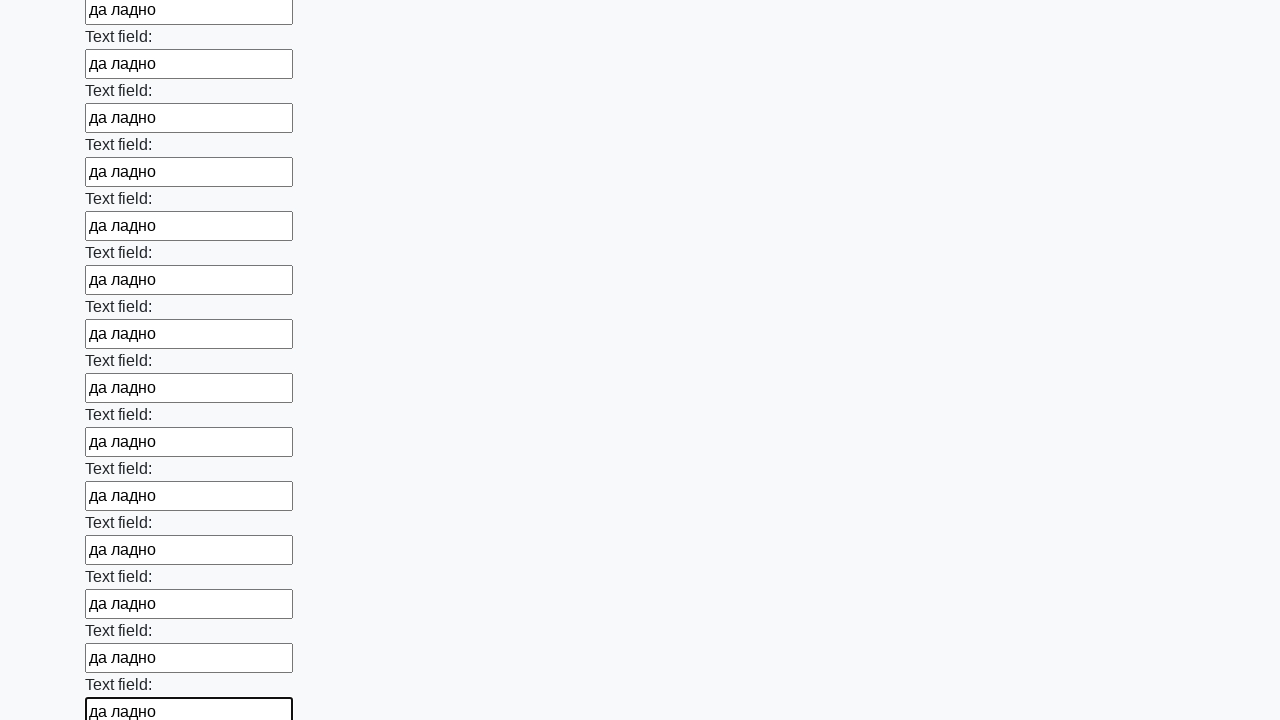

Filled an input field with text on input >> nth=43
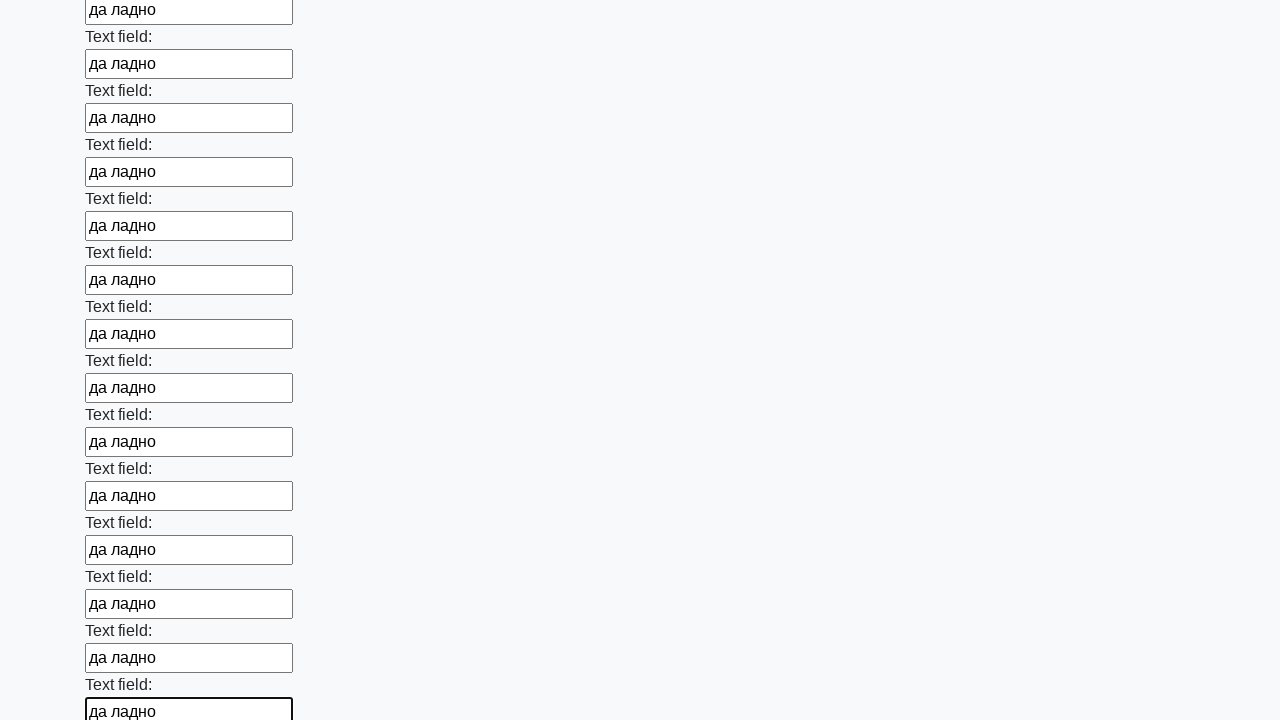

Filled an input field with text on input >> nth=44
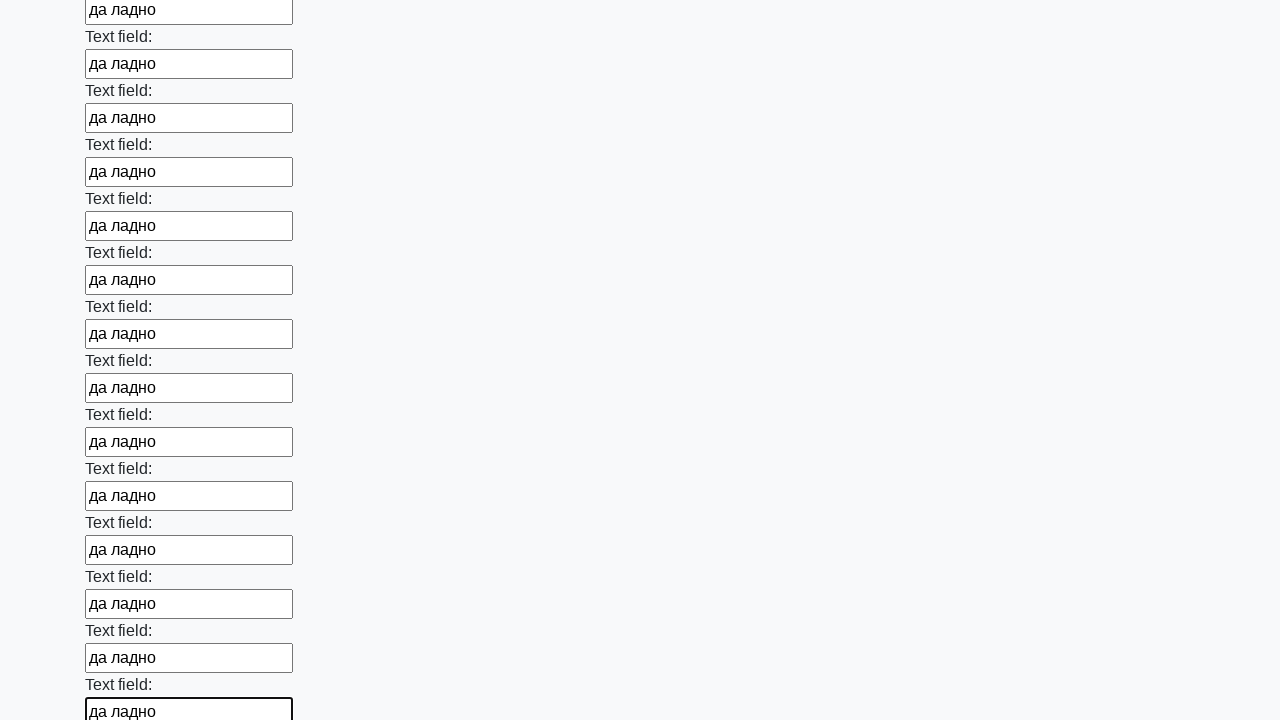

Filled an input field with text on input >> nth=45
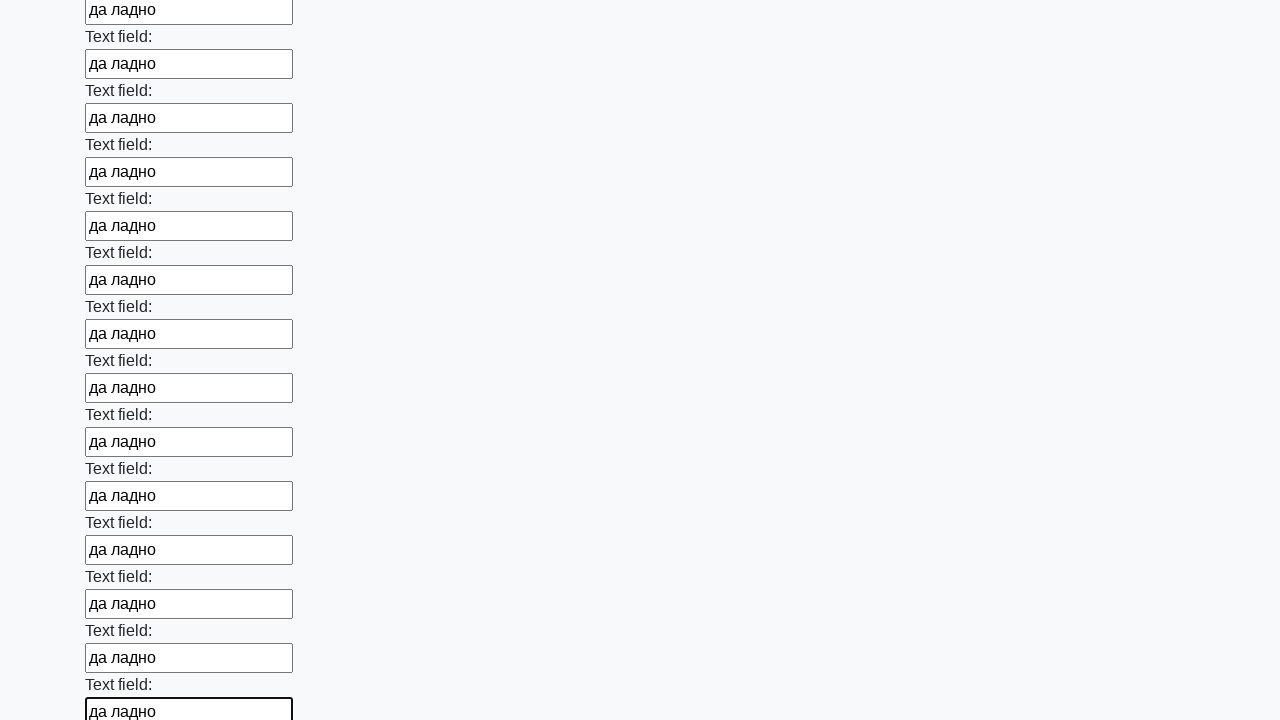

Filled an input field with text on input >> nth=46
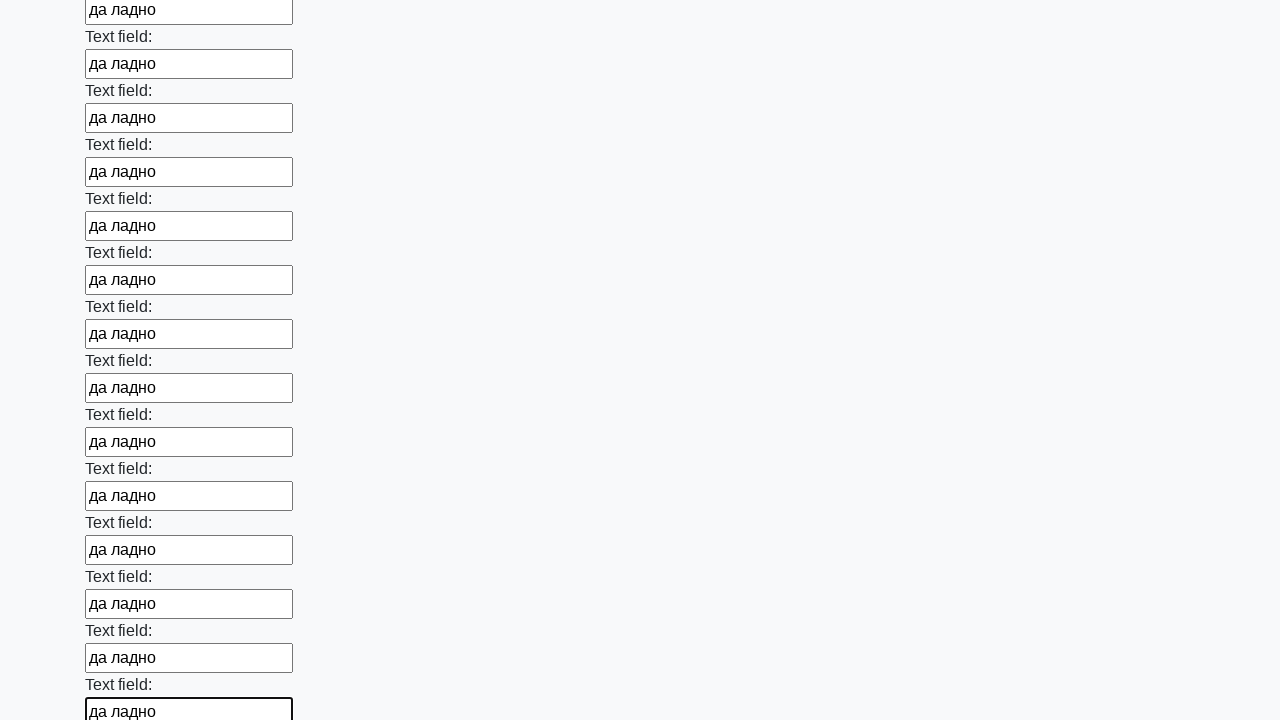

Filled an input field with text on input >> nth=47
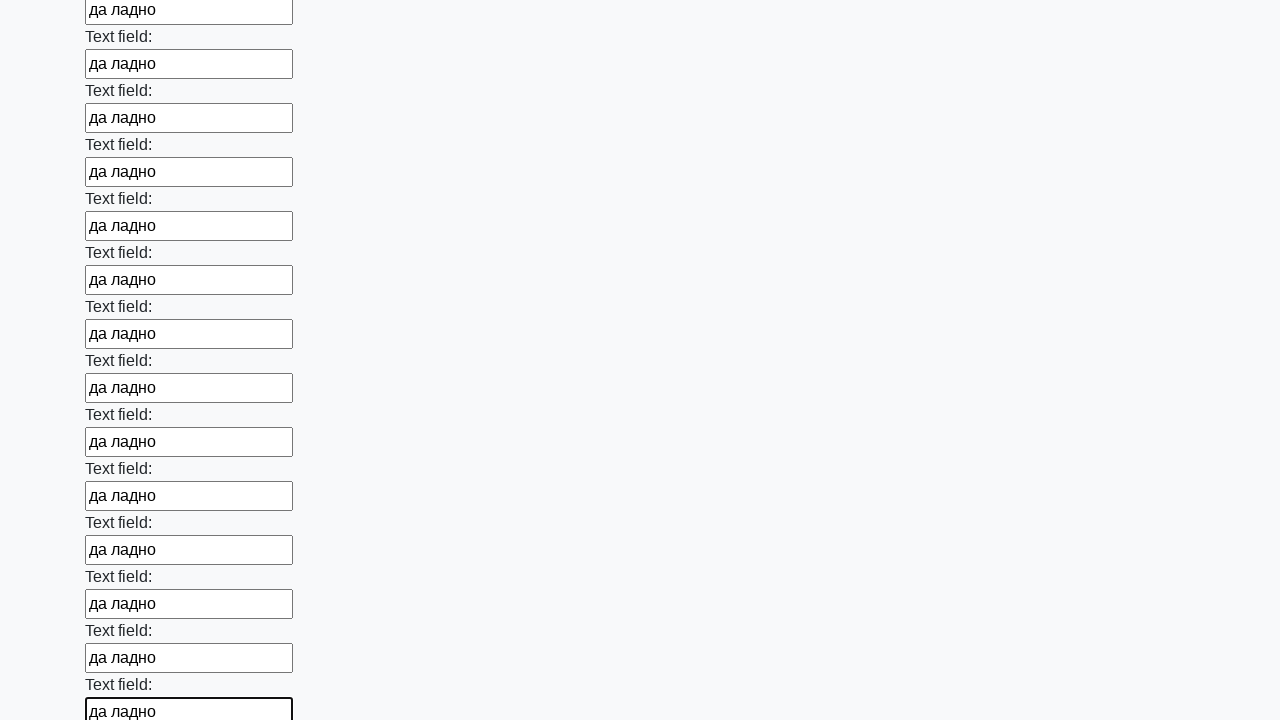

Filled an input field with text on input >> nth=48
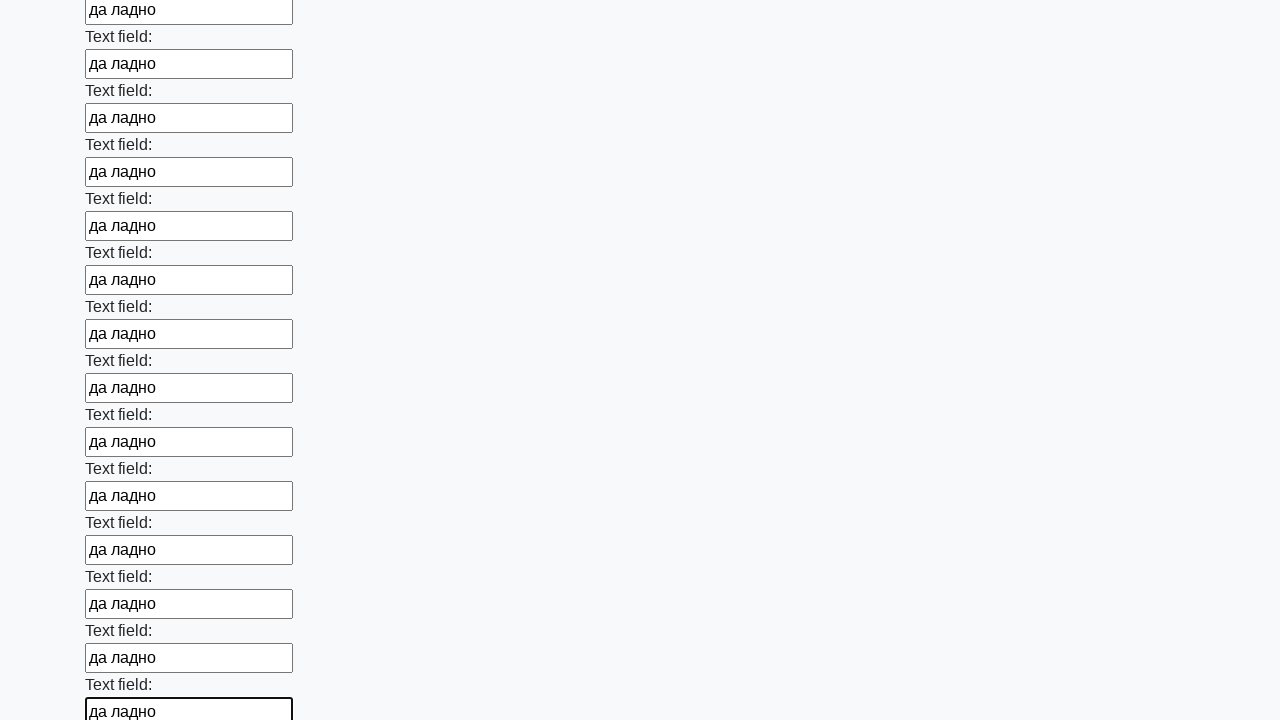

Filled an input field with text on input >> nth=49
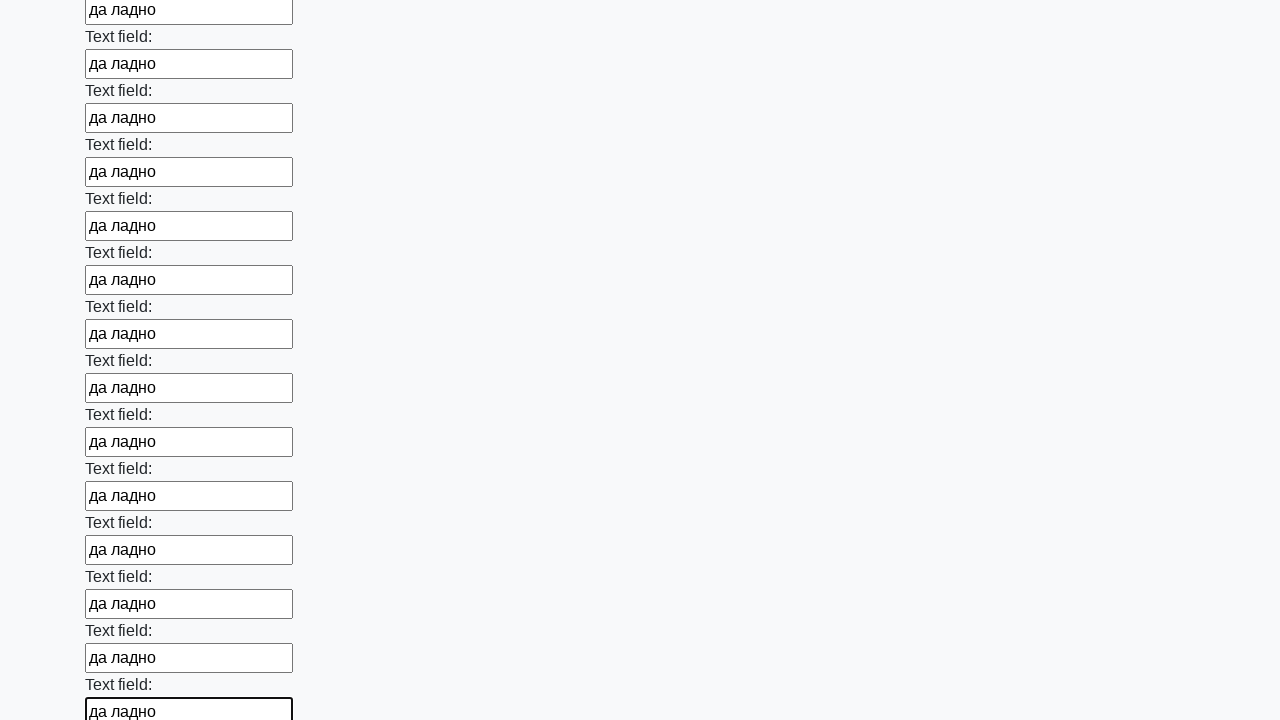

Filled an input field with text on input >> nth=50
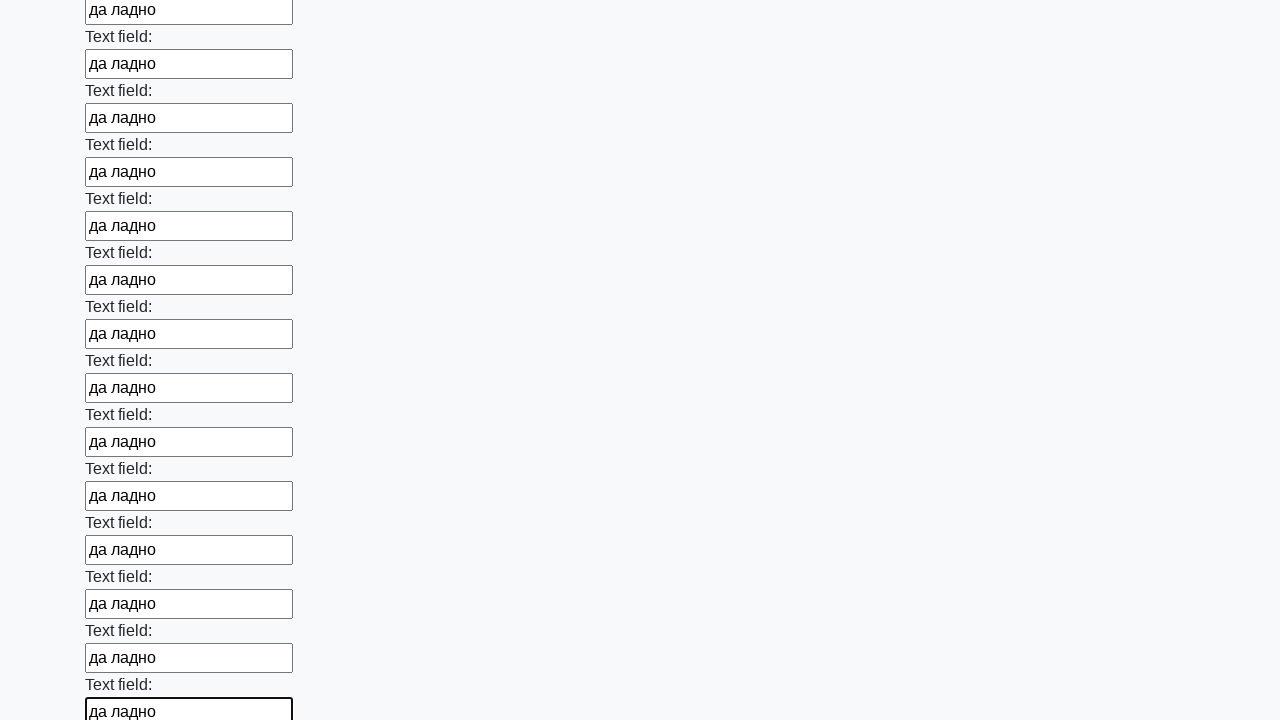

Filled an input field with text on input >> nth=51
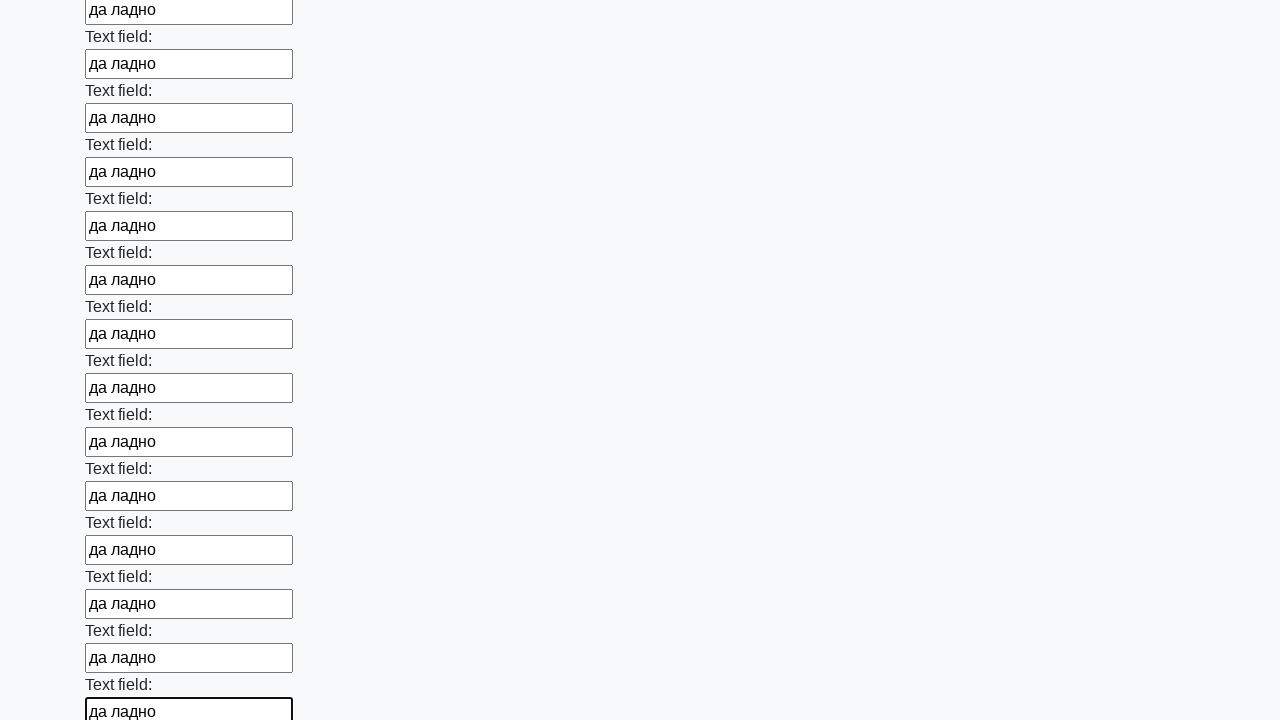

Filled an input field with text on input >> nth=52
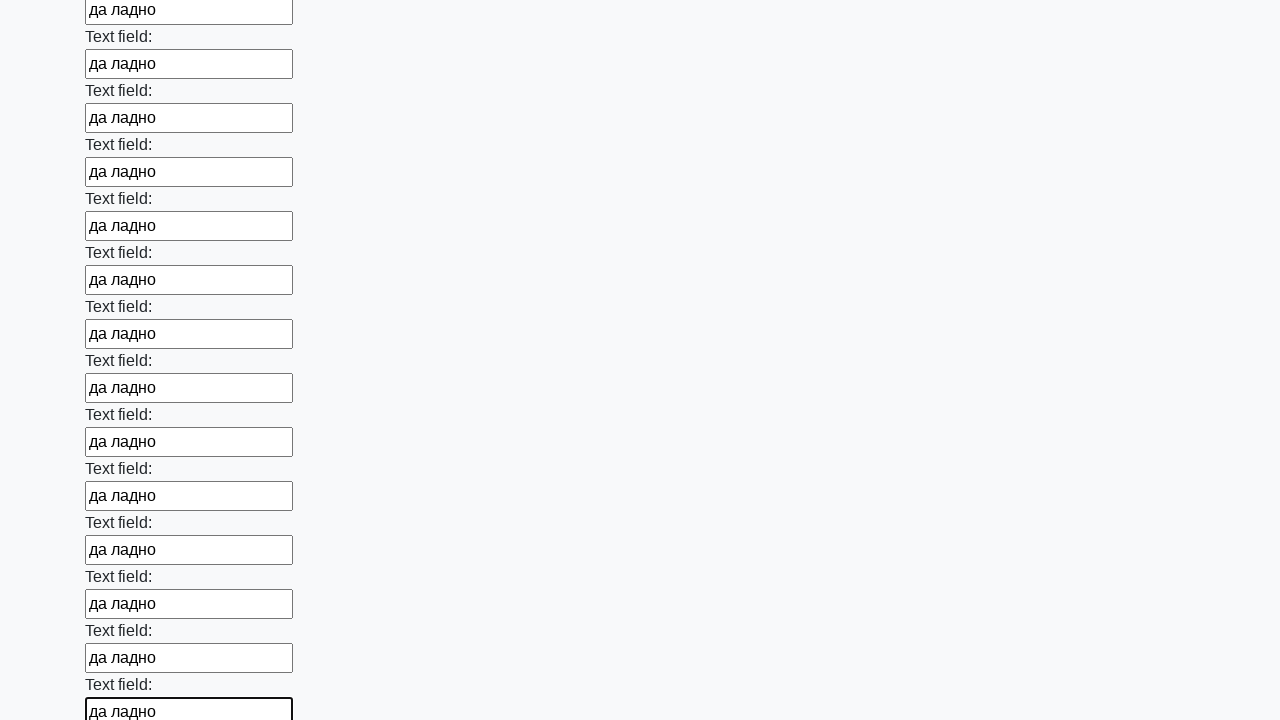

Filled an input field with text on input >> nth=53
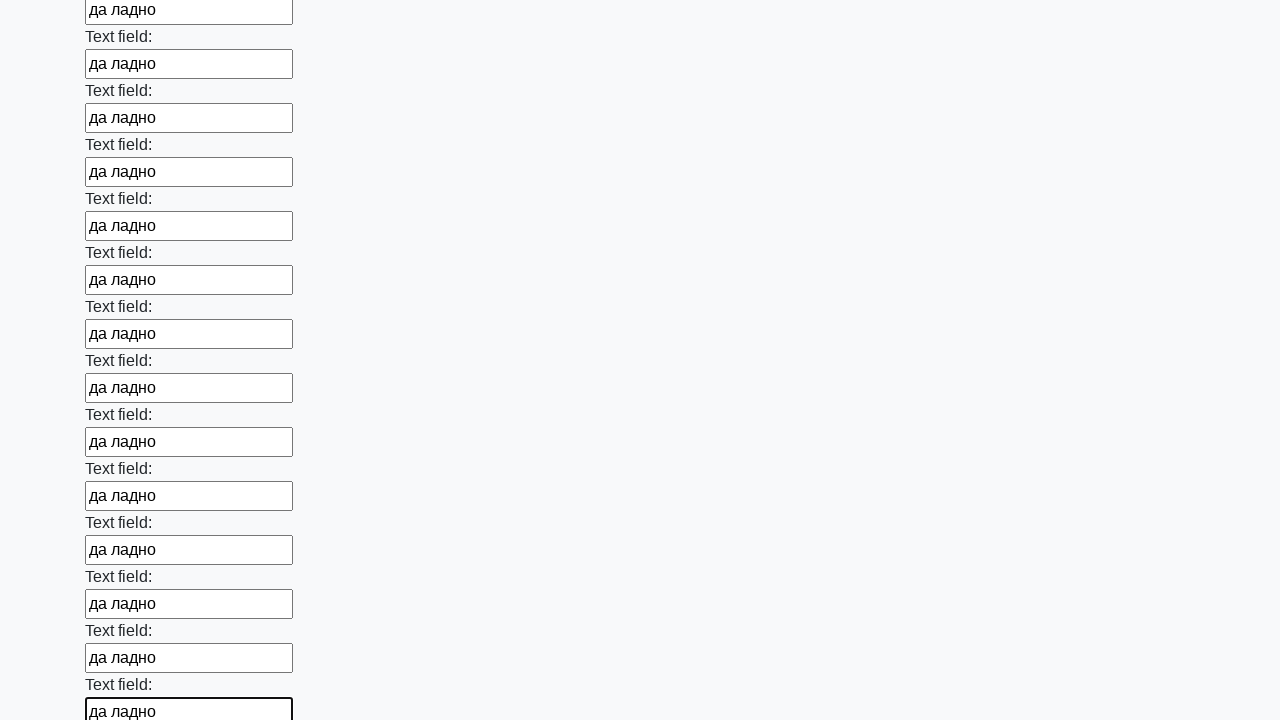

Filled an input field with text on input >> nth=54
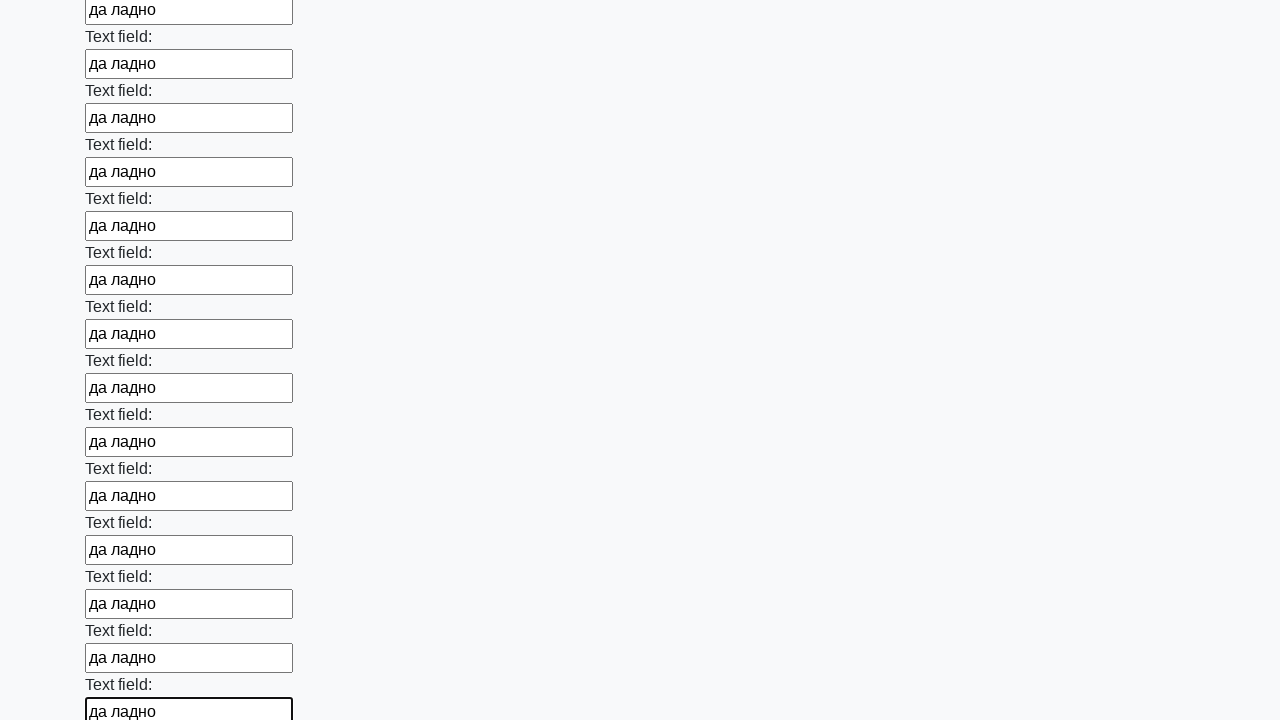

Filled an input field with text on input >> nth=55
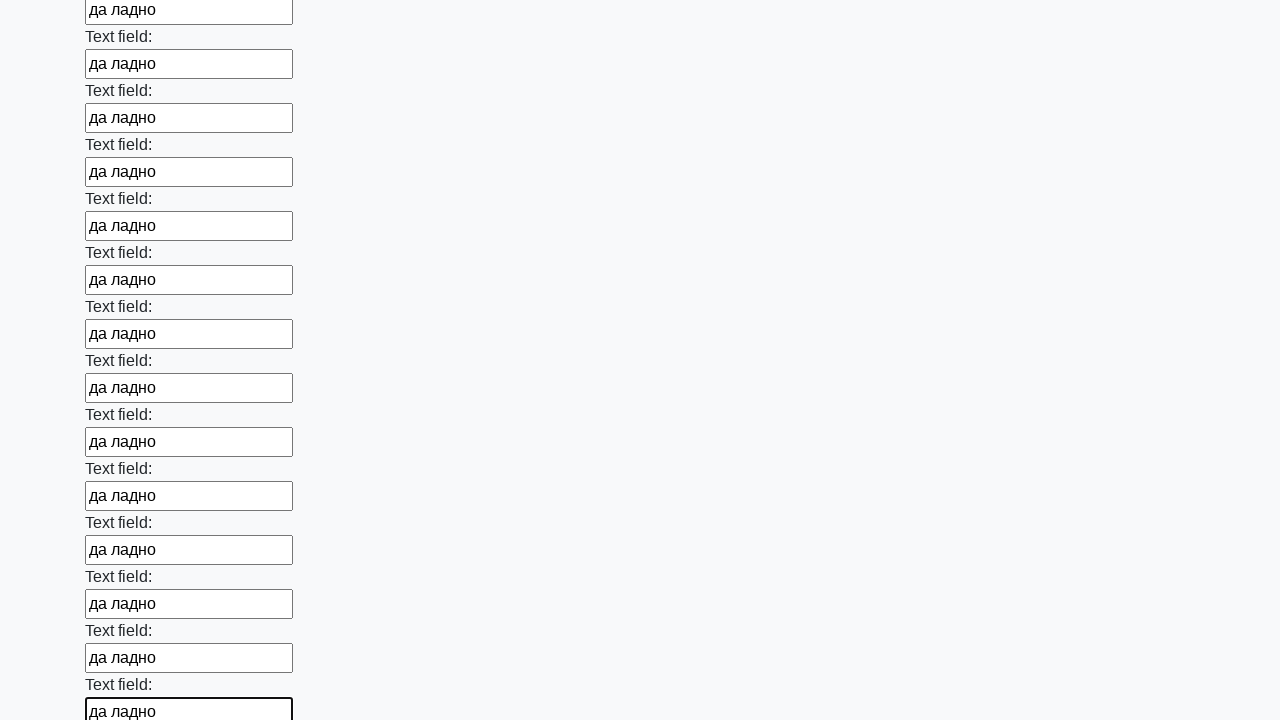

Filled an input field with text on input >> nth=56
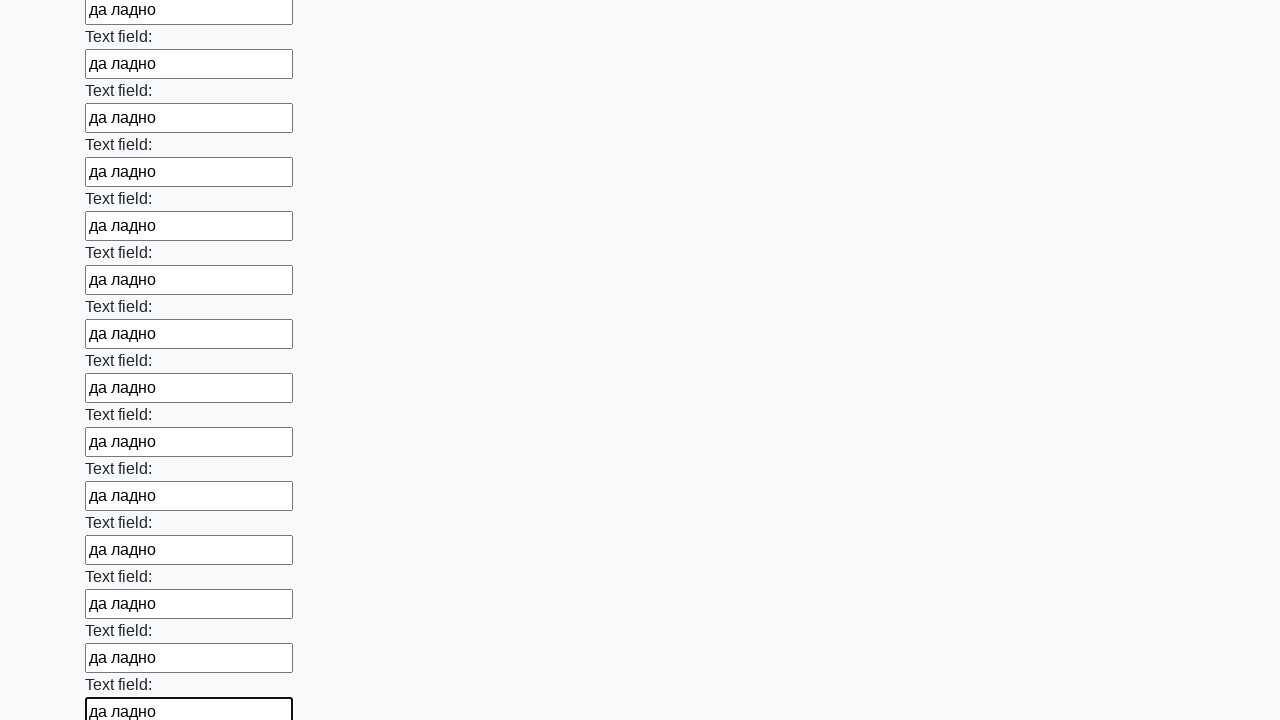

Filled an input field with text on input >> nth=57
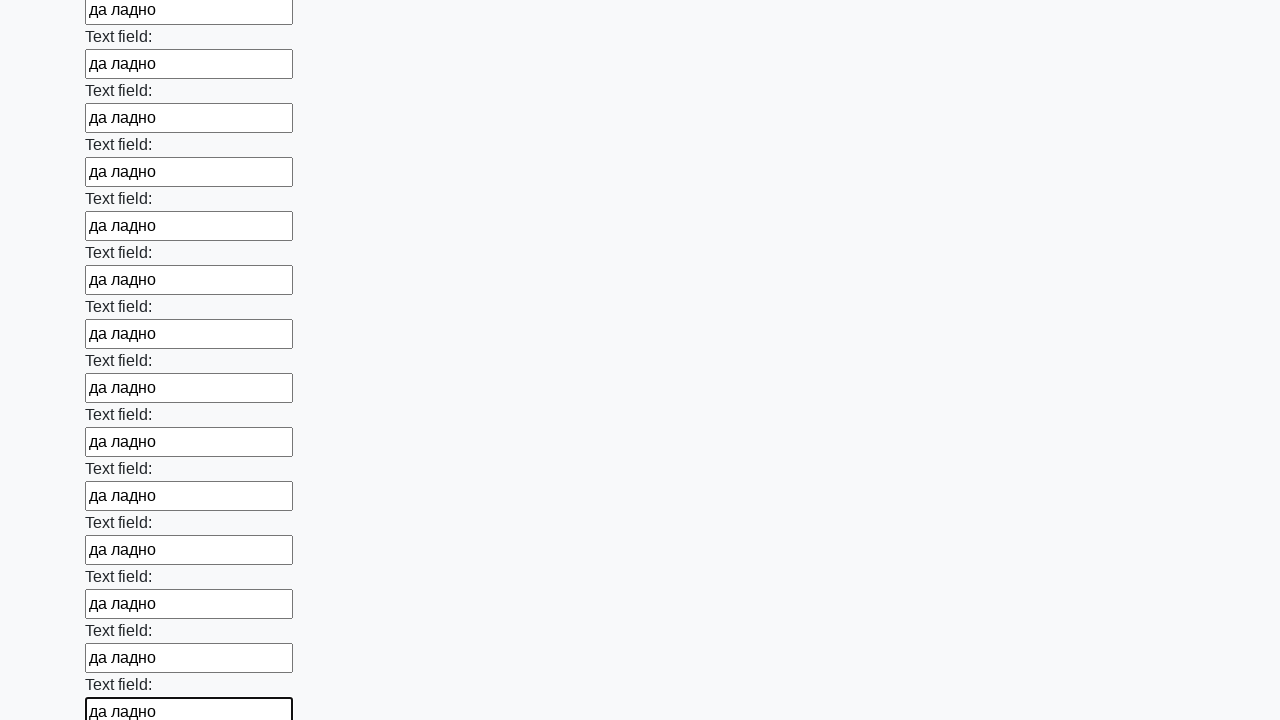

Filled an input field with text on input >> nth=58
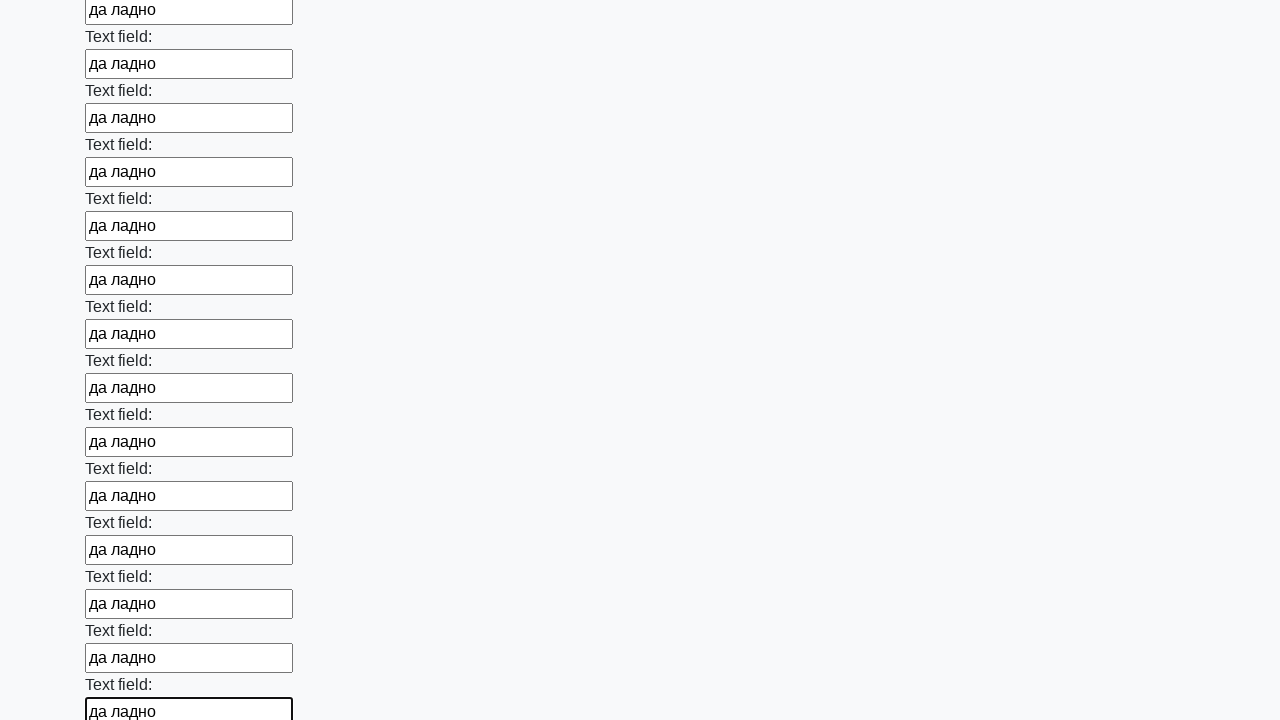

Filled an input field with text on input >> nth=59
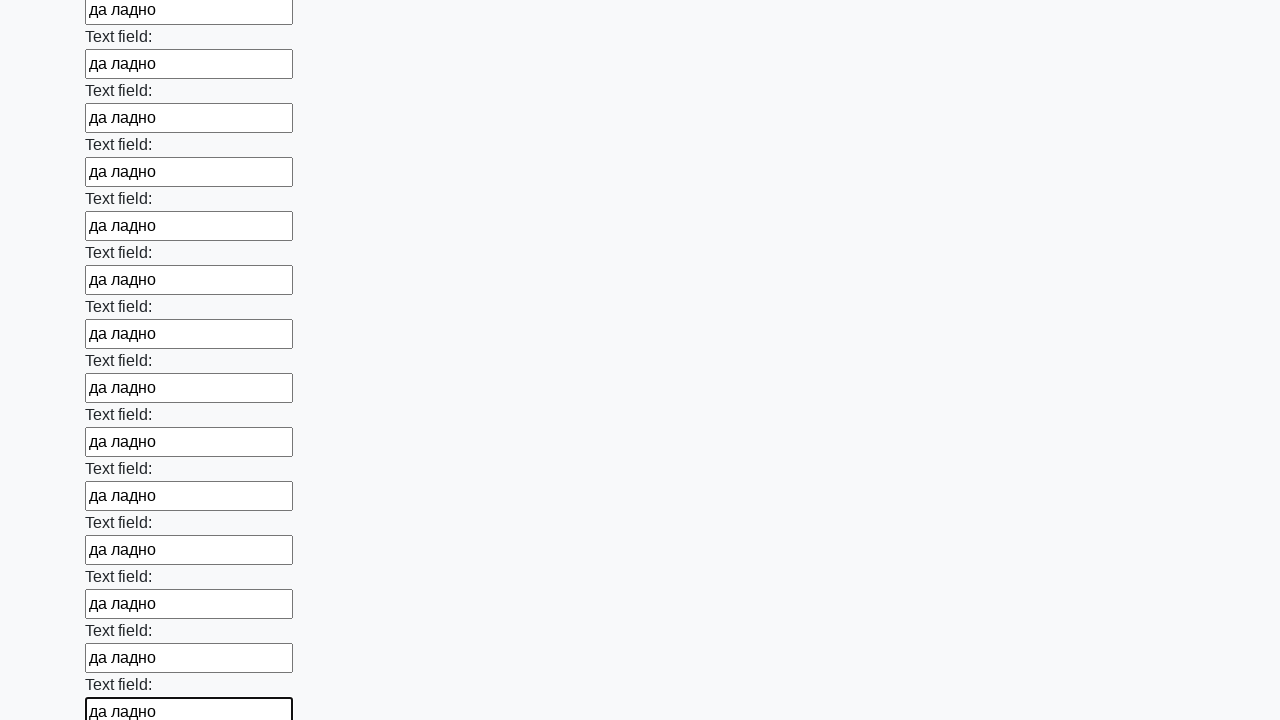

Filled an input field with text on input >> nth=60
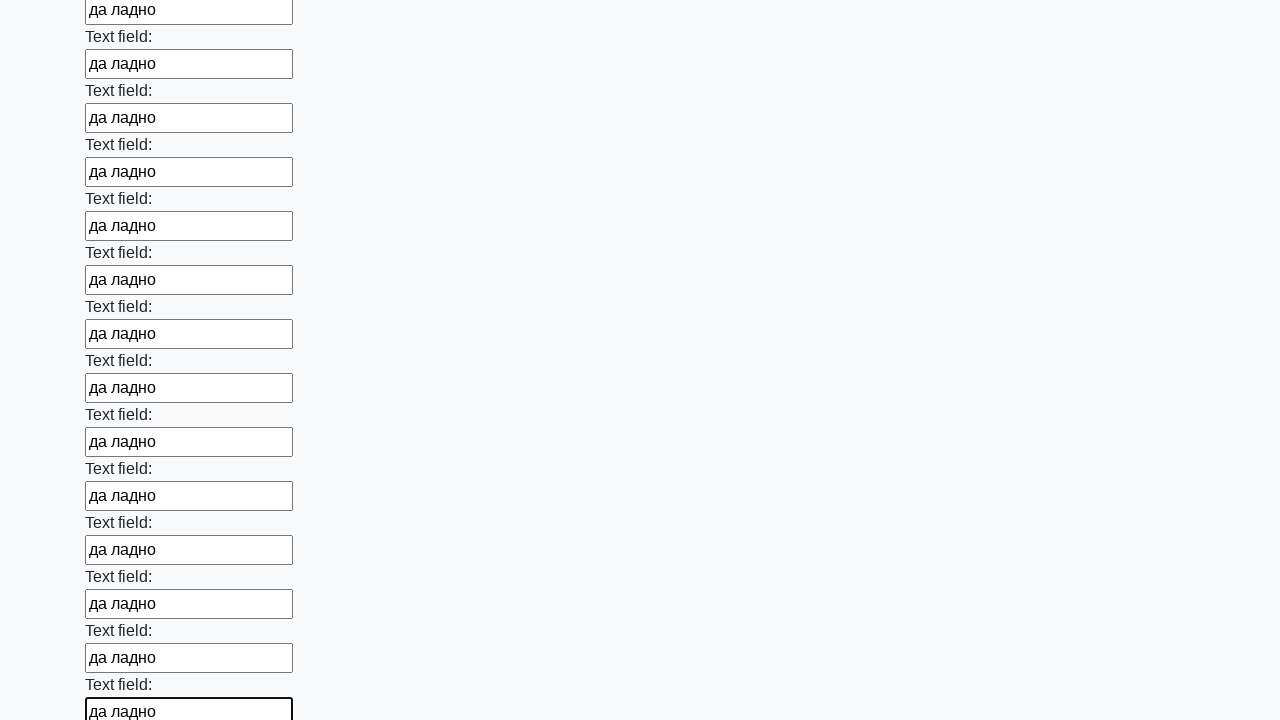

Filled an input field with text on input >> nth=61
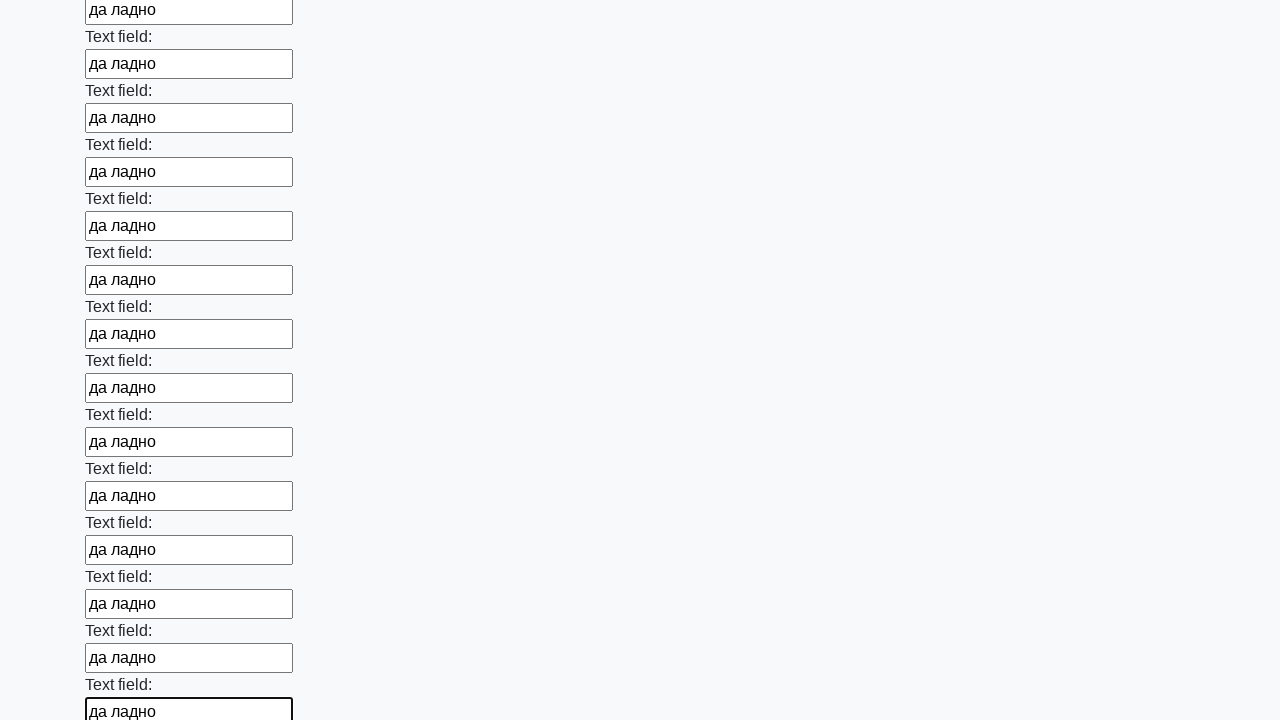

Filled an input field with text on input >> nth=62
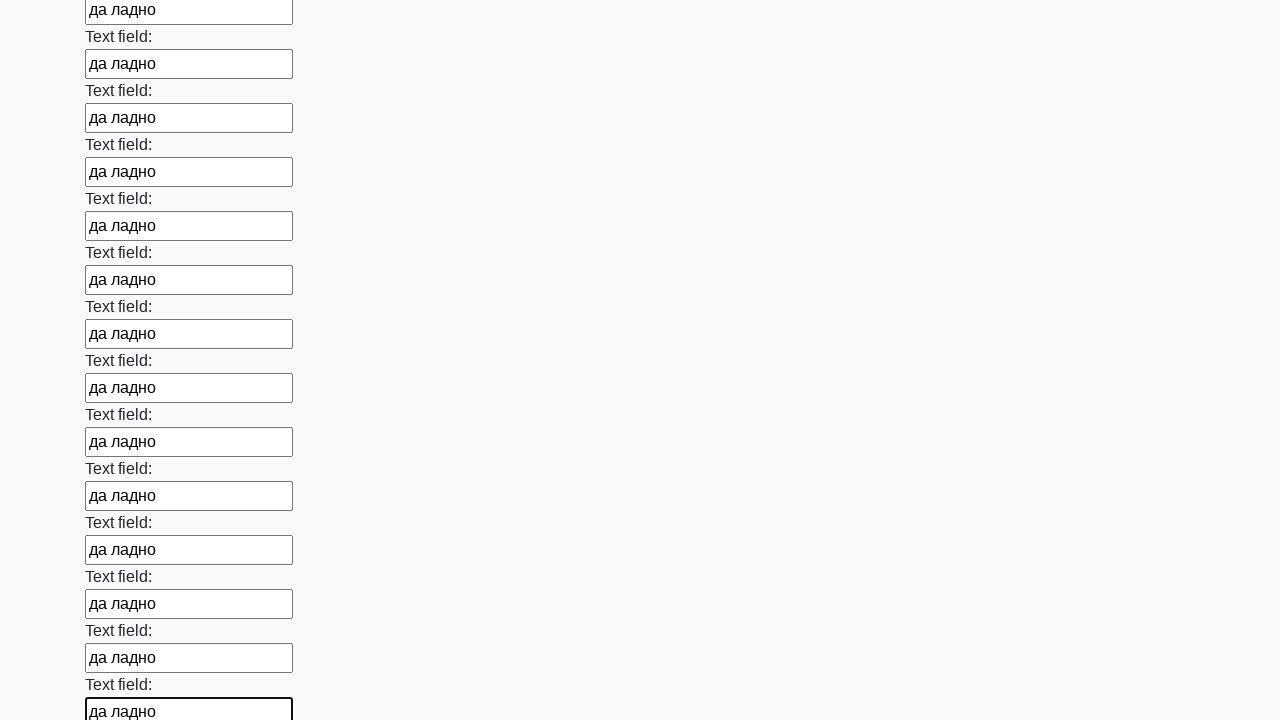

Filled an input field with text on input >> nth=63
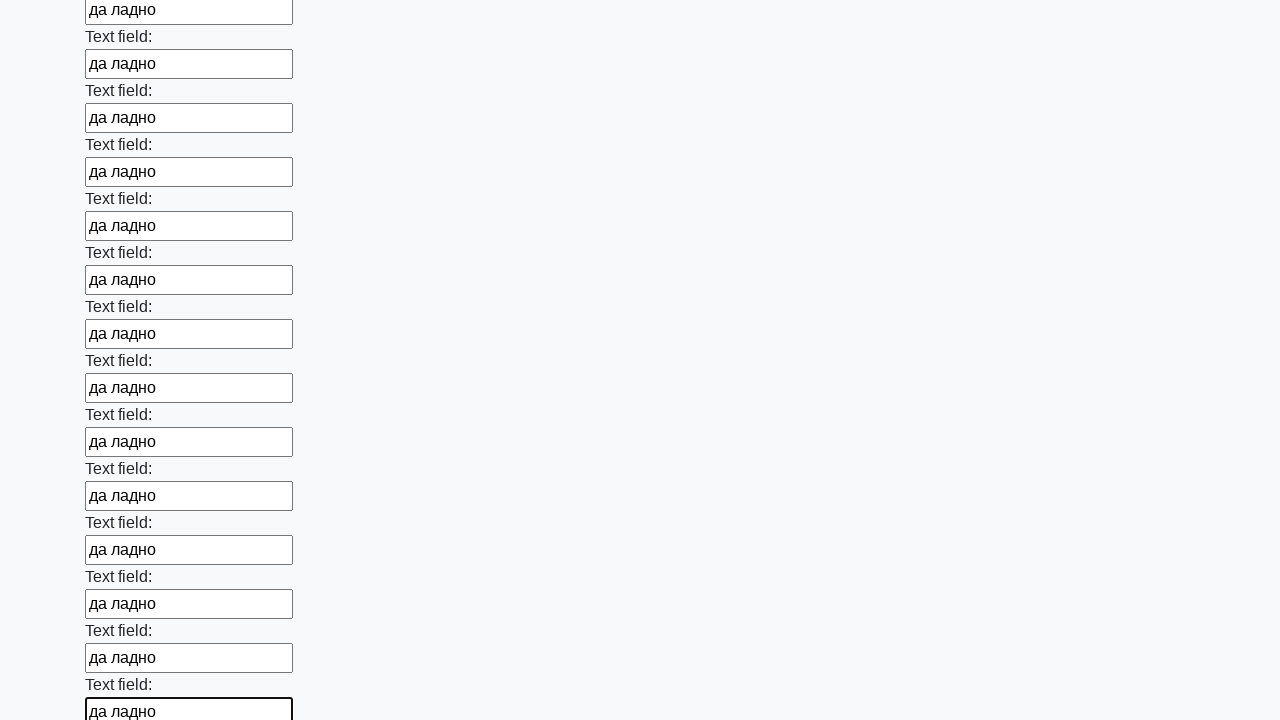

Filled an input field with text on input >> nth=64
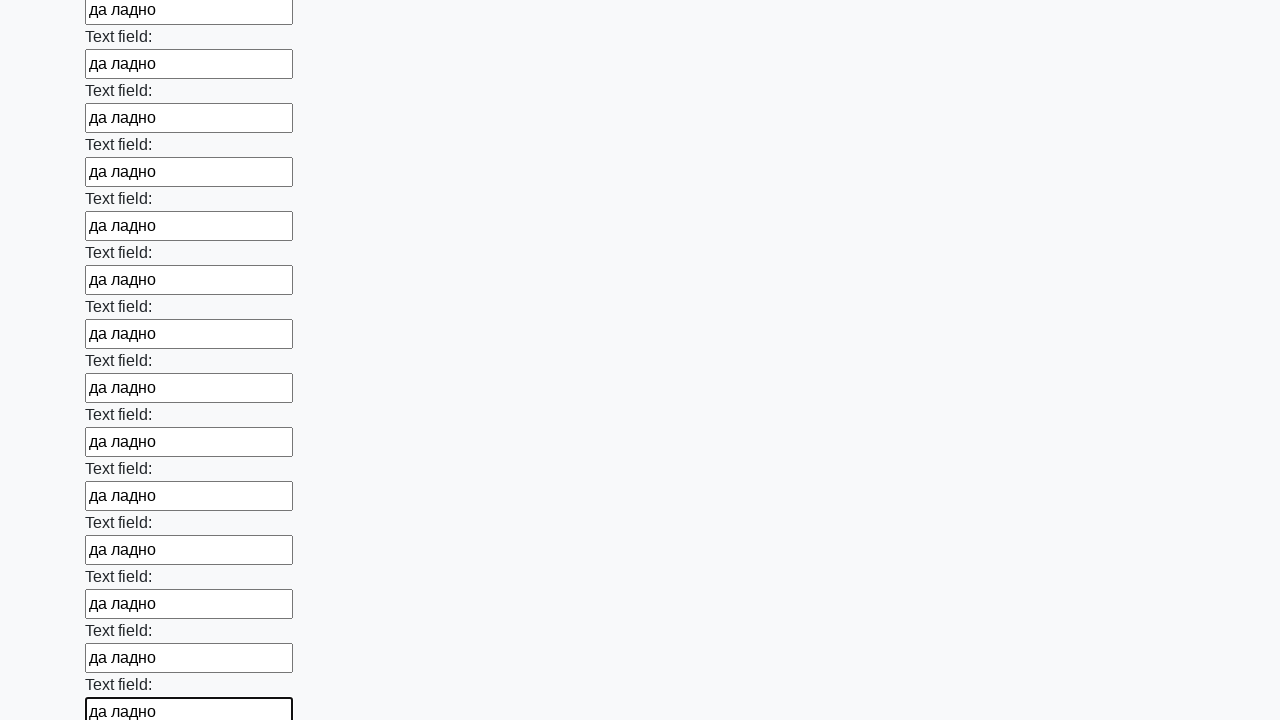

Filled an input field with text on input >> nth=65
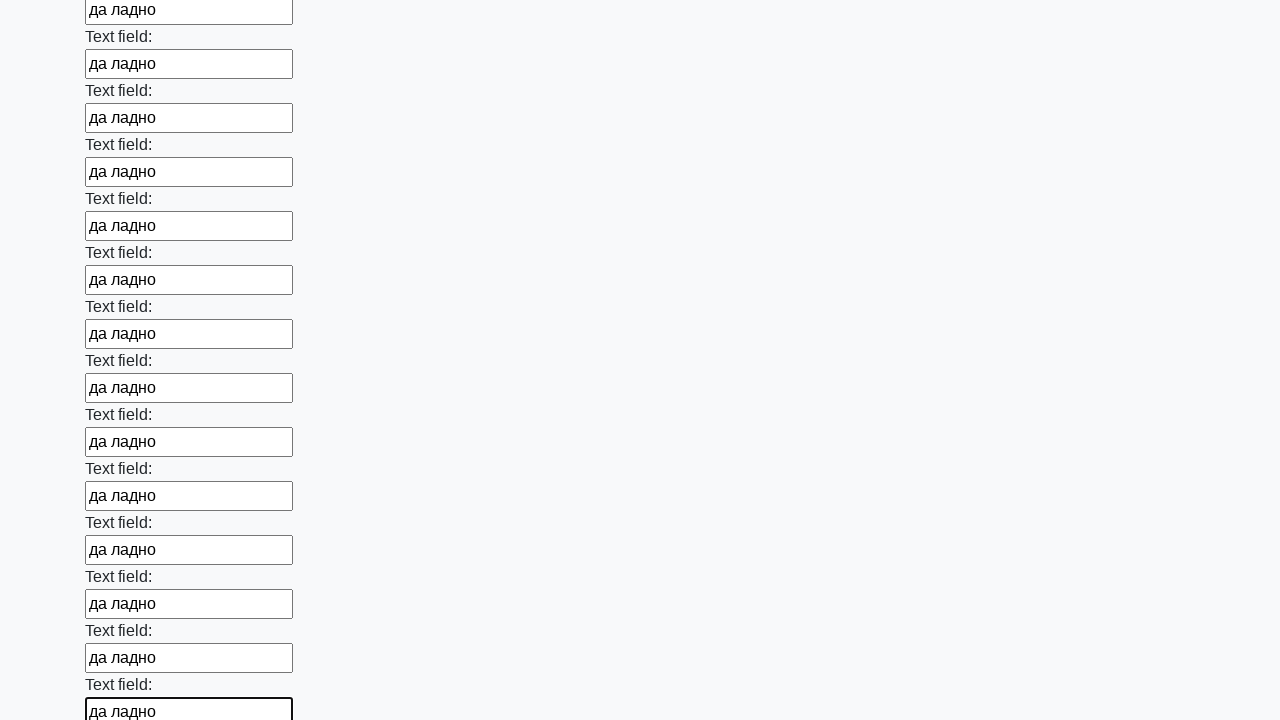

Filled an input field with text on input >> nth=66
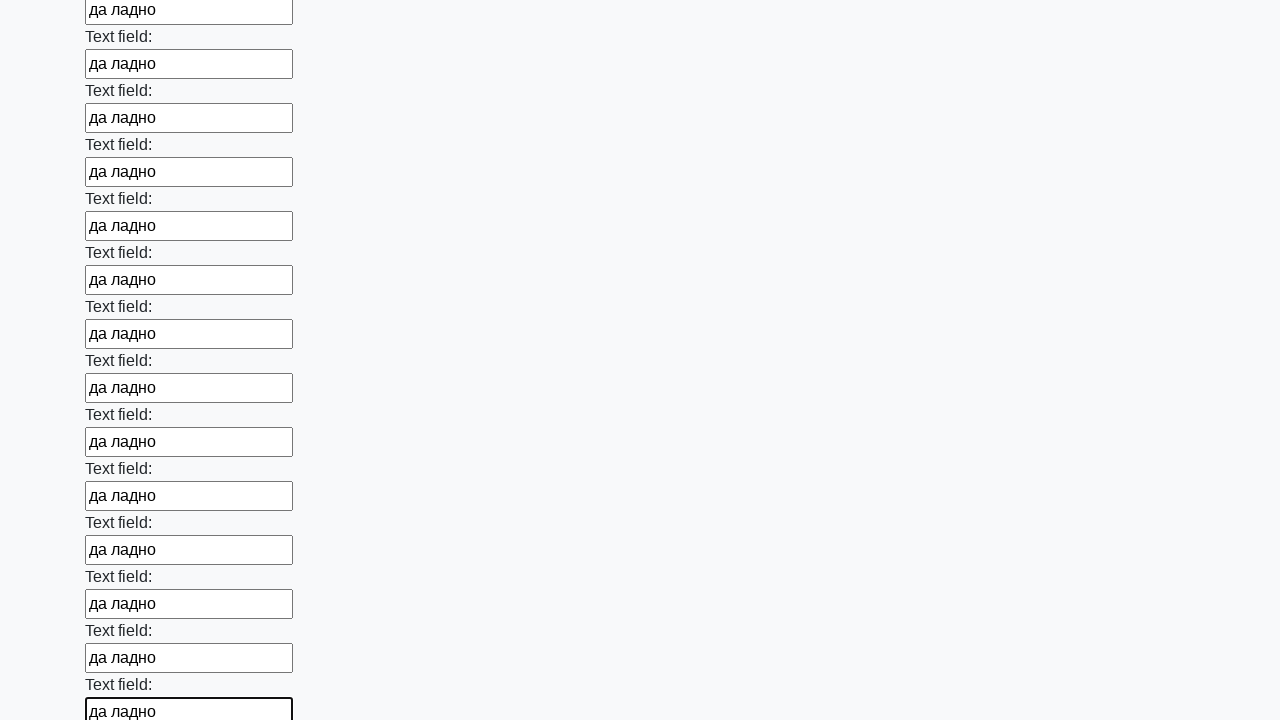

Filled an input field with text on input >> nth=67
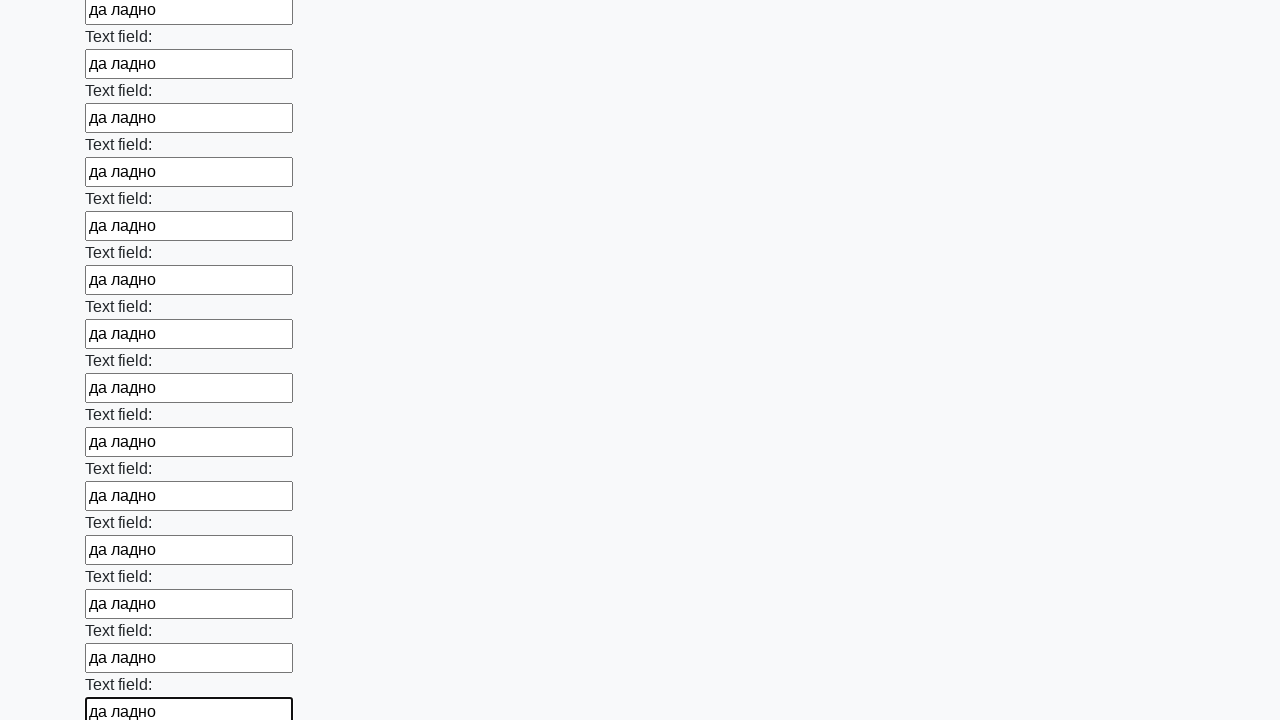

Filled an input field with text on input >> nth=68
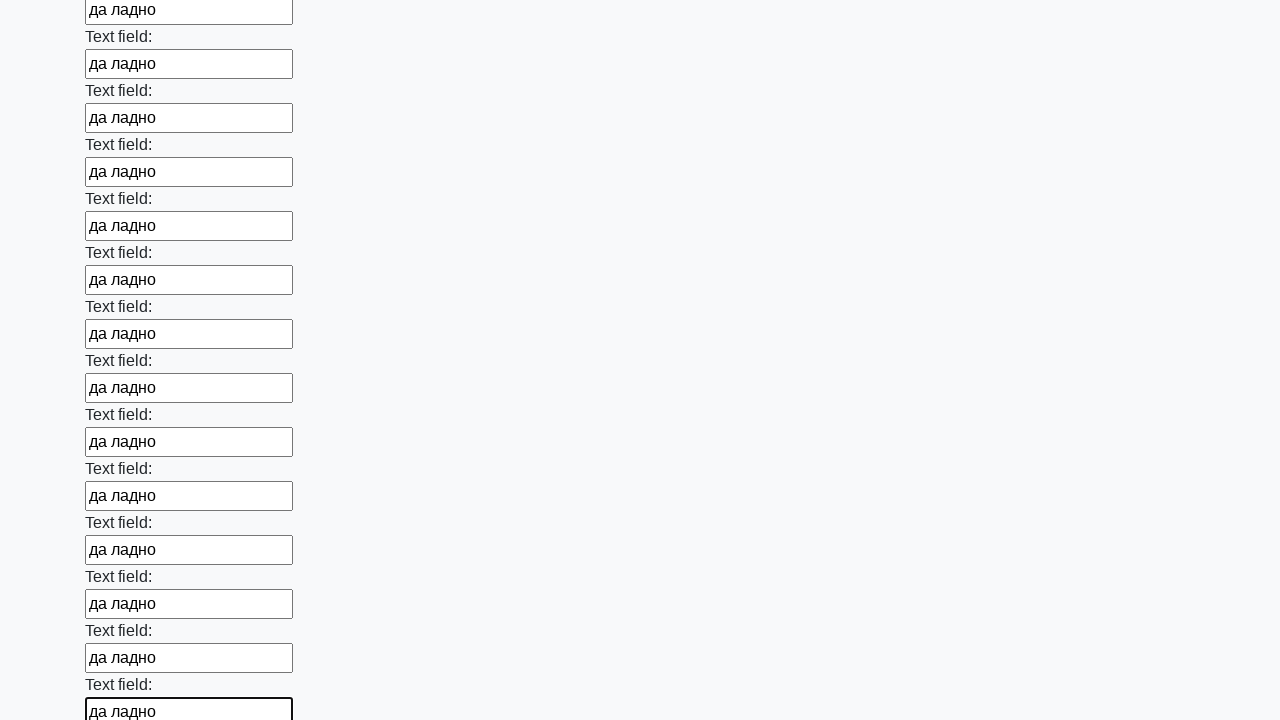

Filled an input field with text on input >> nth=69
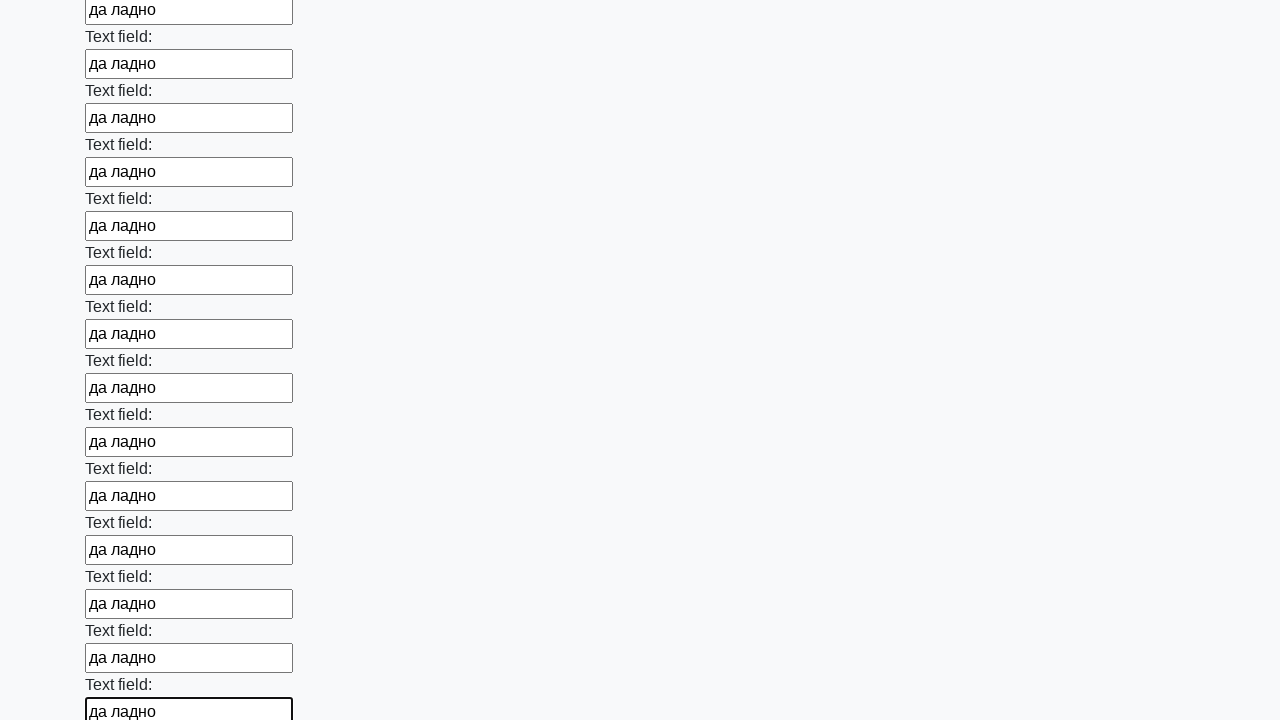

Filled an input field with text on input >> nth=70
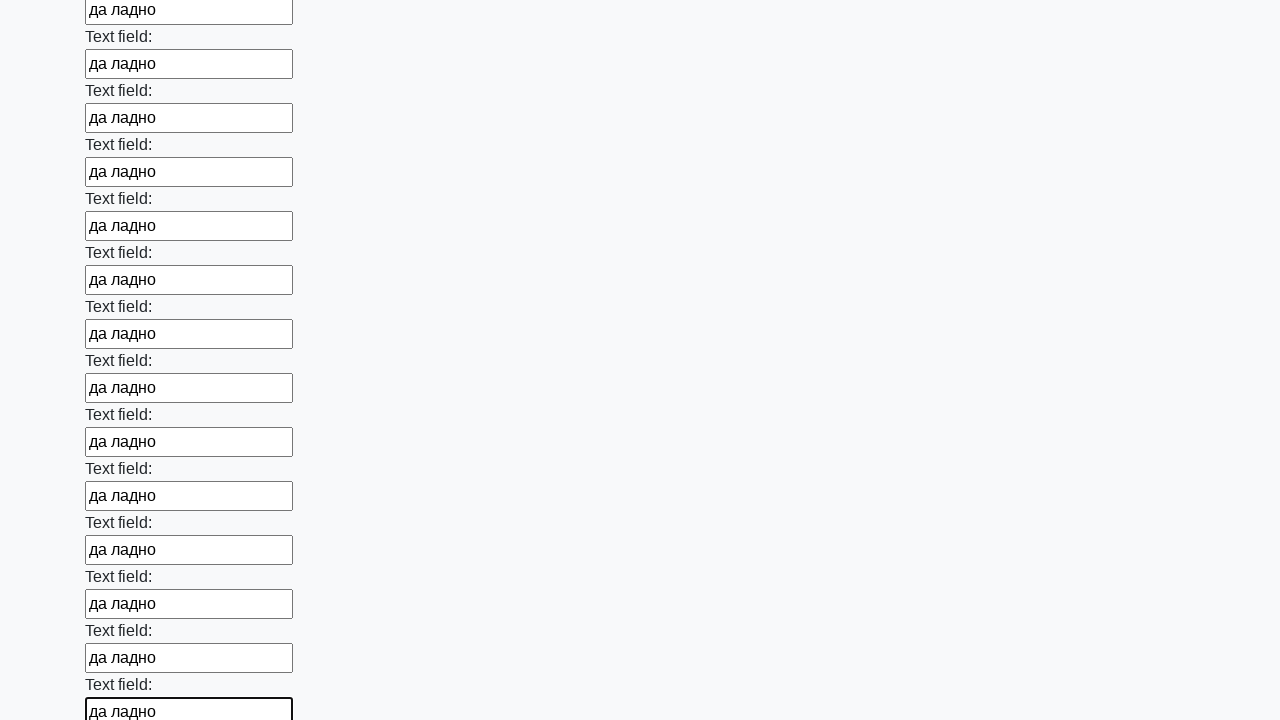

Filled an input field with text on input >> nth=71
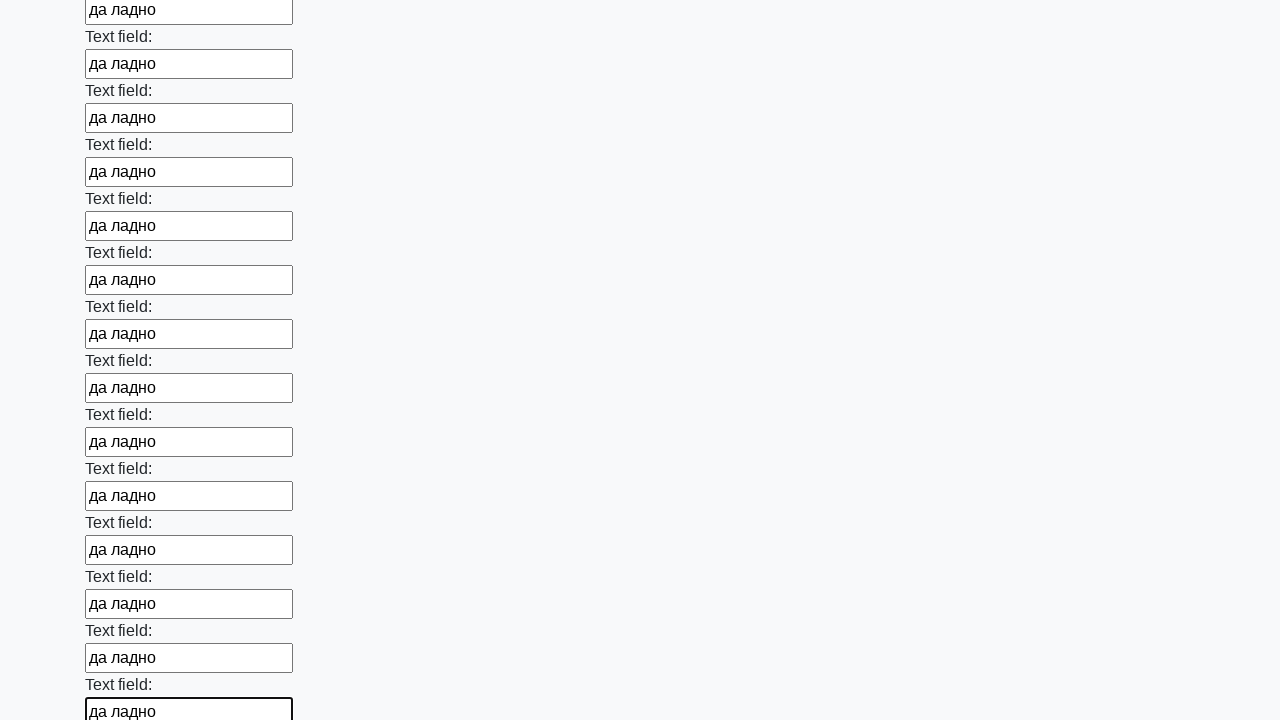

Filled an input field with text on input >> nth=72
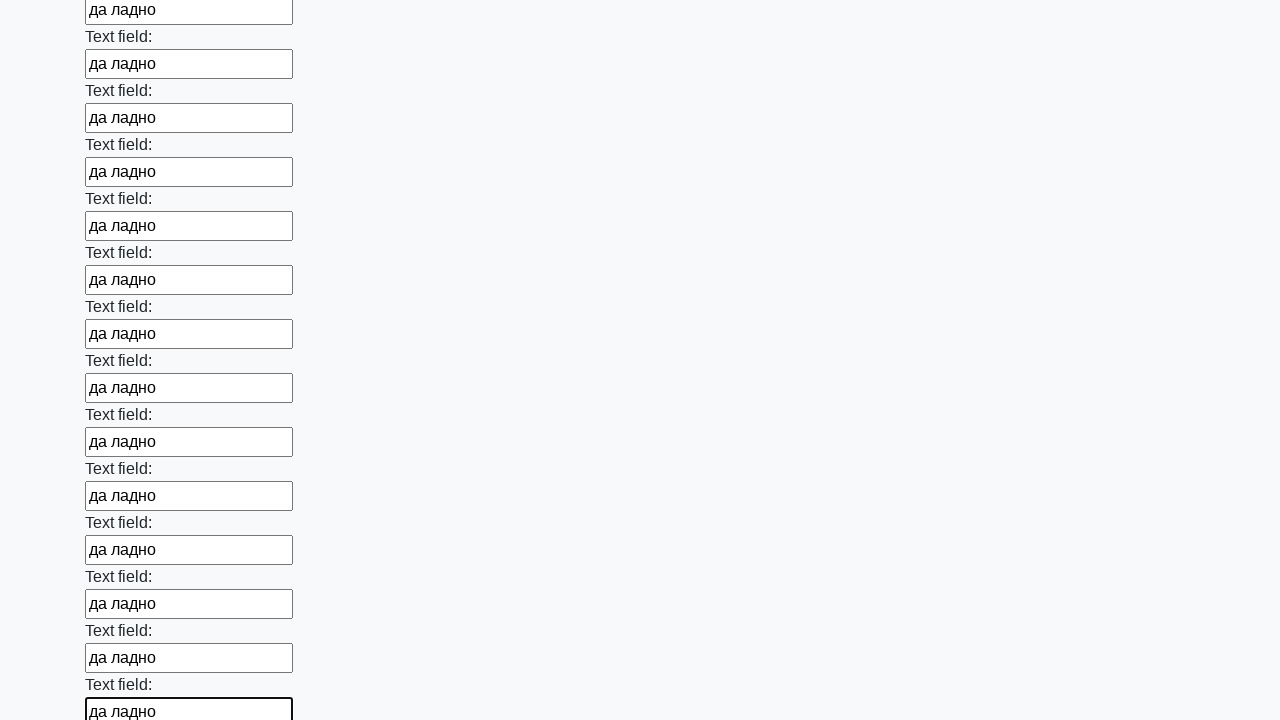

Filled an input field with text on input >> nth=73
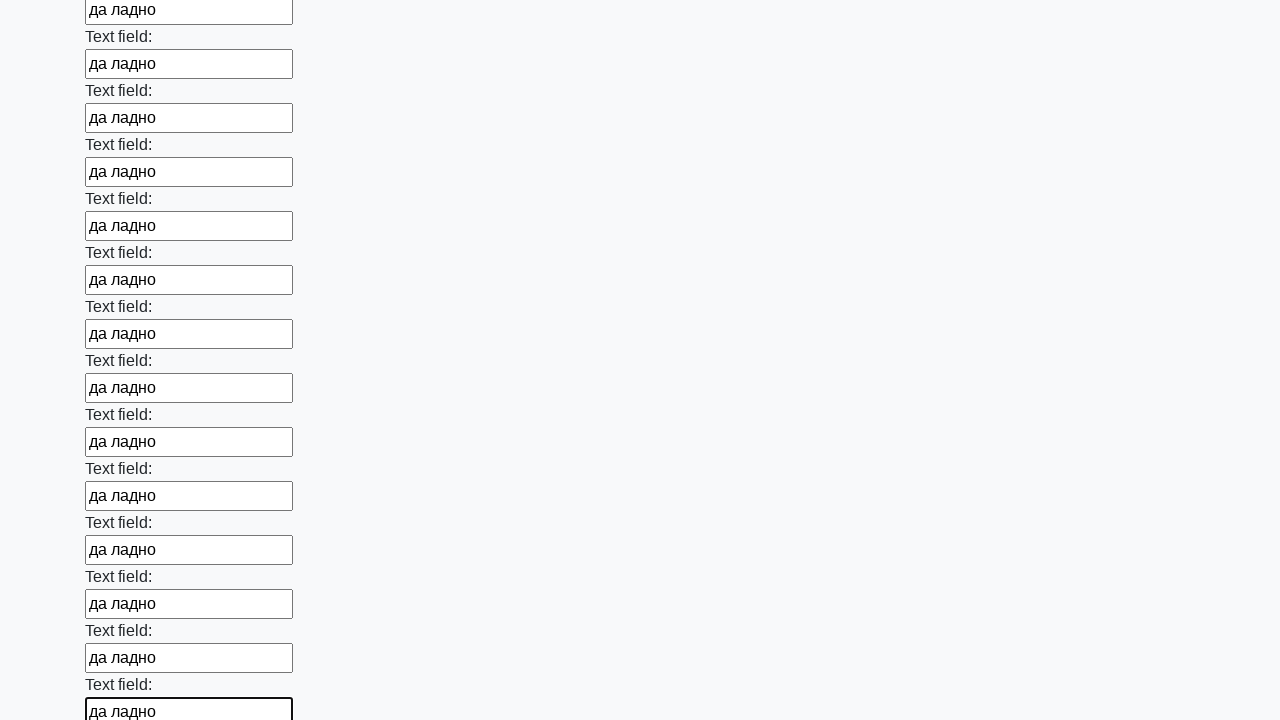

Filled an input field with text on input >> nth=74
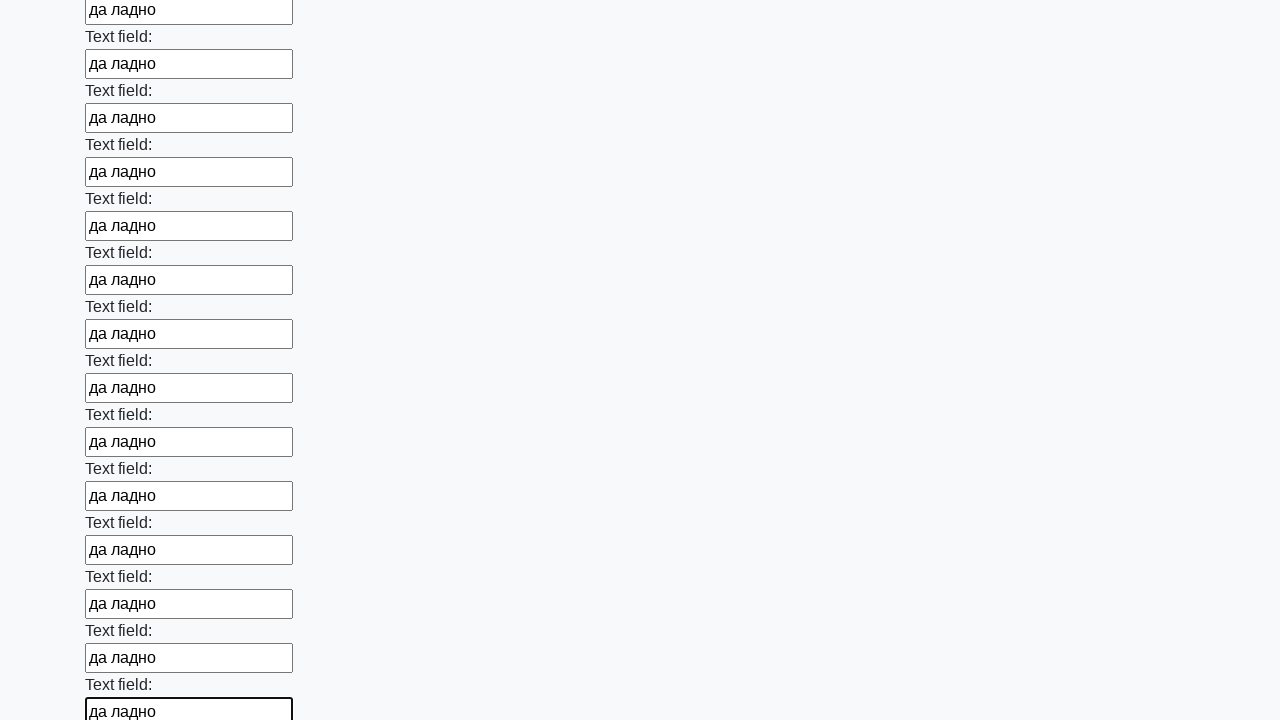

Filled an input field with text on input >> nth=75
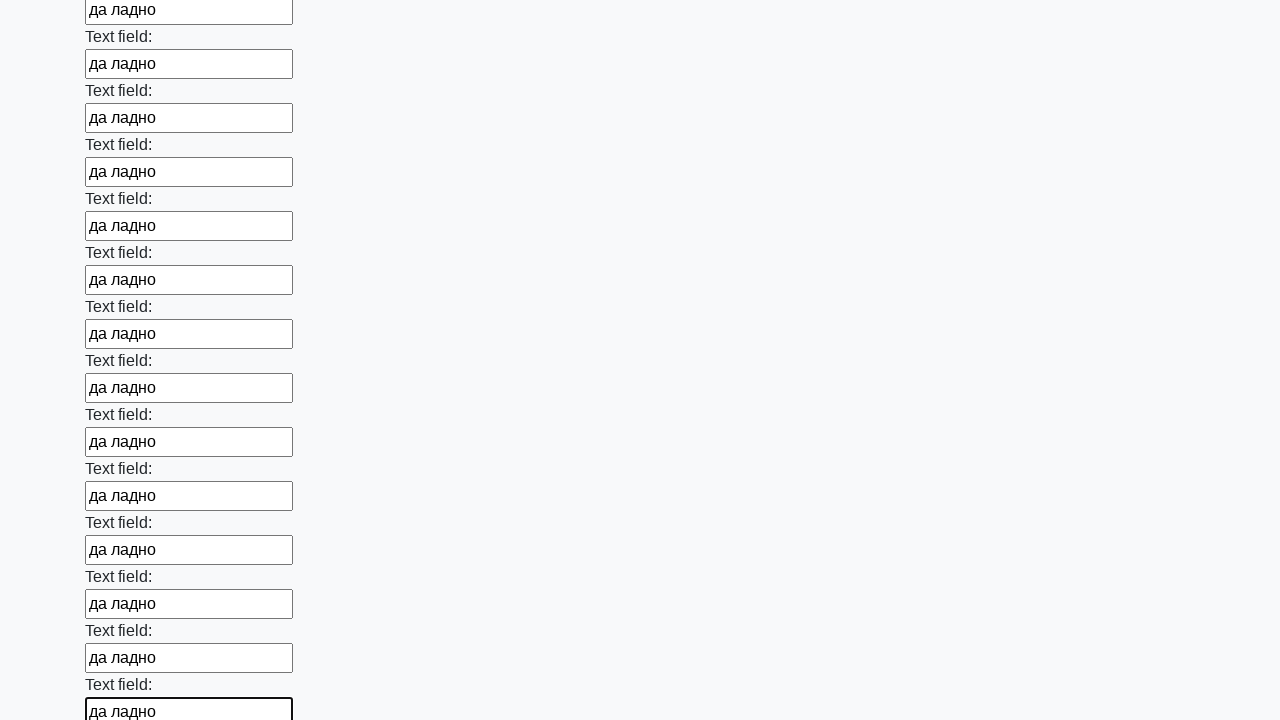

Filled an input field with text on input >> nth=76
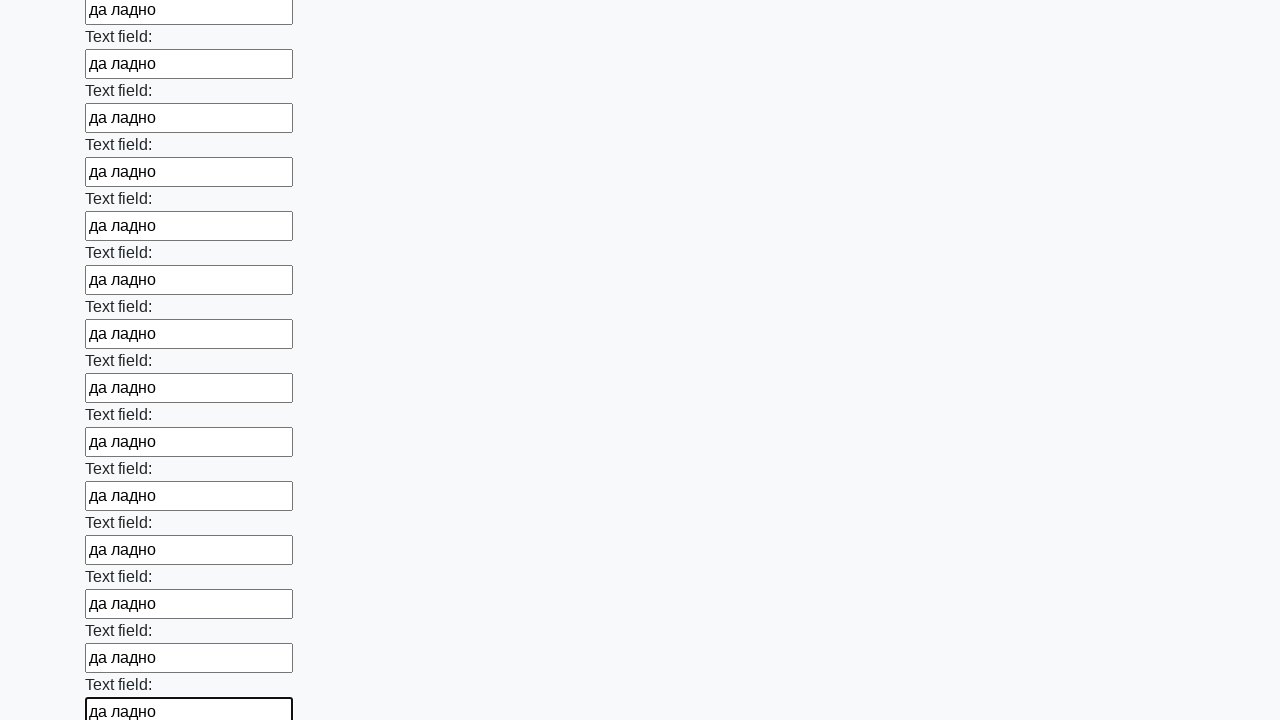

Filled an input field with text on input >> nth=77
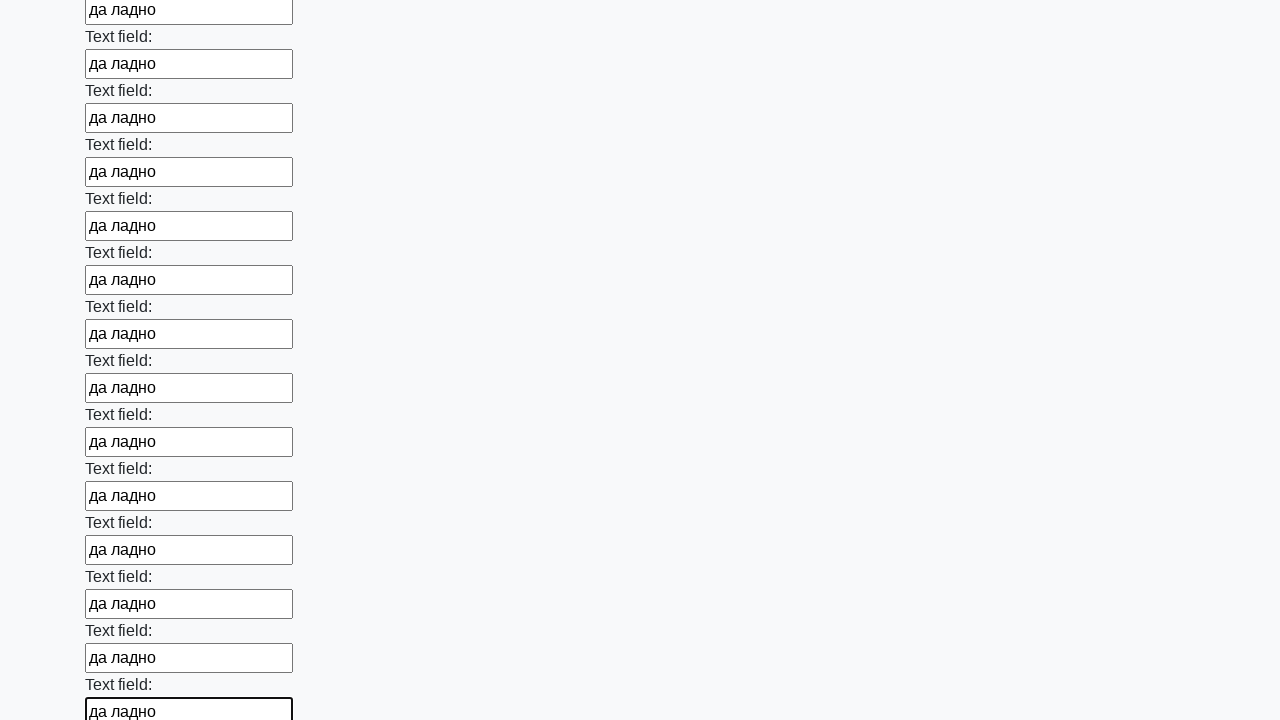

Filled an input field with text on input >> nth=78
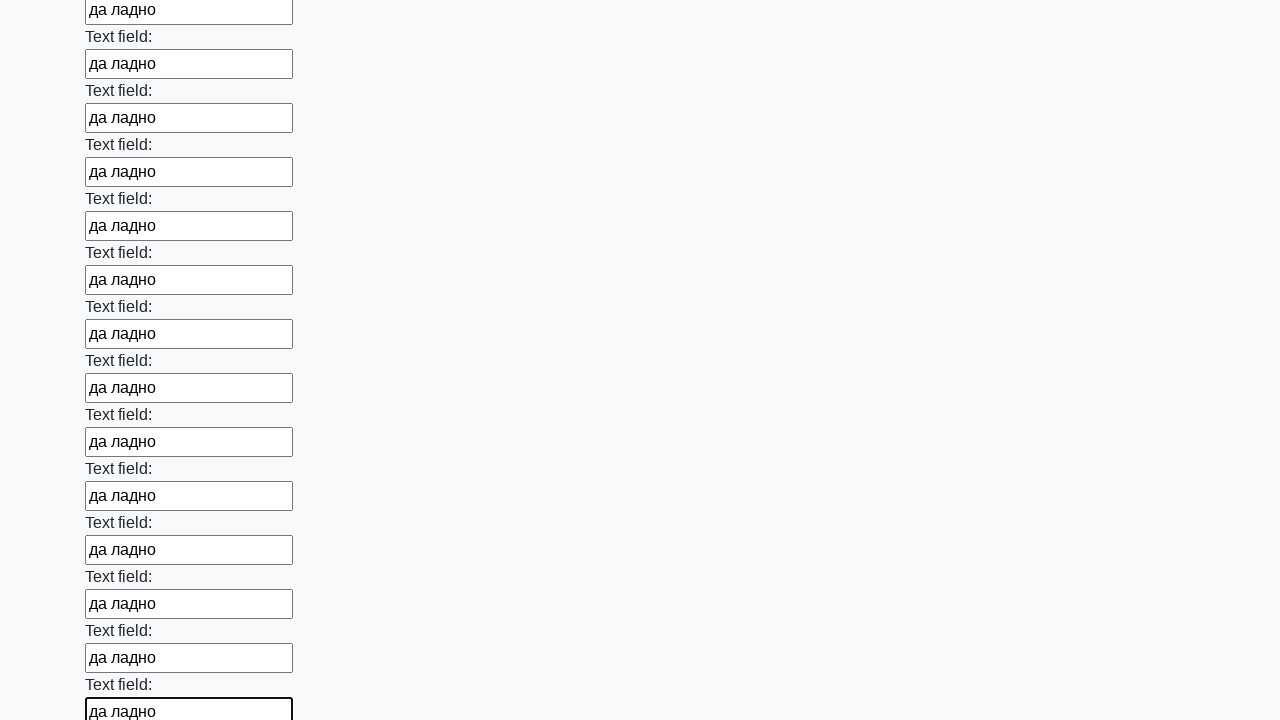

Filled an input field with text on input >> nth=79
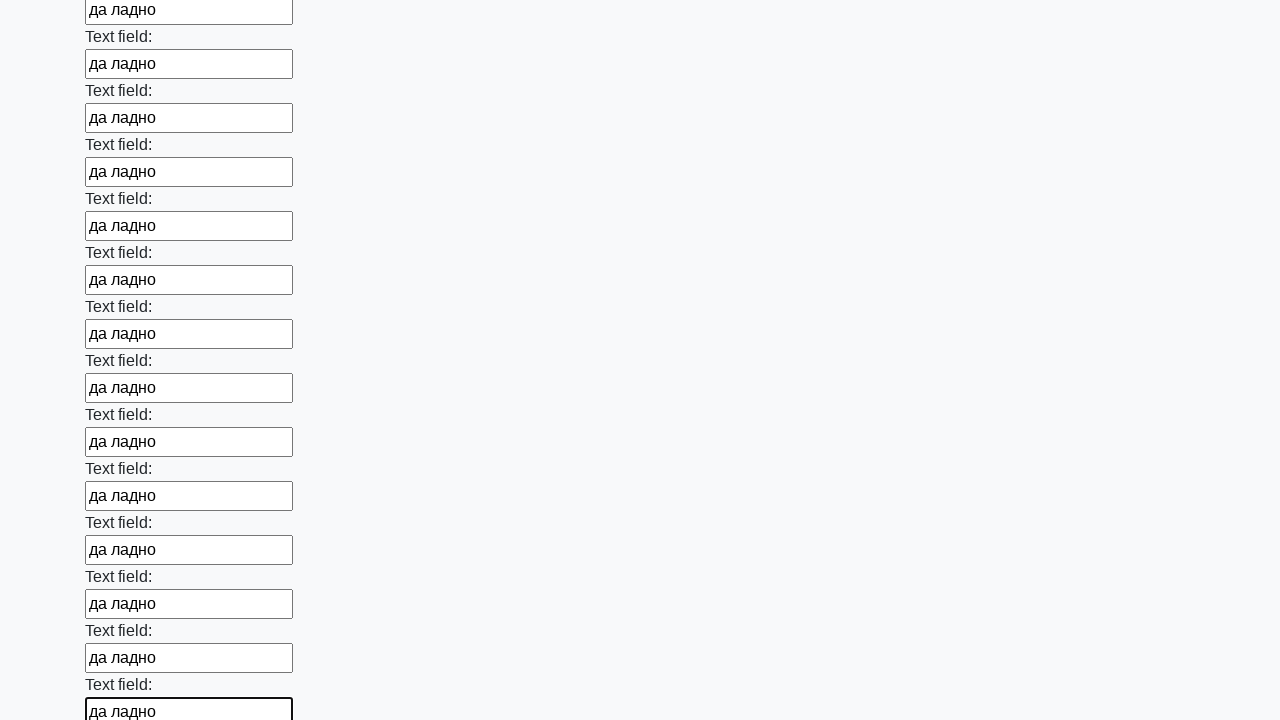

Filled an input field with text on input >> nth=80
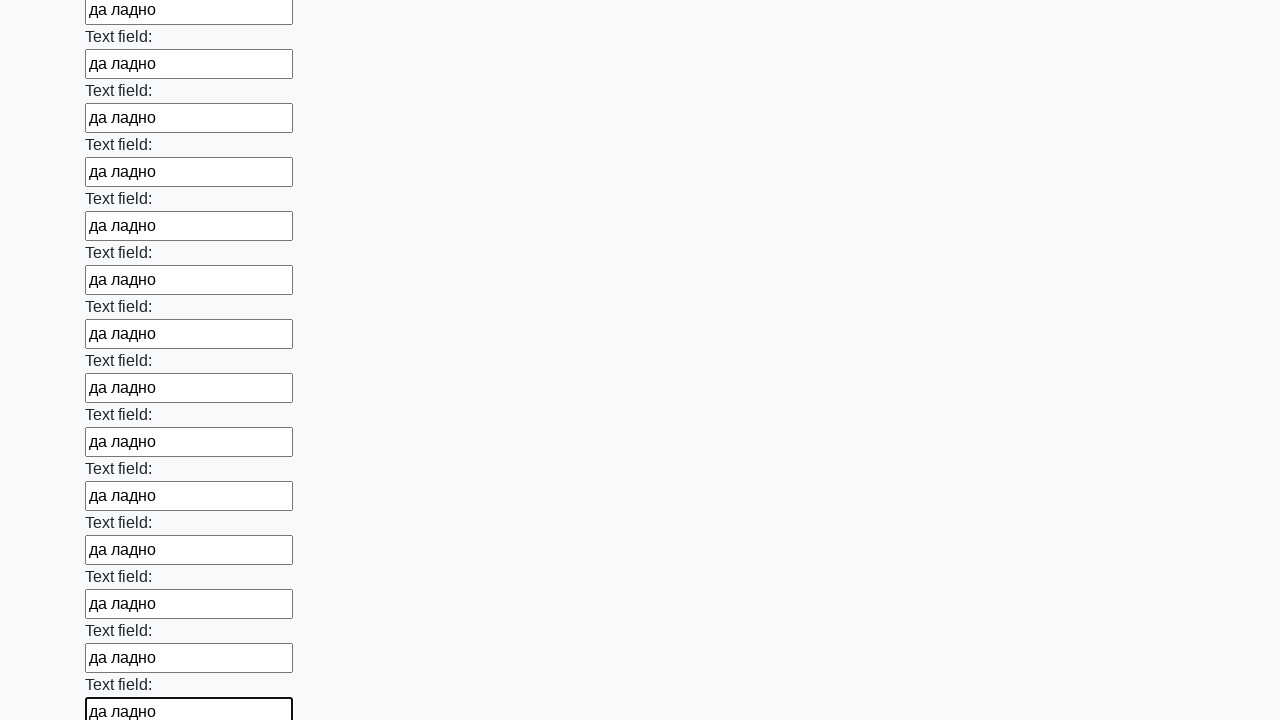

Filled an input field with text on input >> nth=81
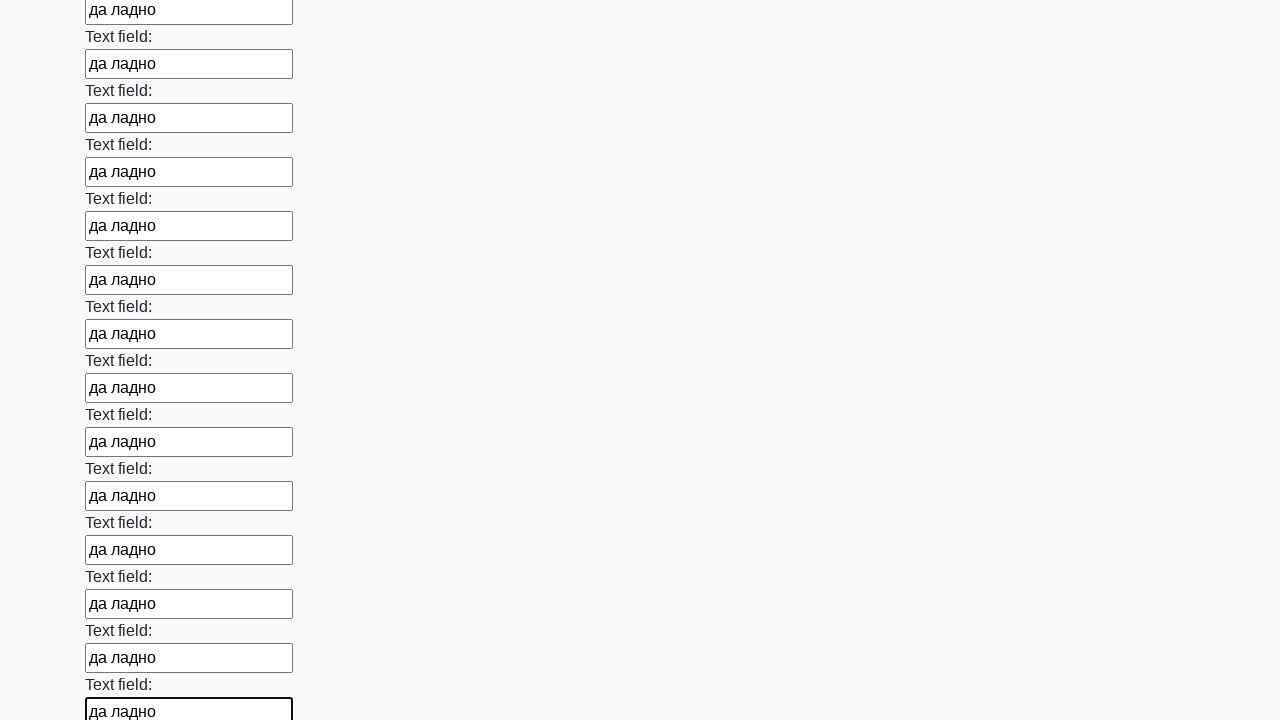

Filled an input field with text on input >> nth=82
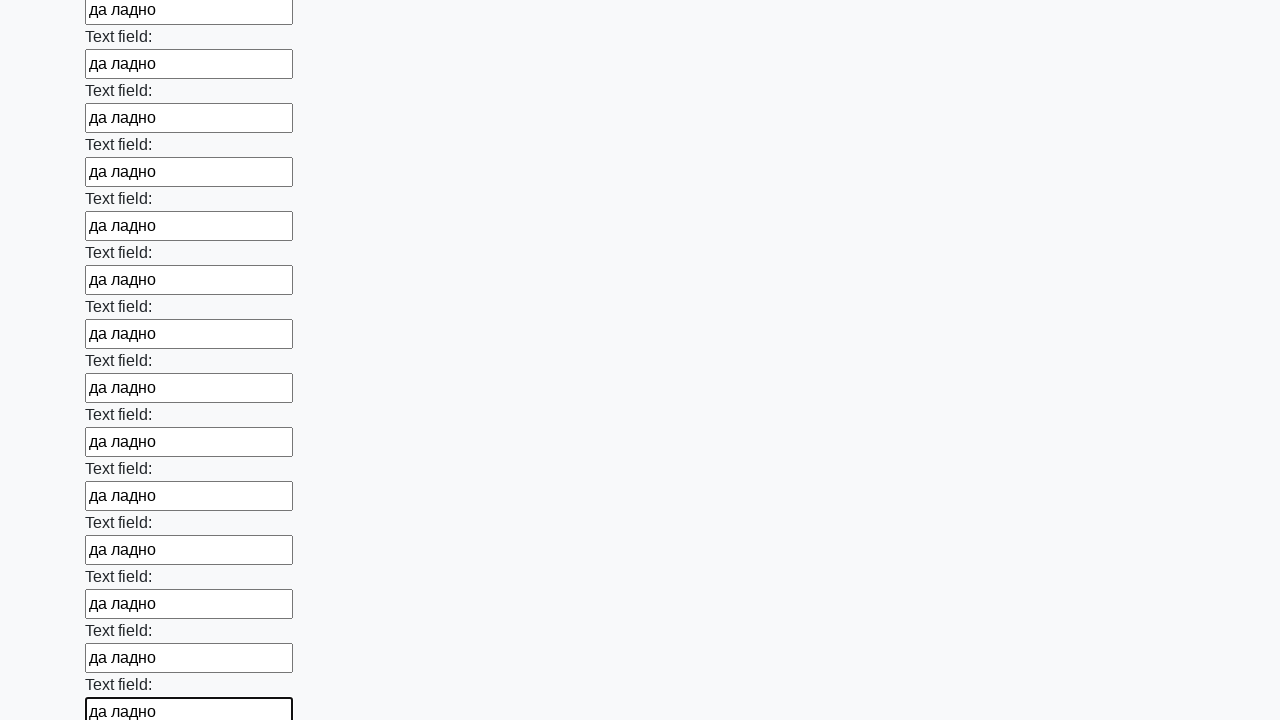

Filled an input field with text on input >> nth=83
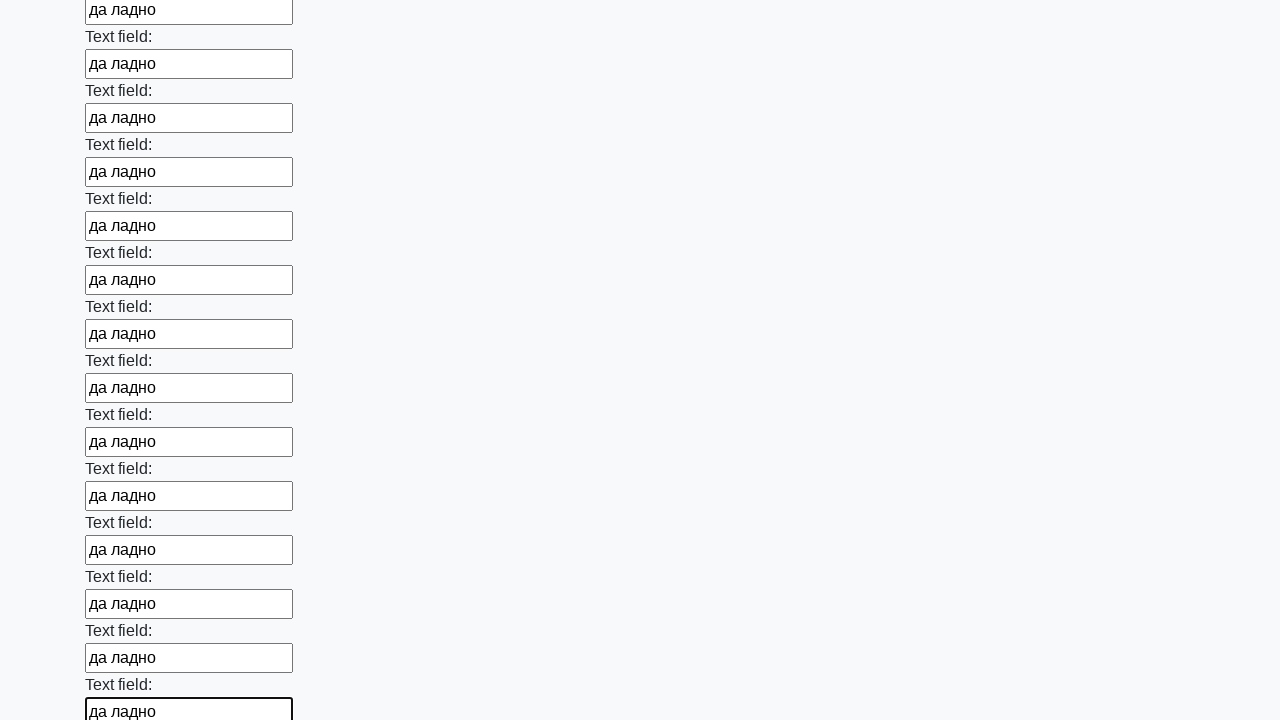

Filled an input field with text on input >> nth=84
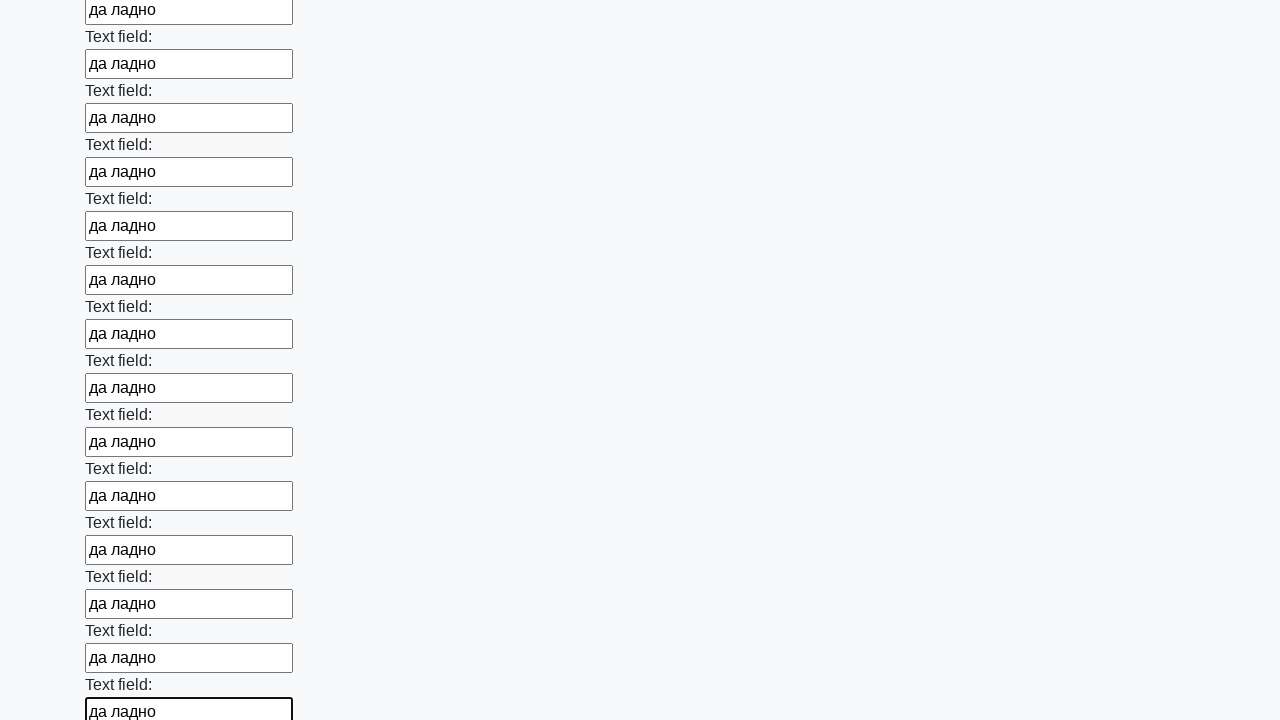

Filled an input field with text on input >> nth=85
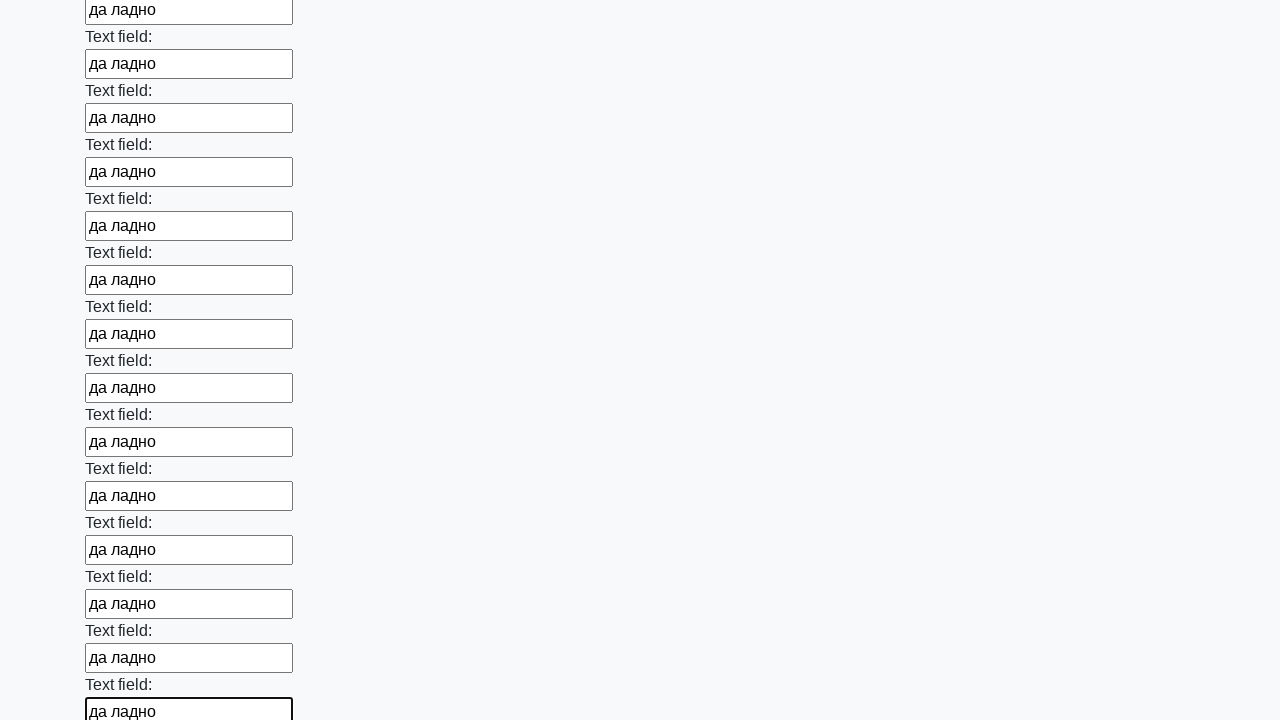

Filled an input field with text on input >> nth=86
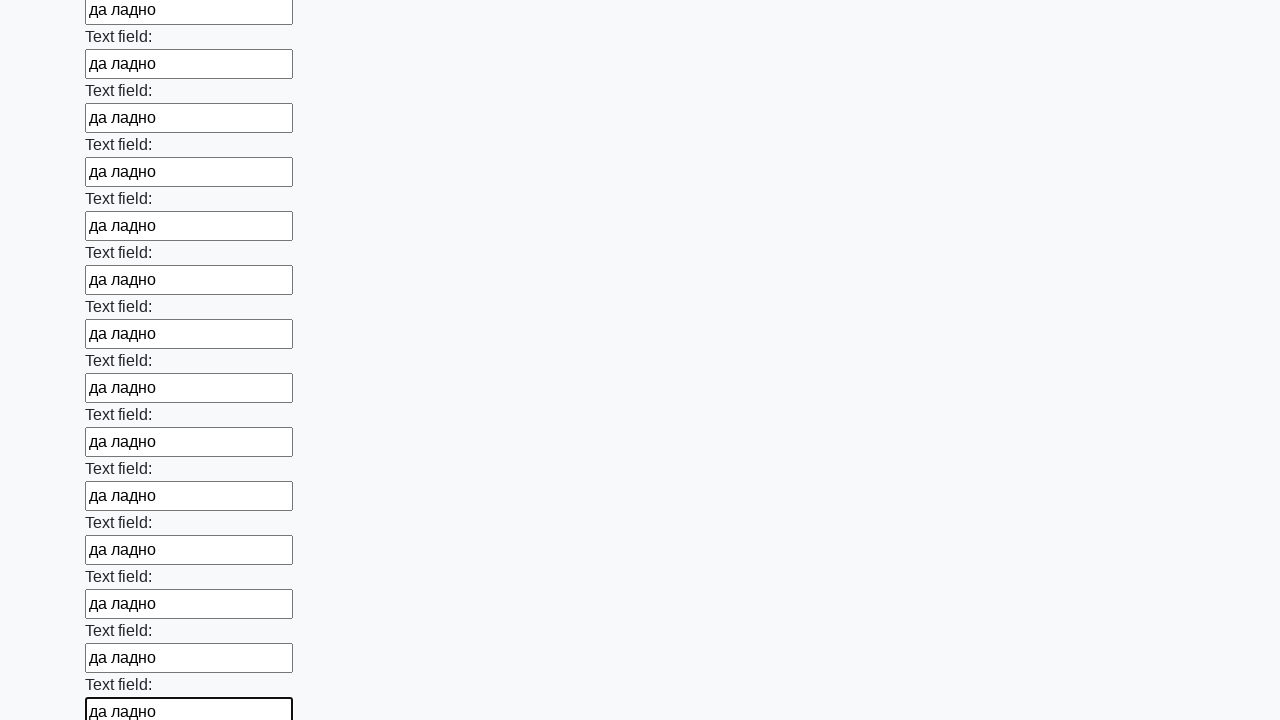

Filled an input field with text on input >> nth=87
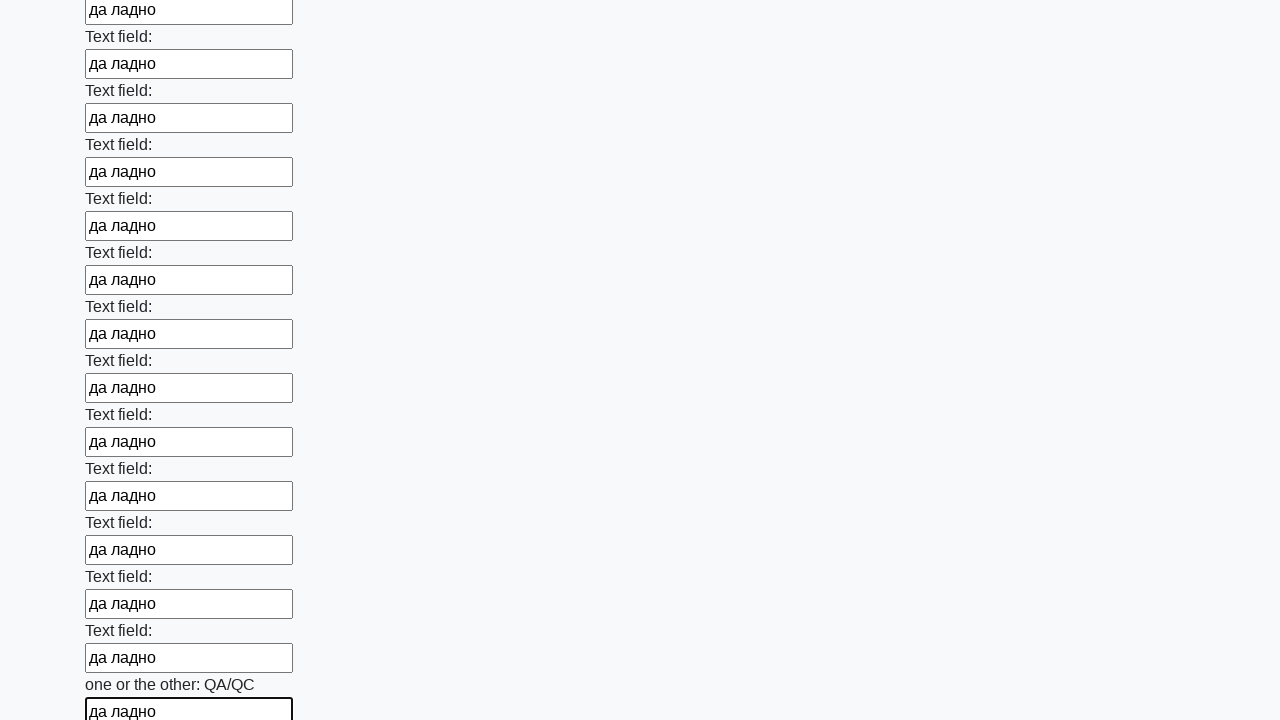

Filled an input field with text on input >> nth=88
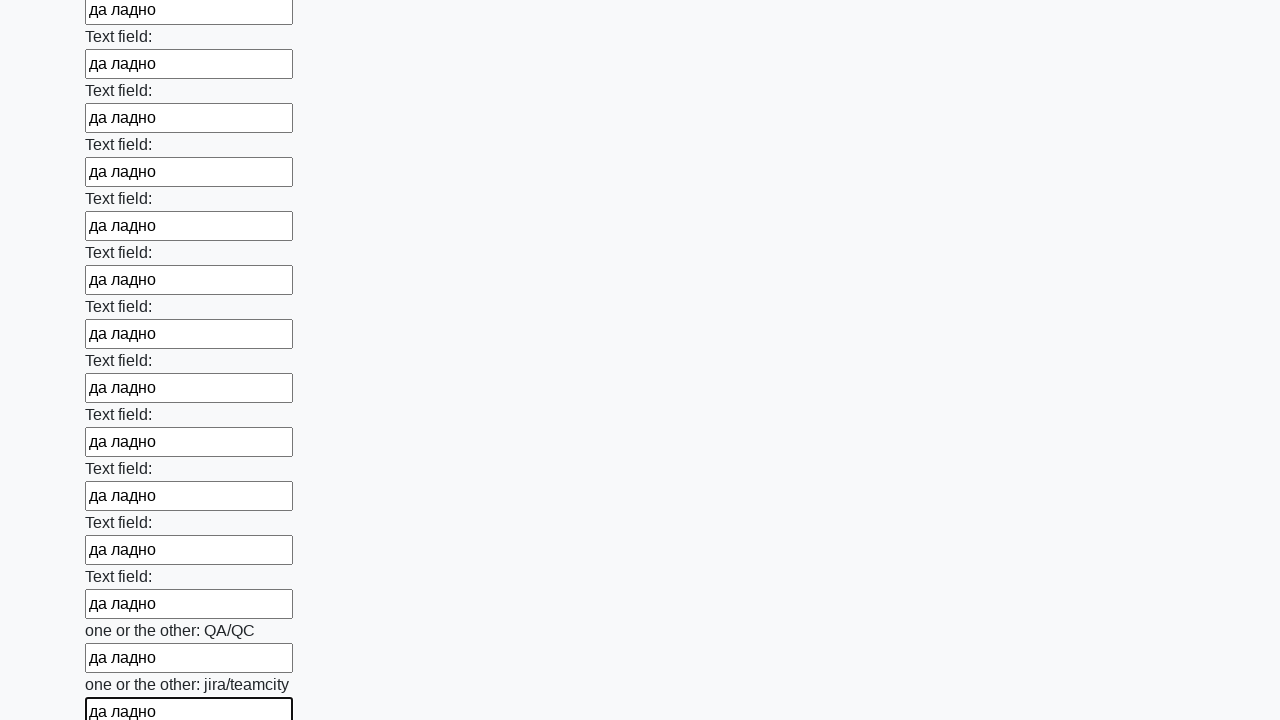

Filled an input field with text on input >> nth=89
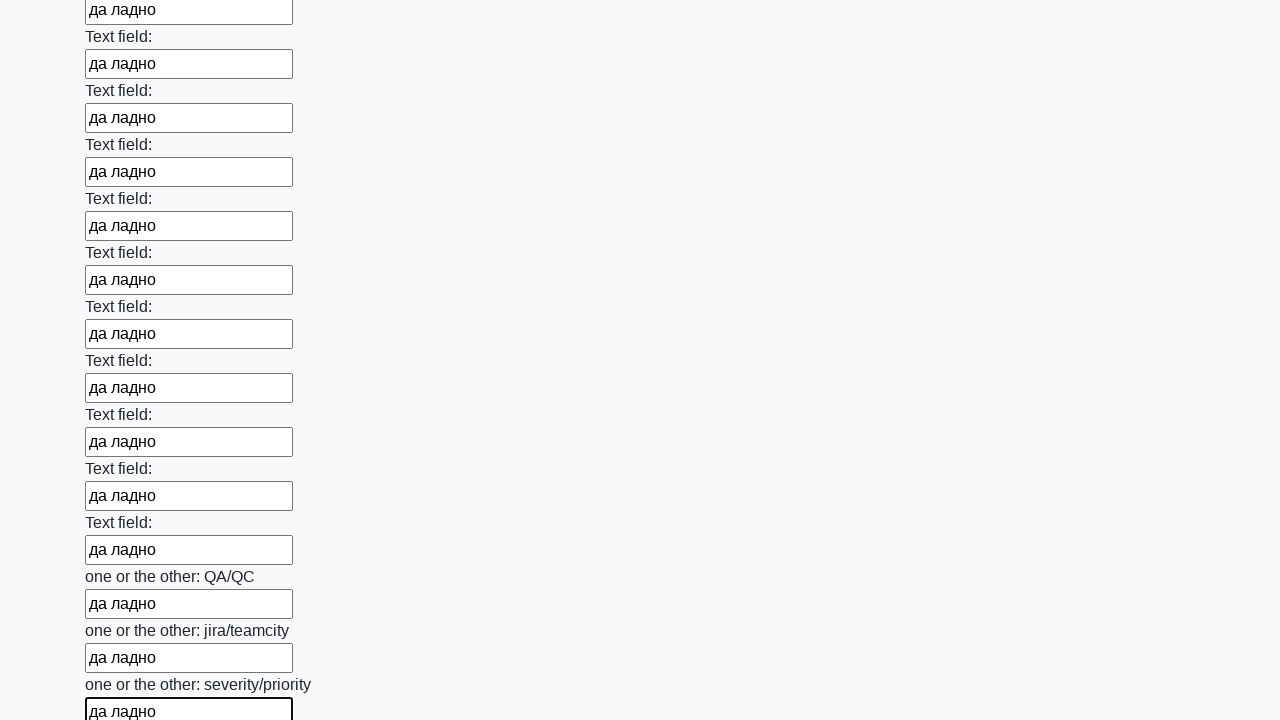

Filled an input field with text on input >> nth=90
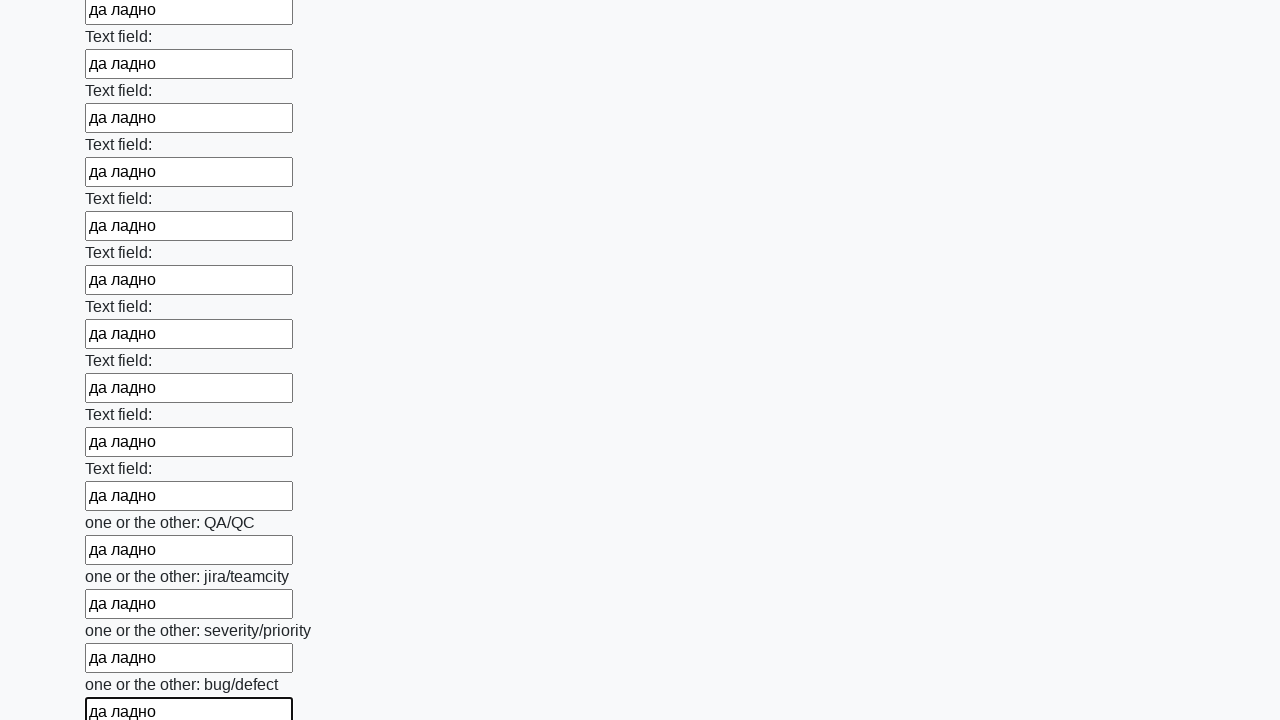

Filled an input field with text on input >> nth=91
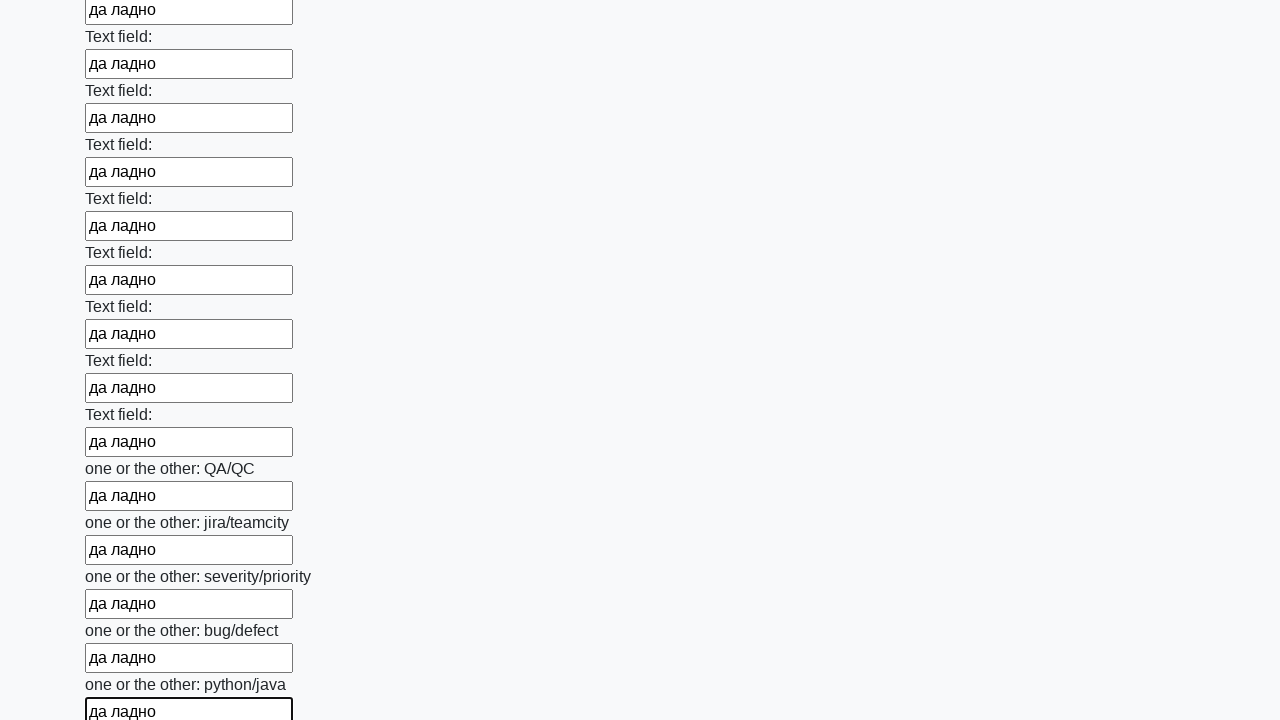

Filled an input field with text on input >> nth=92
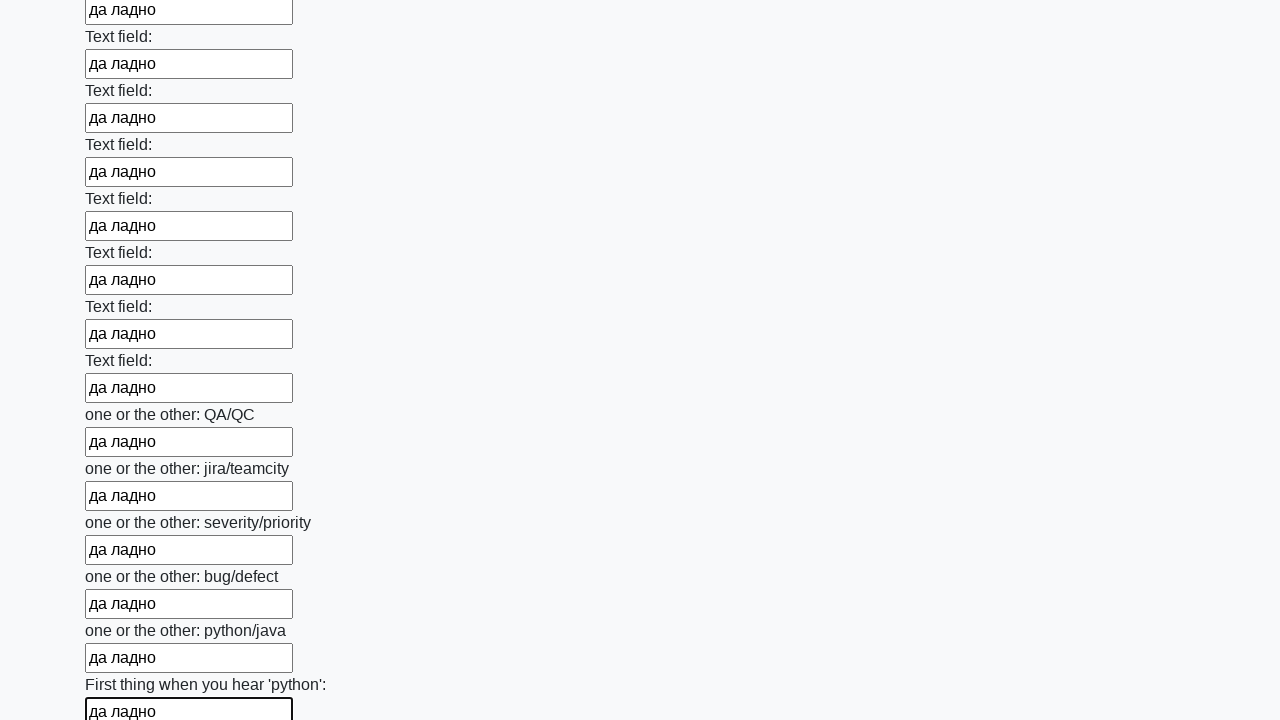

Filled an input field with text on input >> nth=93
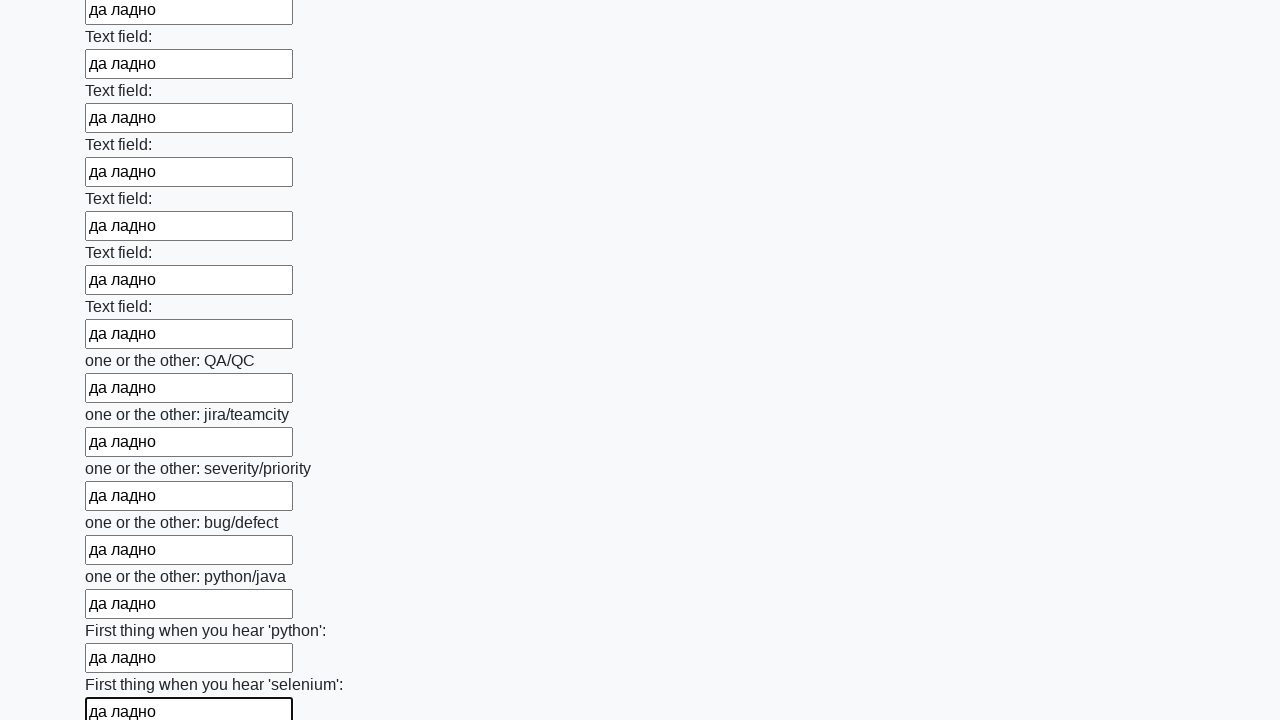

Filled an input field with text on input >> nth=94
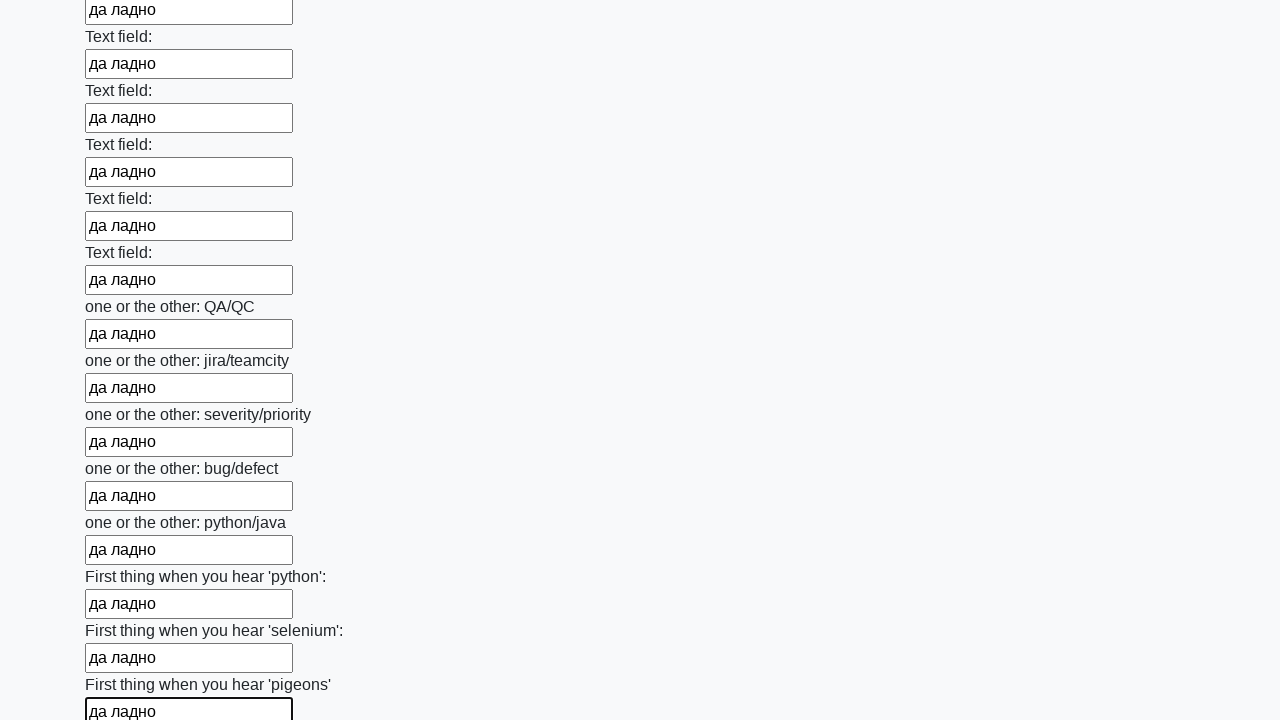

Filled an input field with text on input >> nth=95
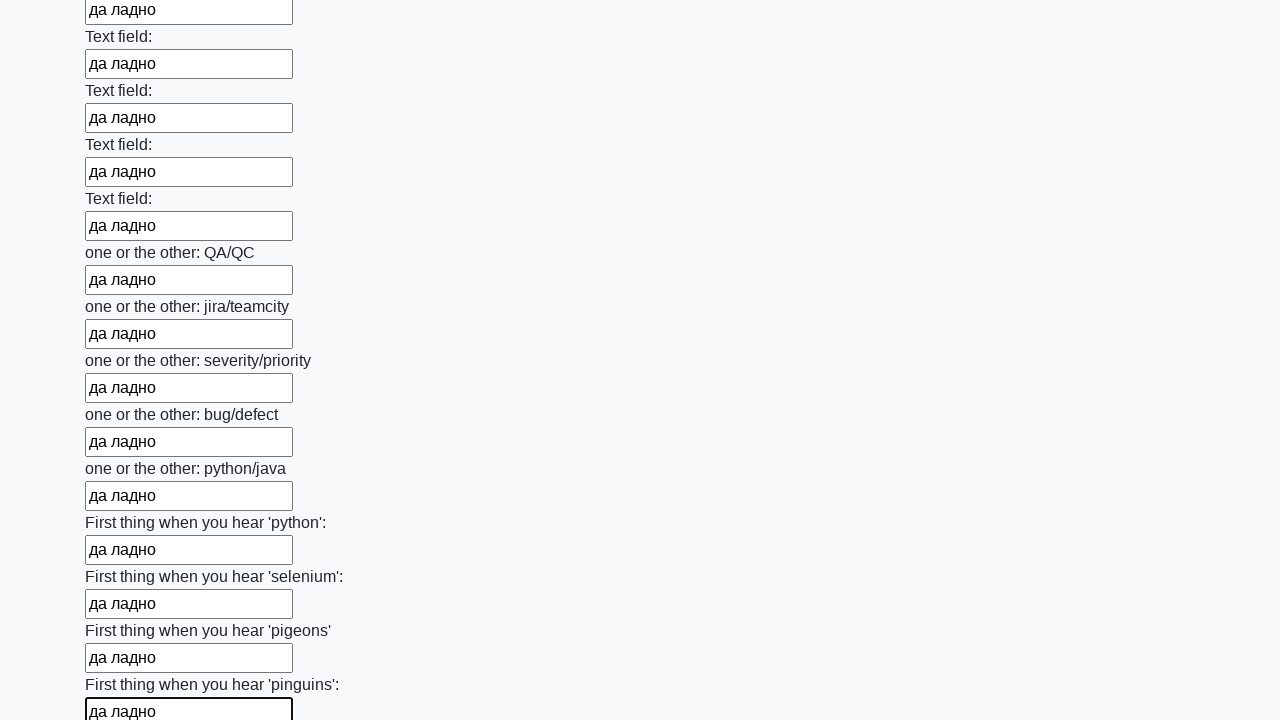

Filled an input field with text on input >> nth=96
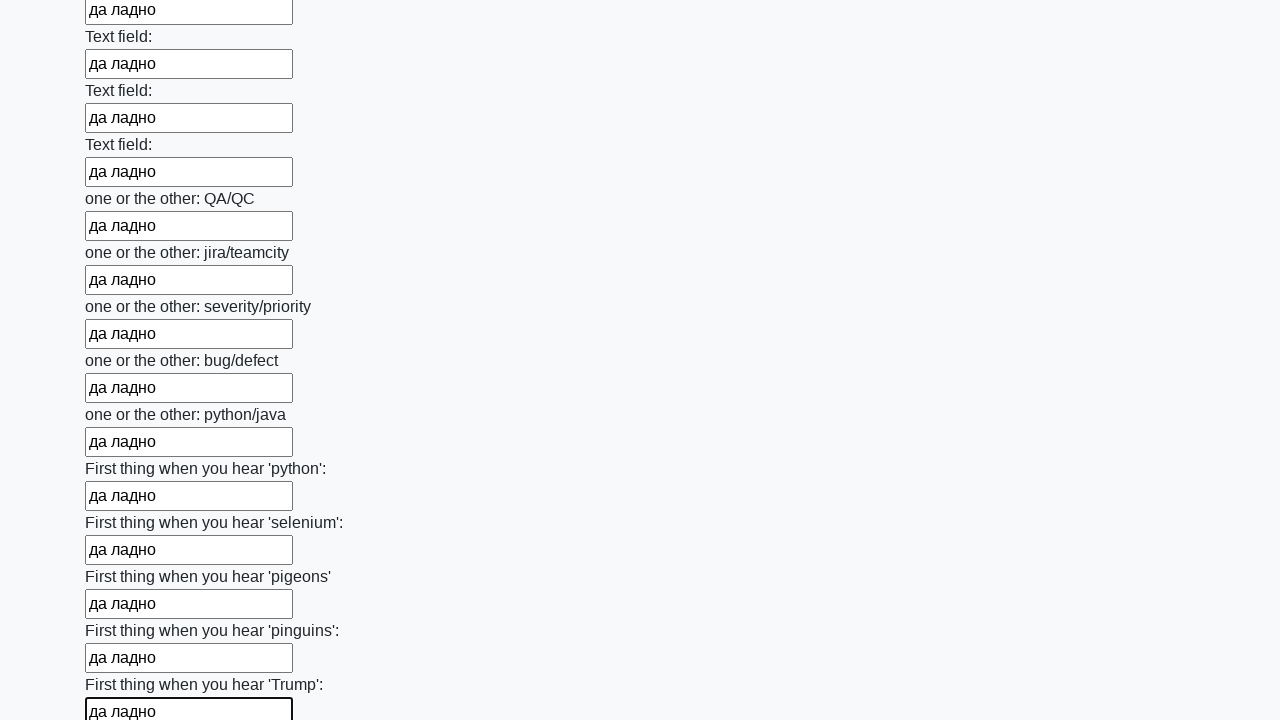

Filled an input field with text on input >> nth=97
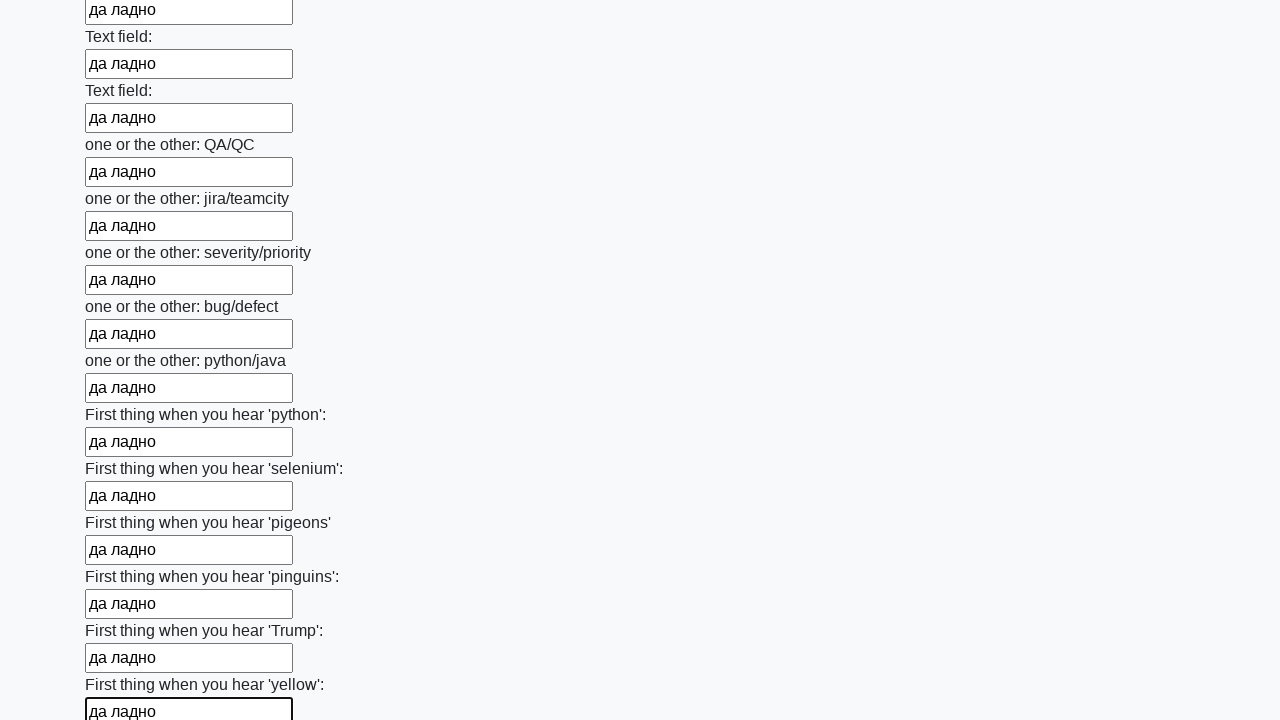

Filled an input field with text on input >> nth=98
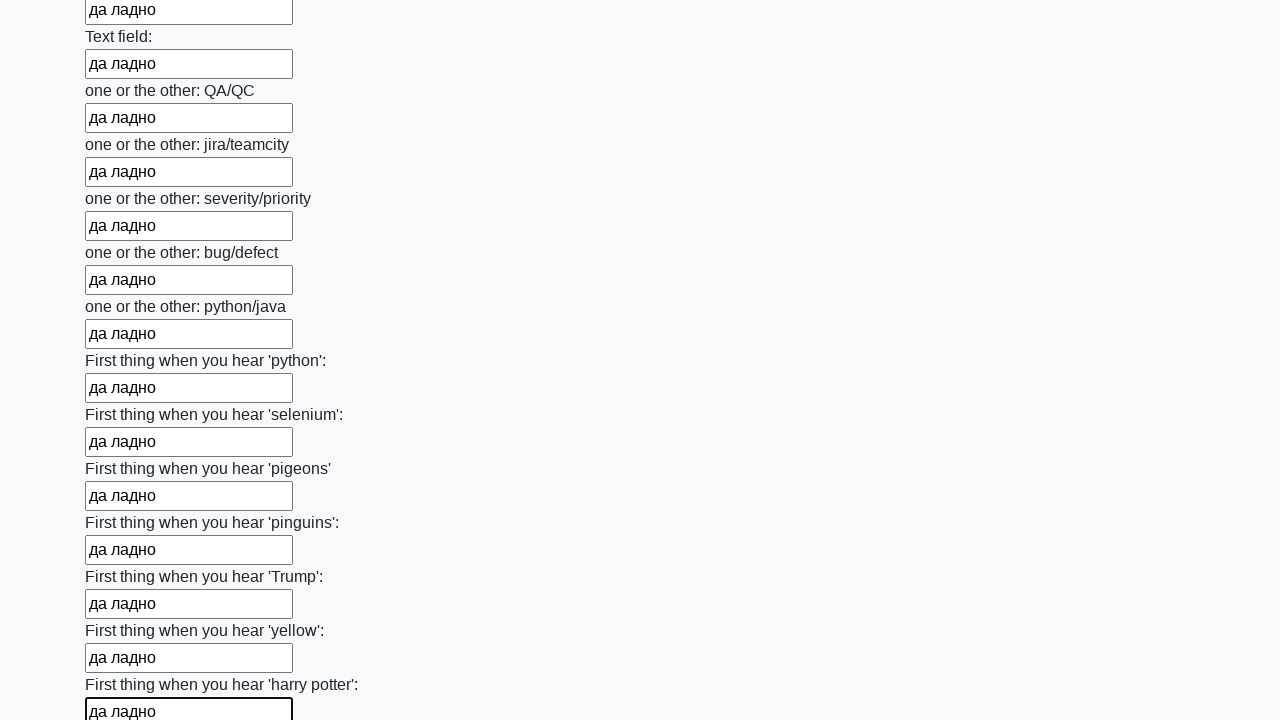

Filled an input field with text on input >> nth=99
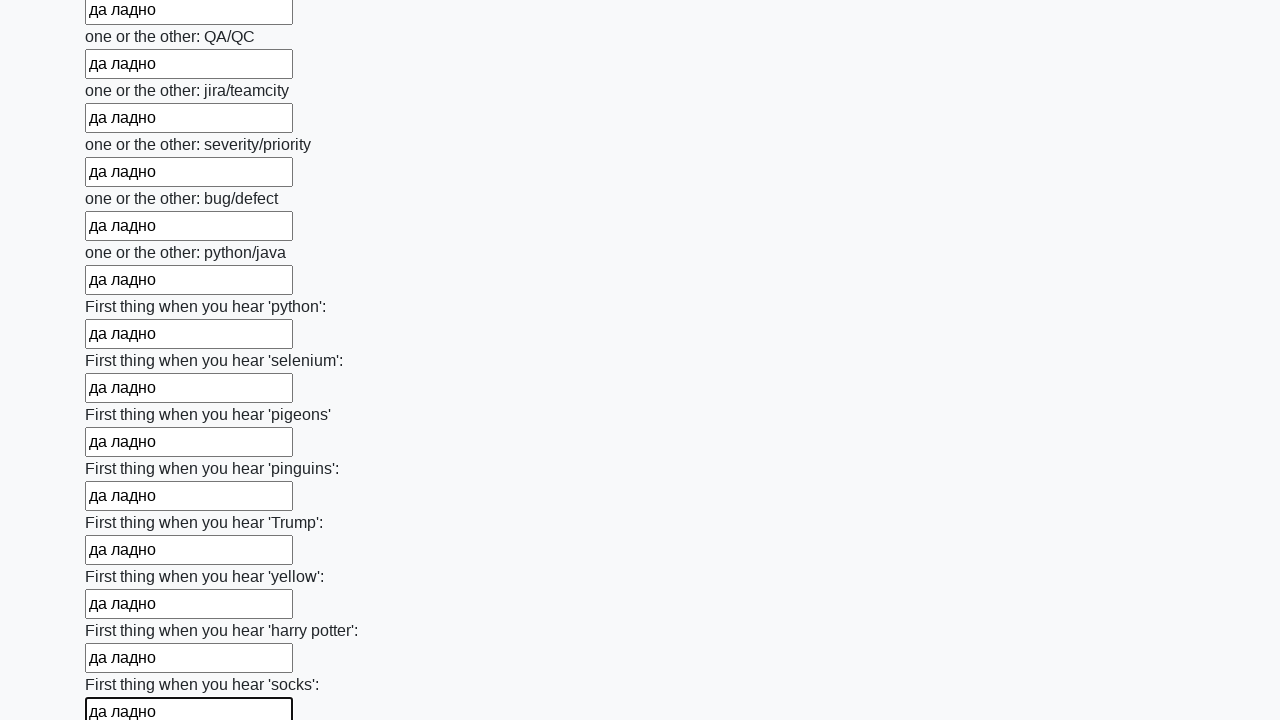

Clicked the submit button at (123, 611) on button.btn
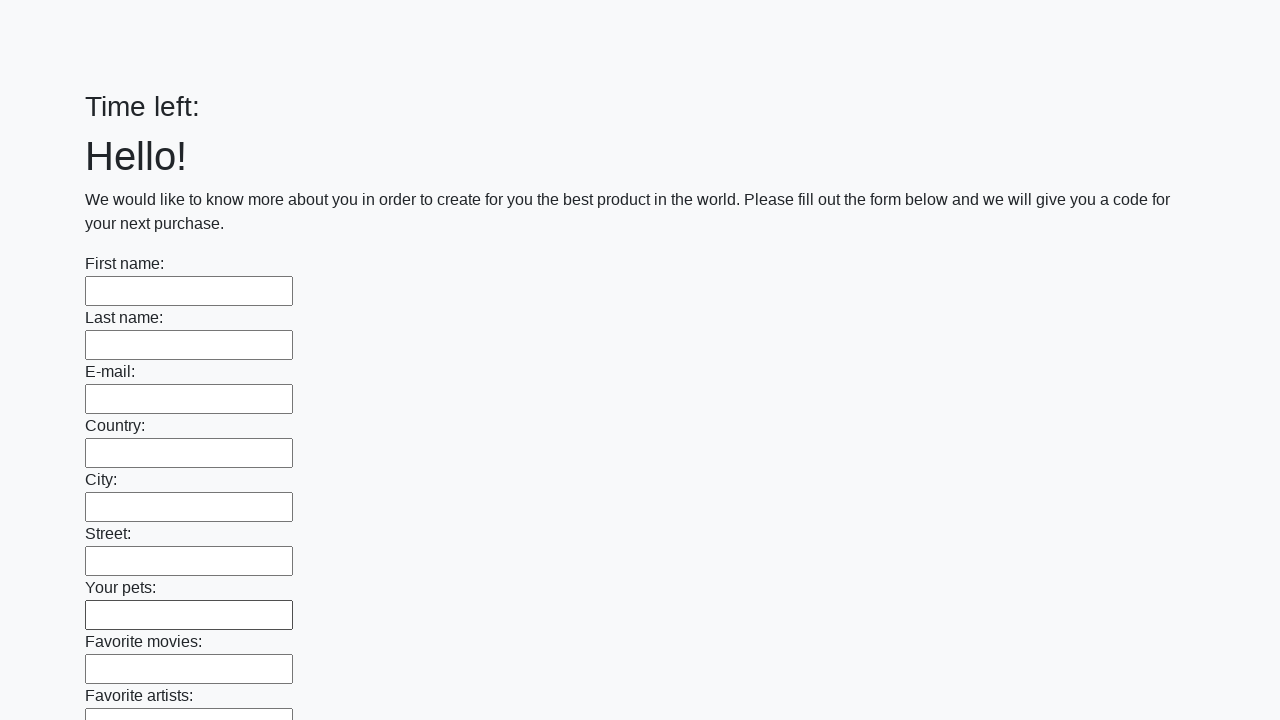

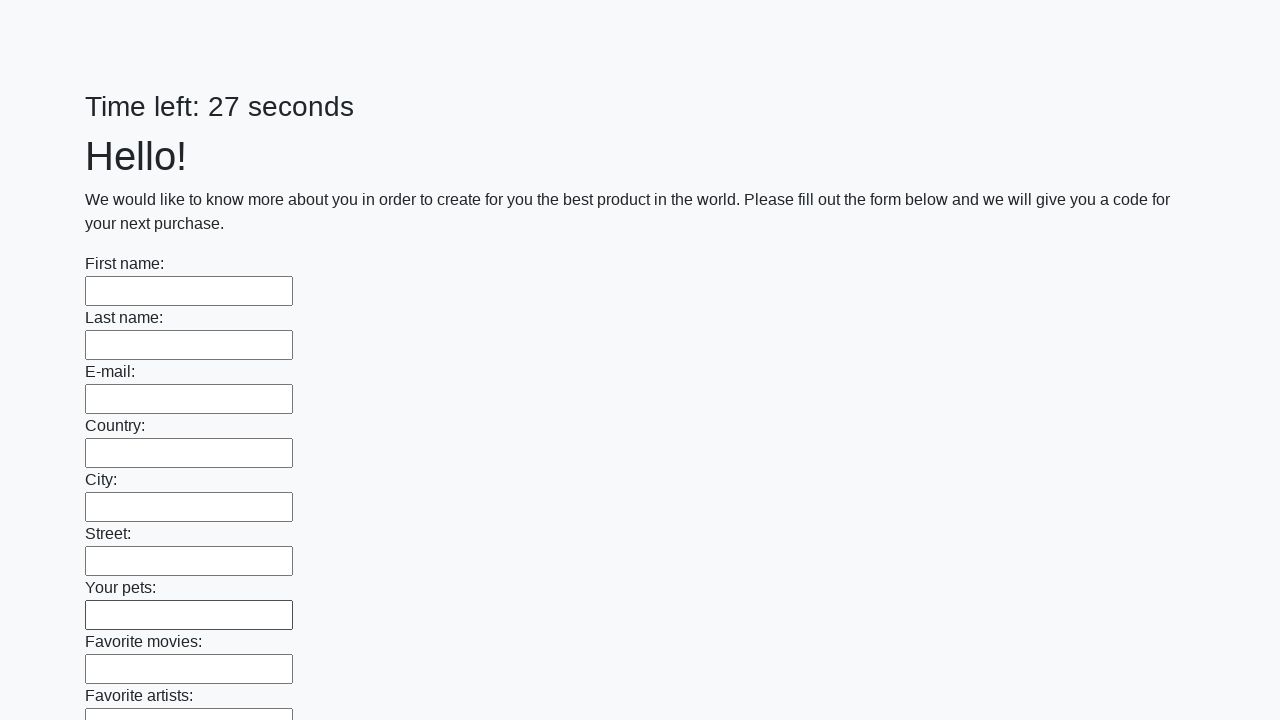